Opens multiple browser tabs (50 tabs) of the same website to test multi-tab handling and browser performance

Starting URL: https://swandashboard.vercel.app/

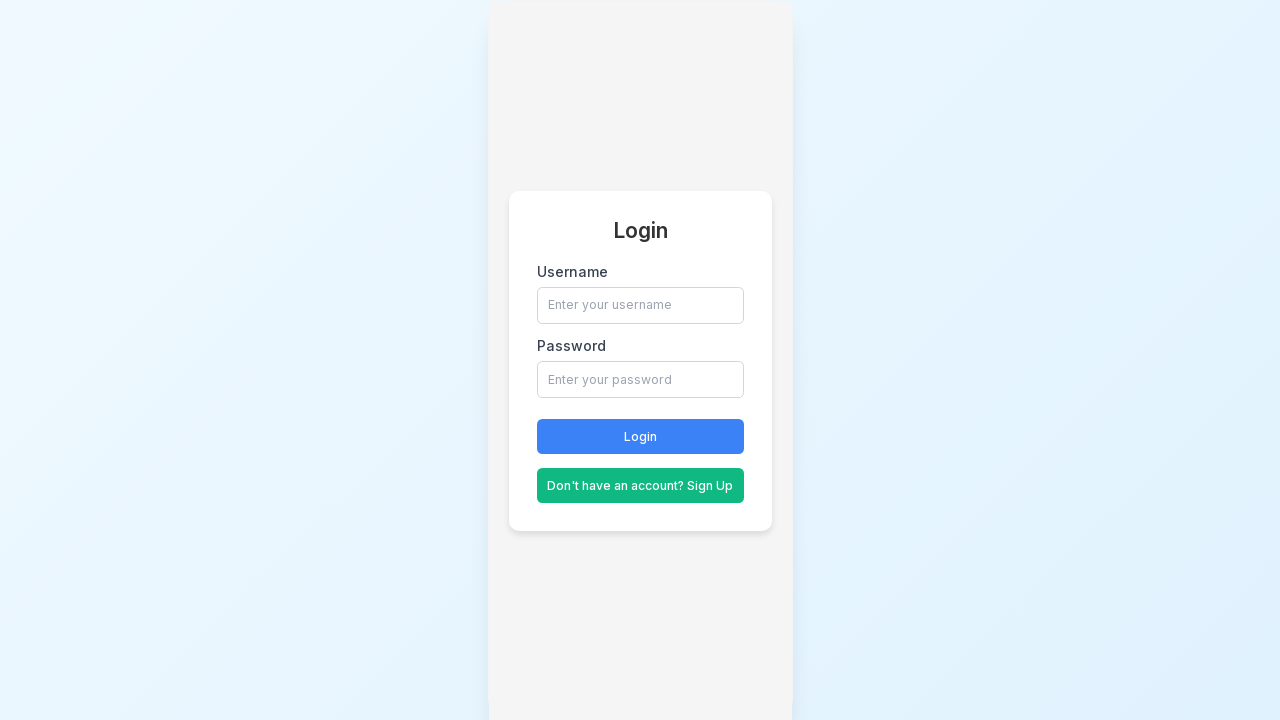

Opened new tab 1 of 50
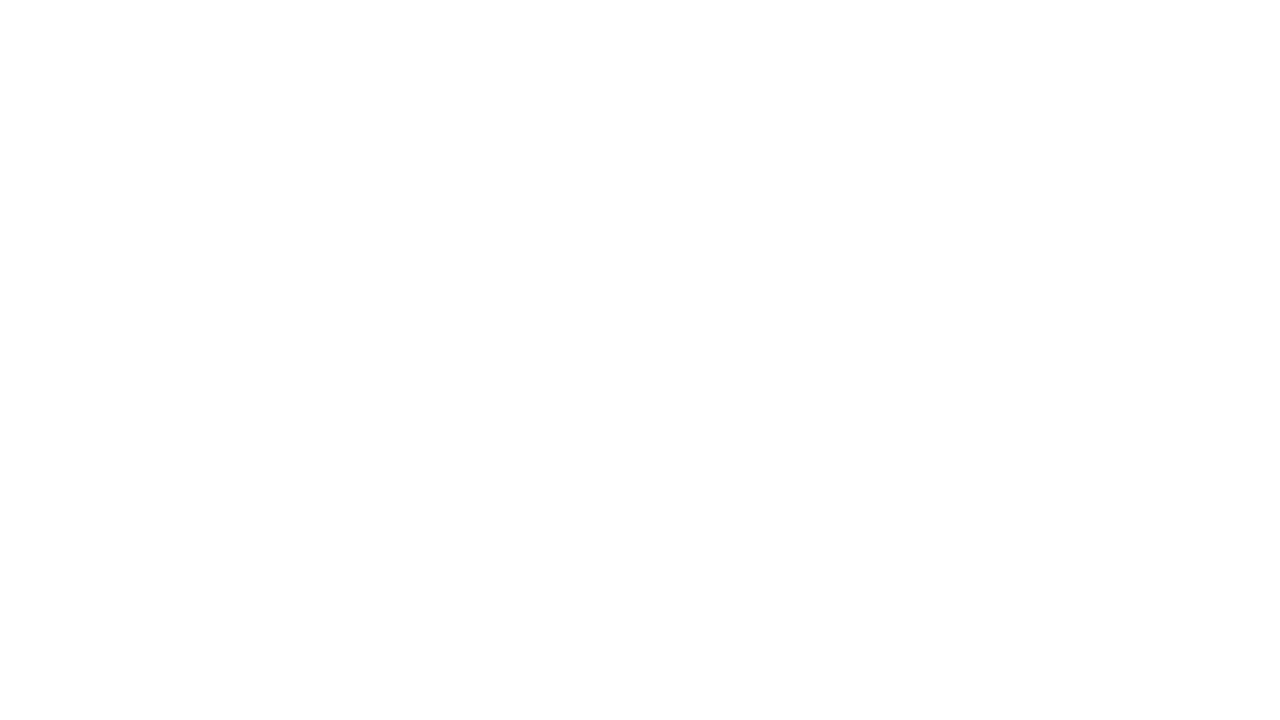

Navigated tab 1 to https://swandashboard.vercel.app/
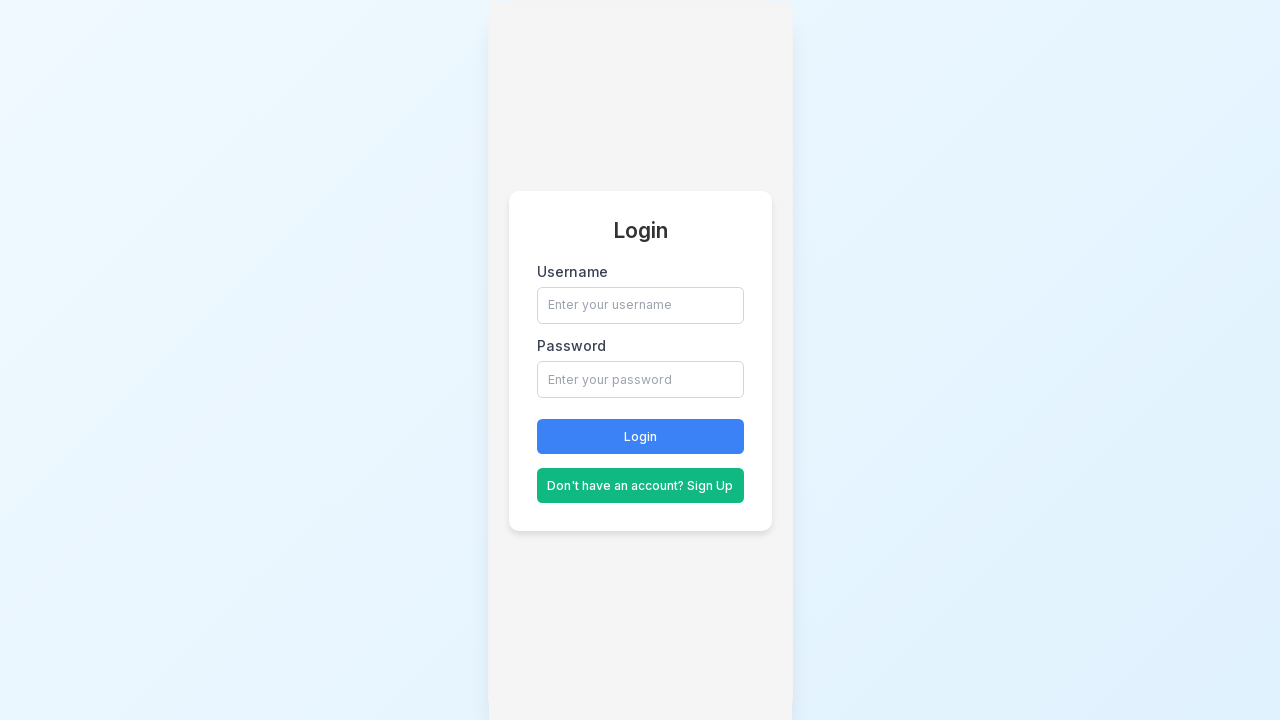

Opened new tab 2 of 50
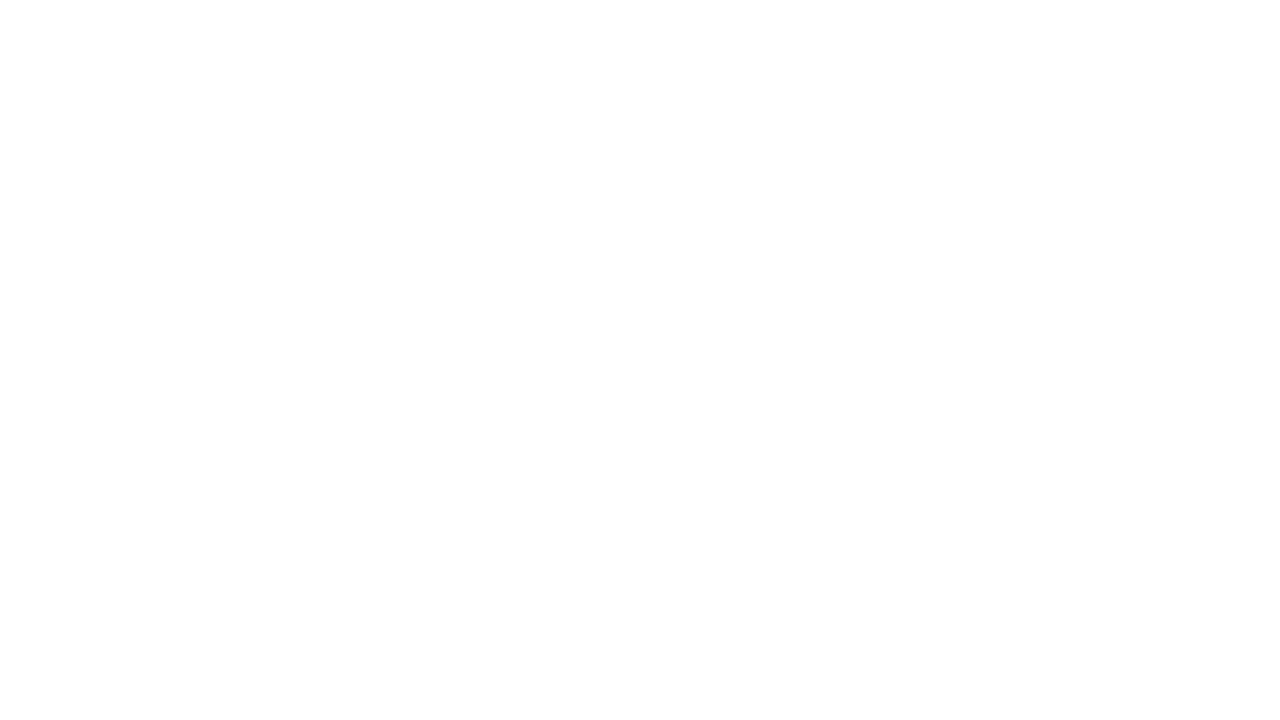

Navigated tab 2 to https://swandashboard.vercel.app/
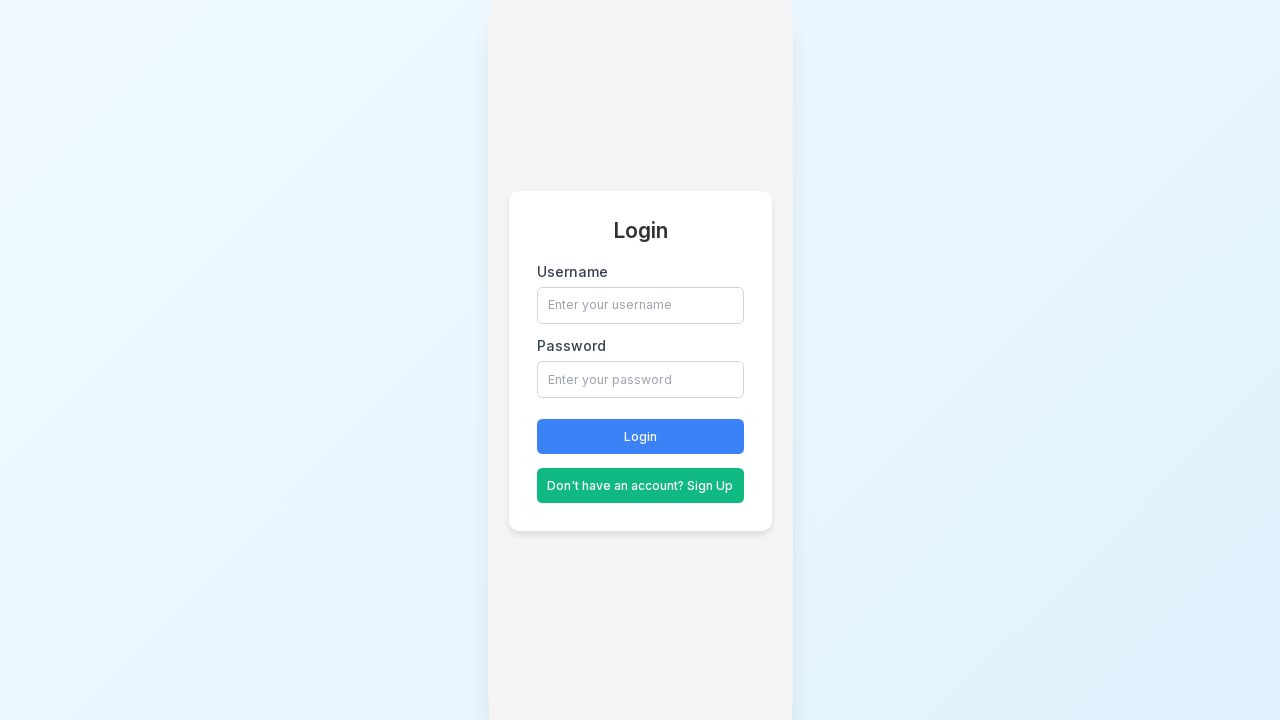

Opened new tab 3 of 50
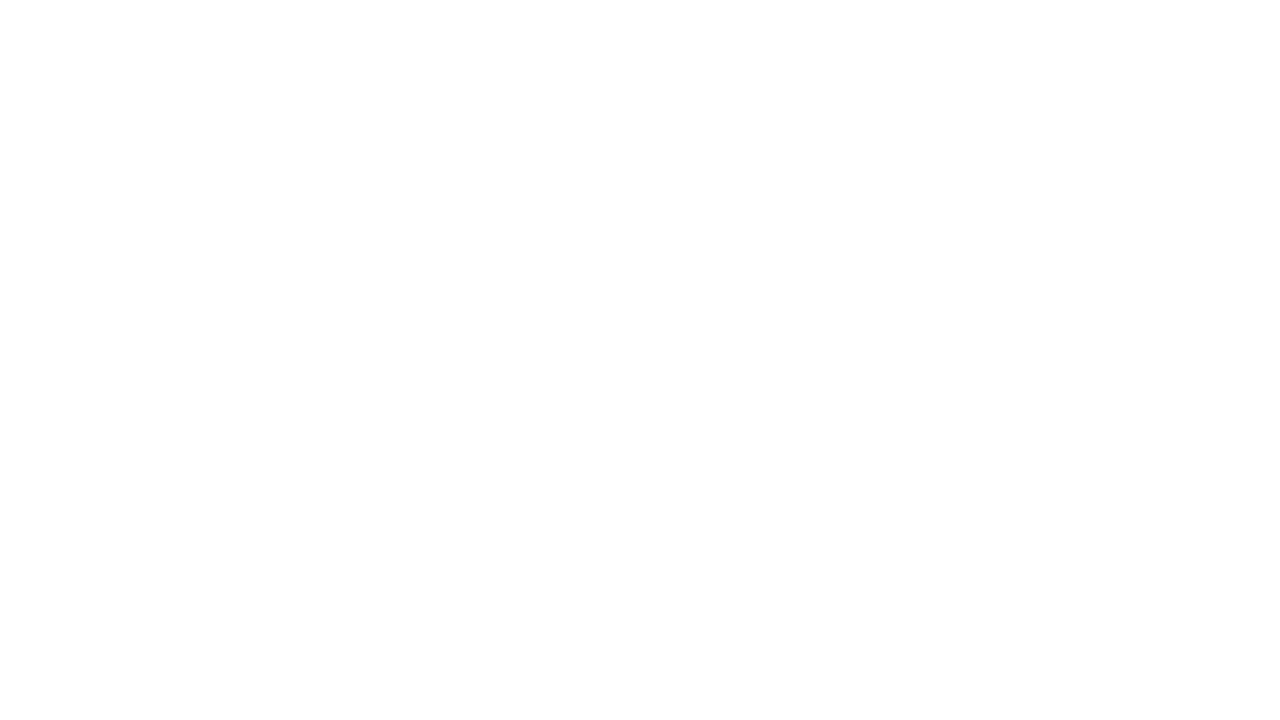

Navigated tab 3 to https://swandashboard.vercel.app/
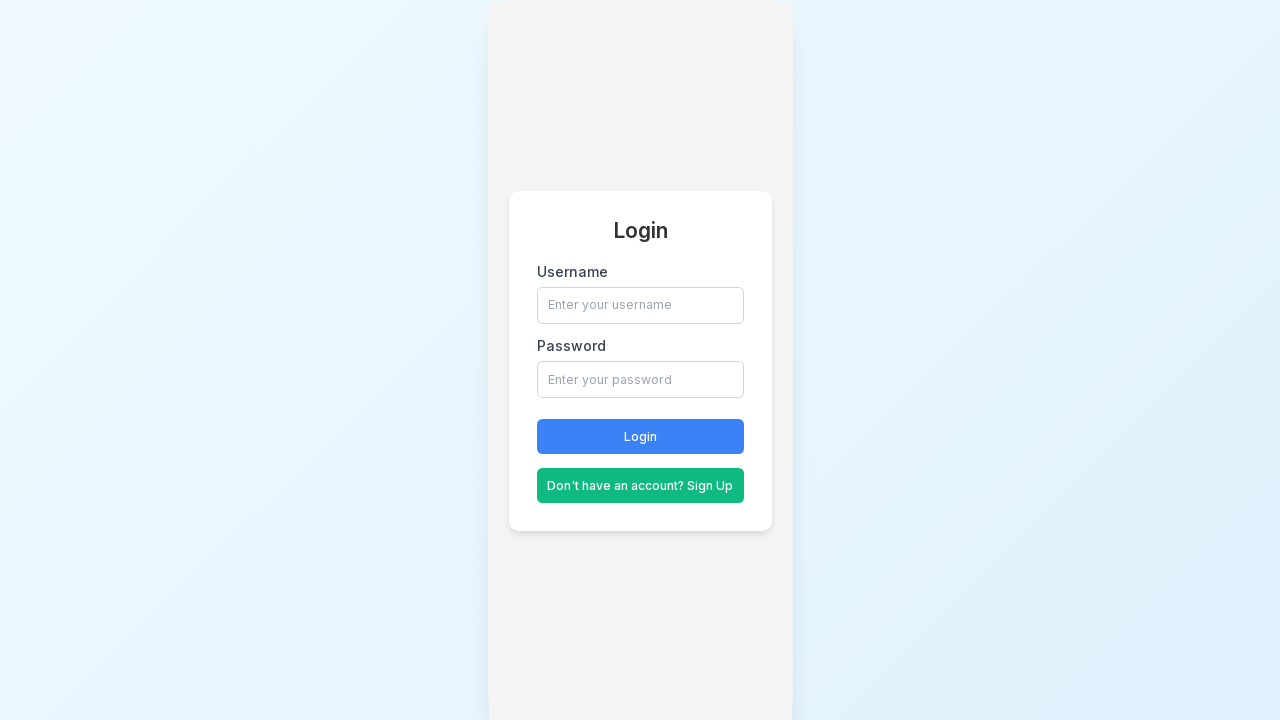

Opened new tab 4 of 50
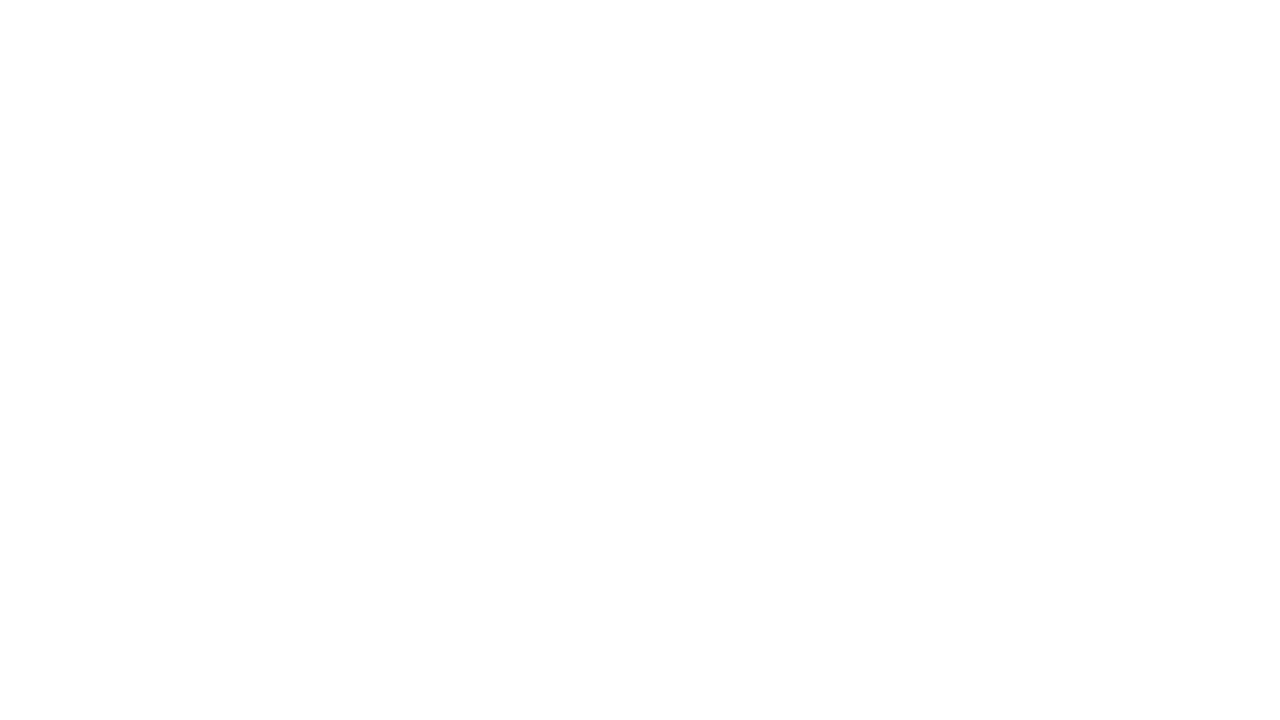

Navigated tab 4 to https://swandashboard.vercel.app/
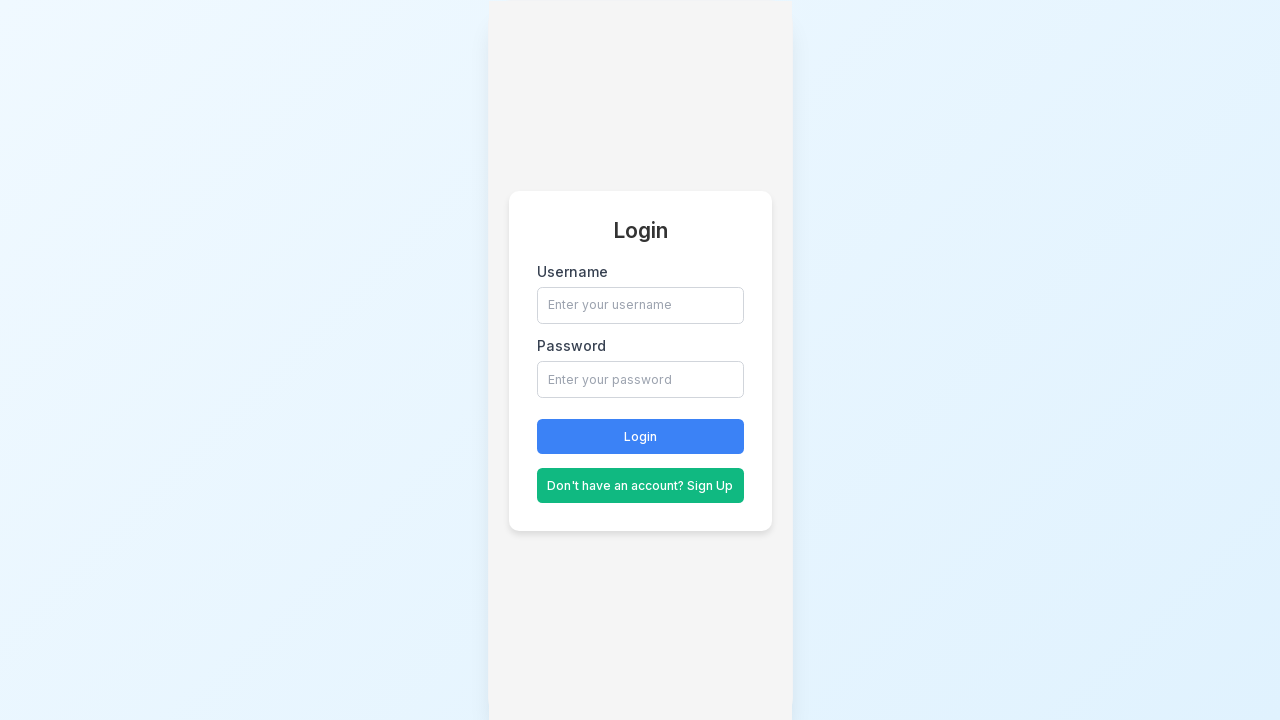

Opened new tab 5 of 50
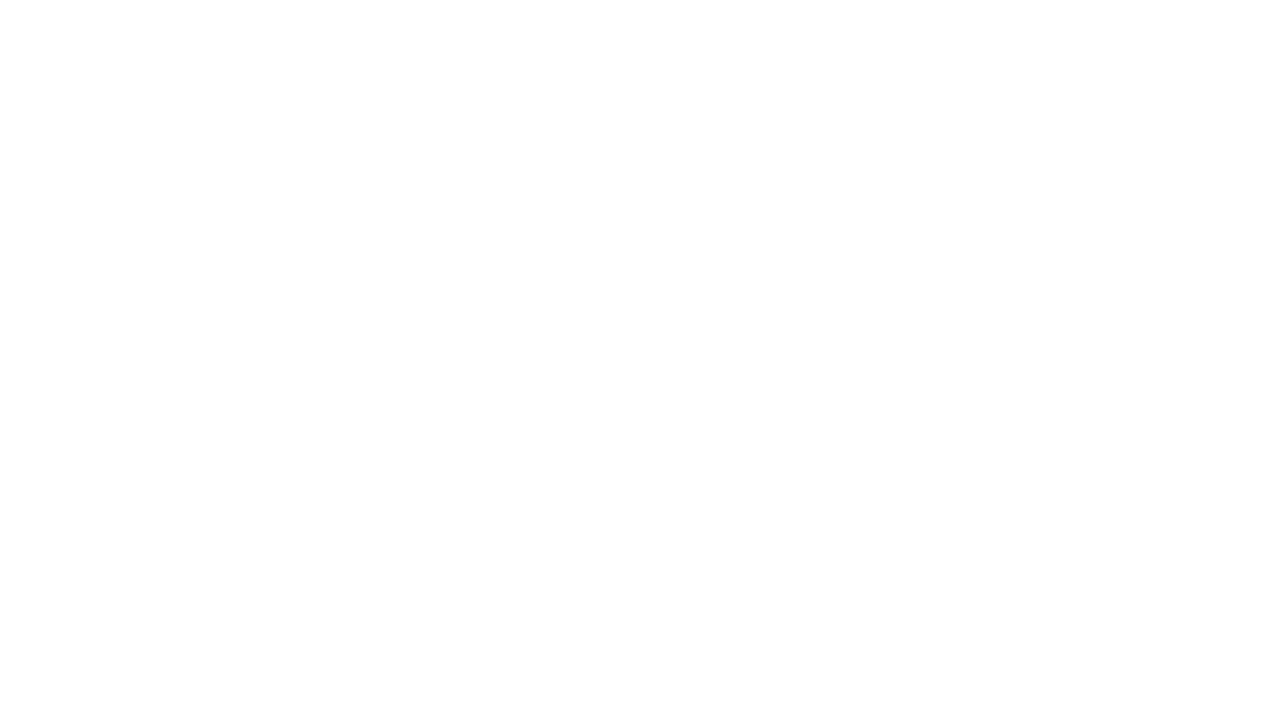

Navigated tab 5 to https://swandashboard.vercel.app/
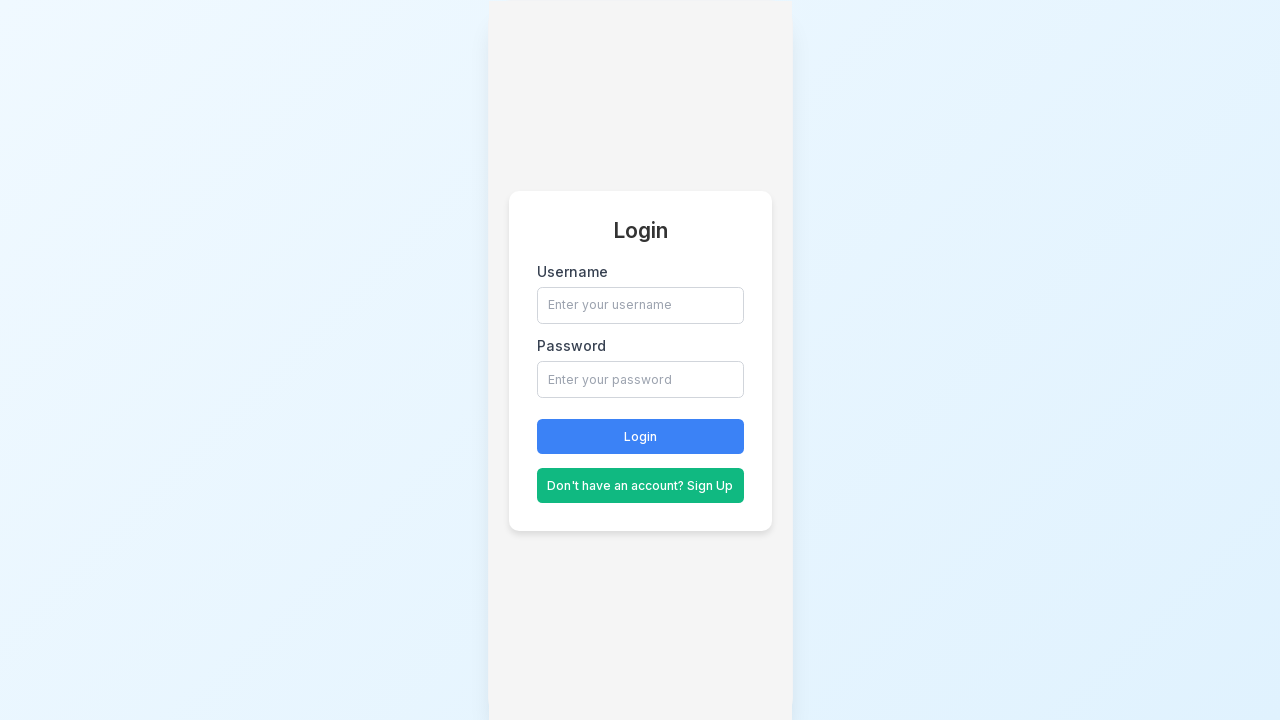

Opened new tab 6 of 50
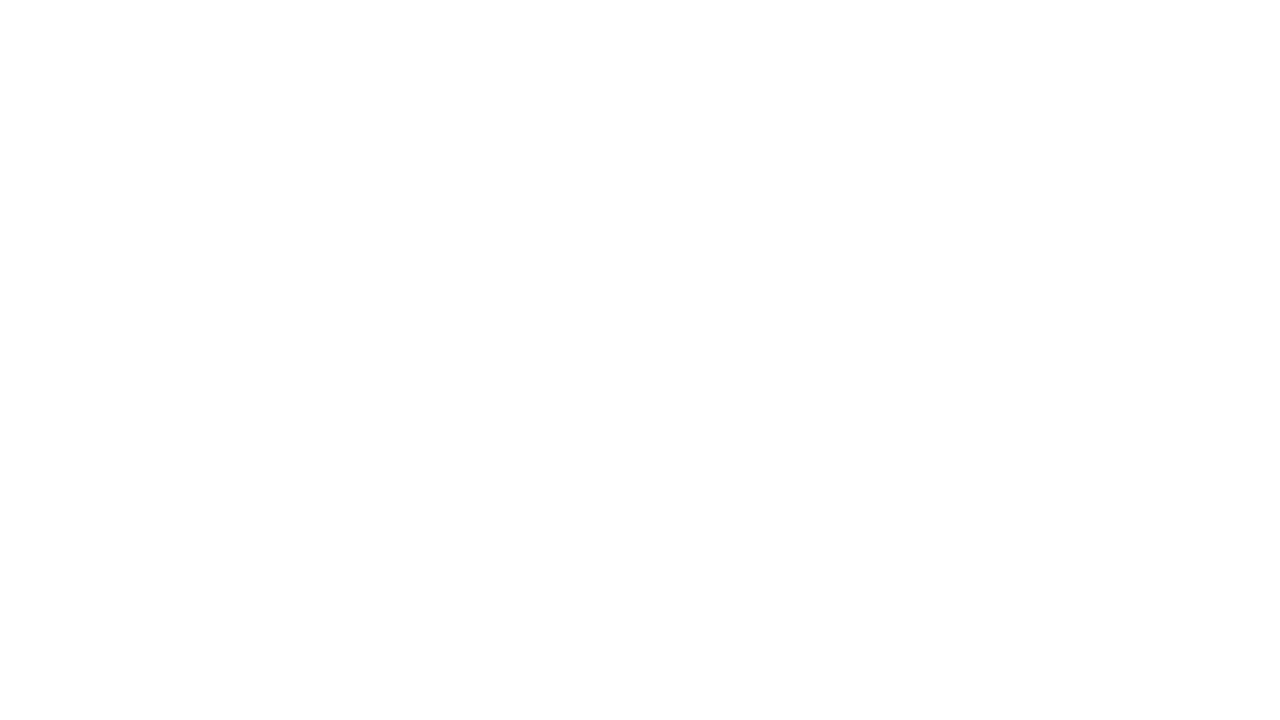

Navigated tab 6 to https://swandashboard.vercel.app/
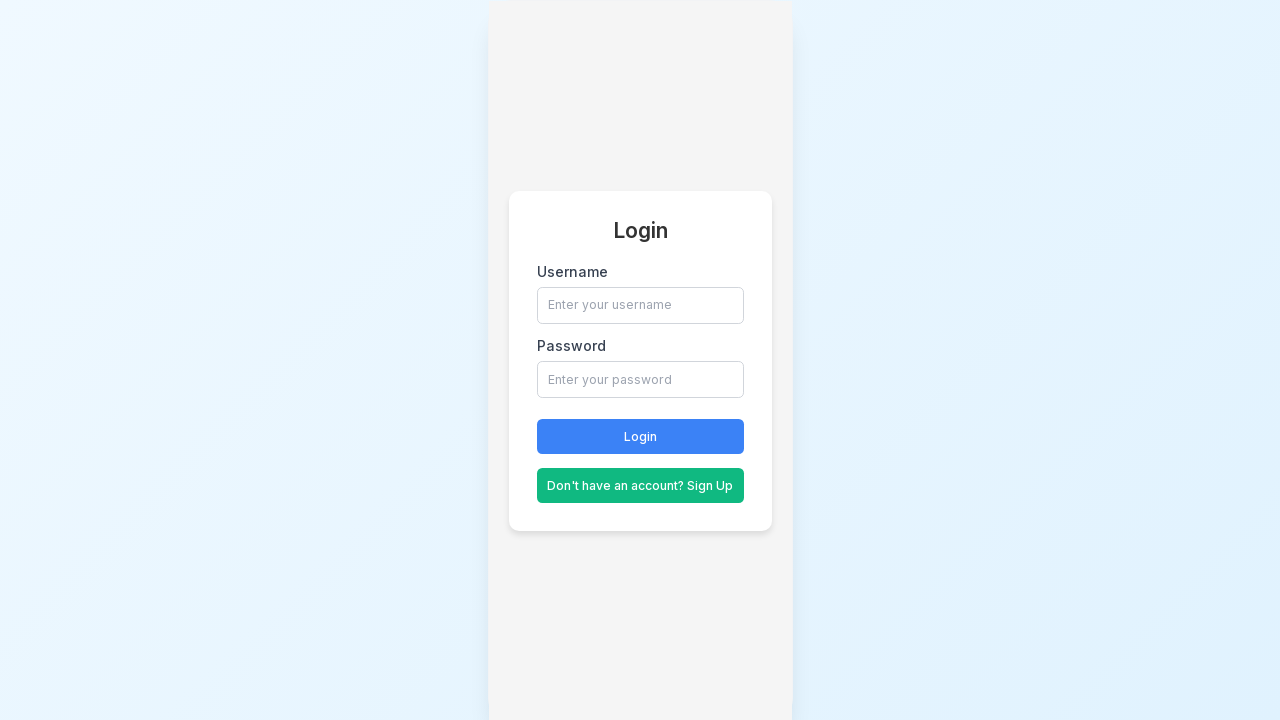

Opened new tab 7 of 50
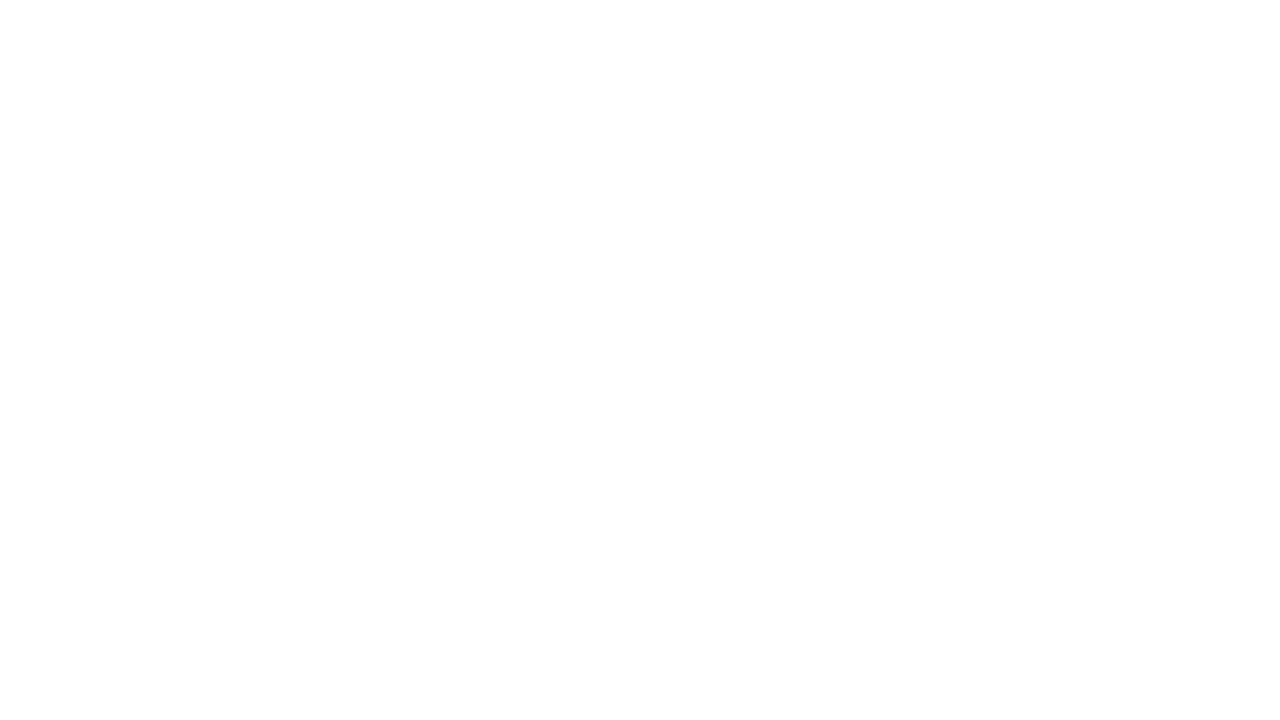

Navigated tab 7 to https://swandashboard.vercel.app/
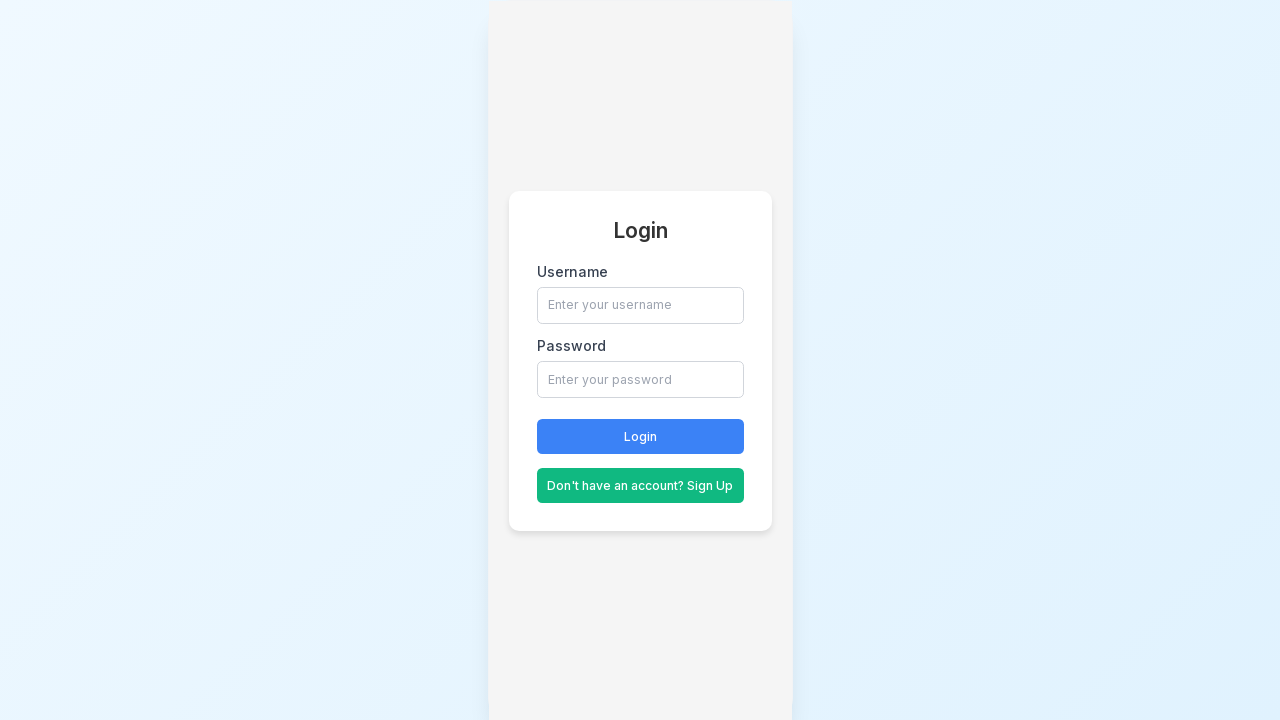

Opened new tab 8 of 50
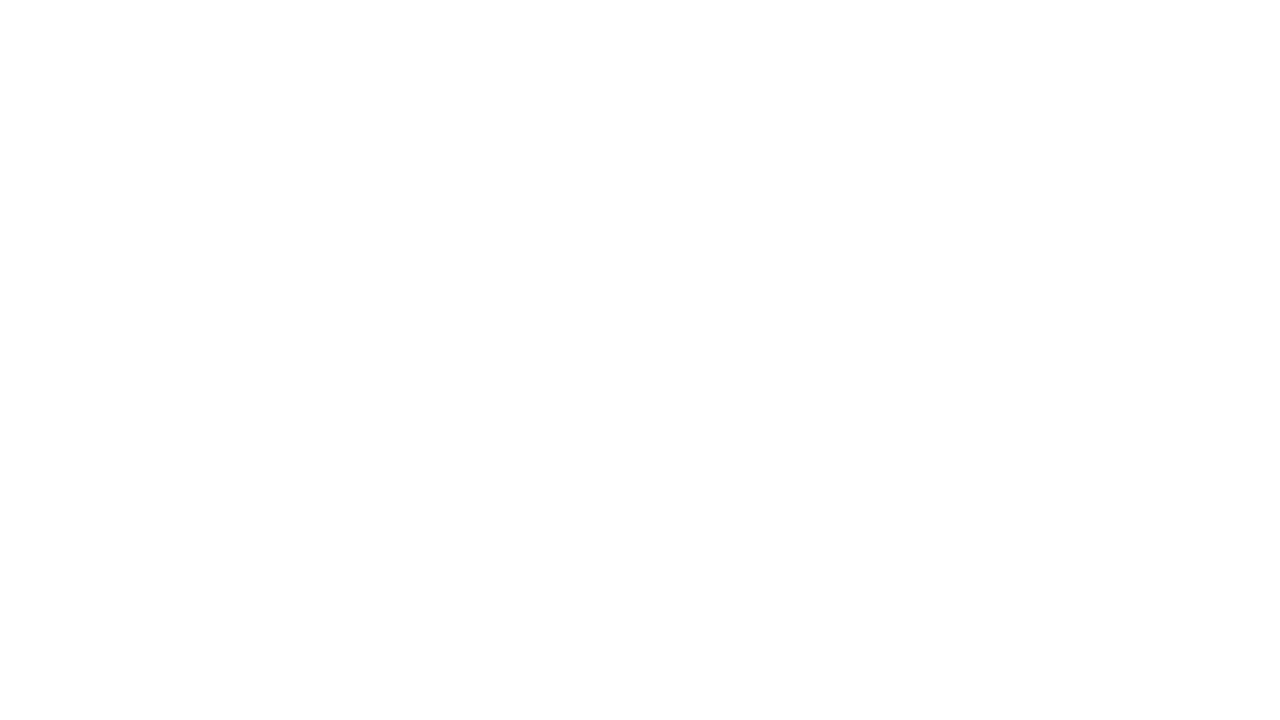

Navigated tab 8 to https://swandashboard.vercel.app/
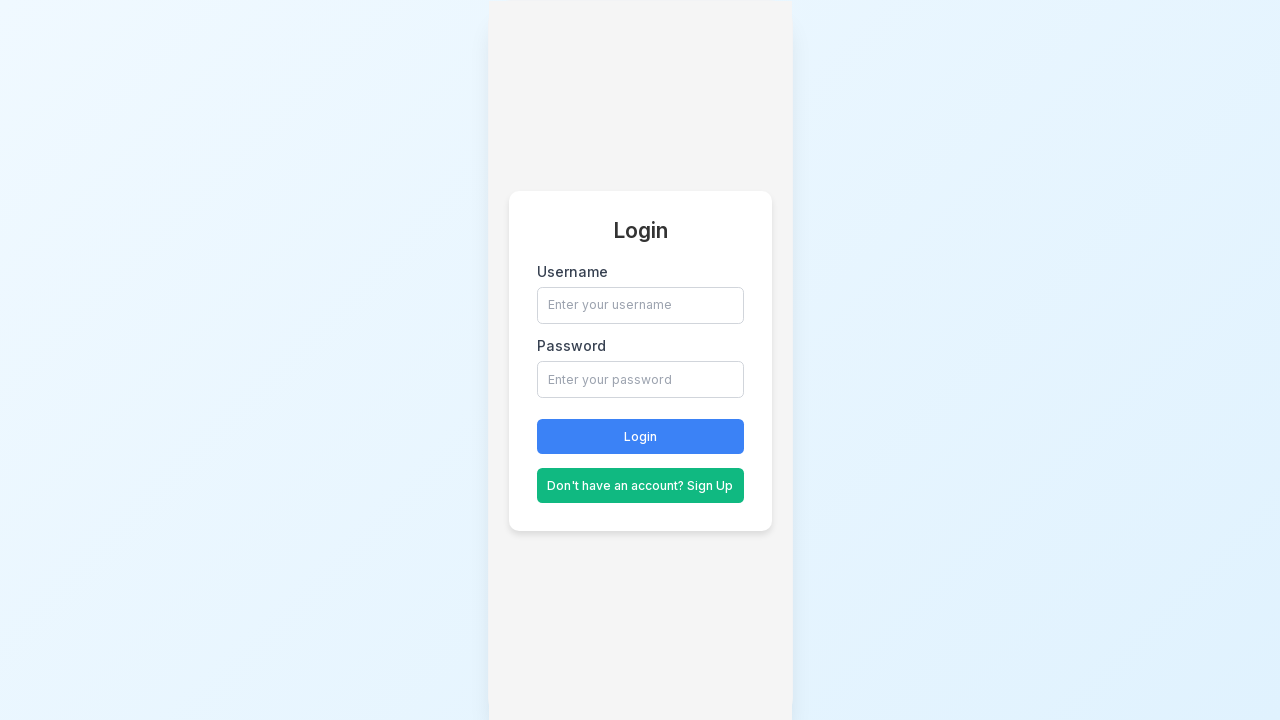

Opened new tab 9 of 50
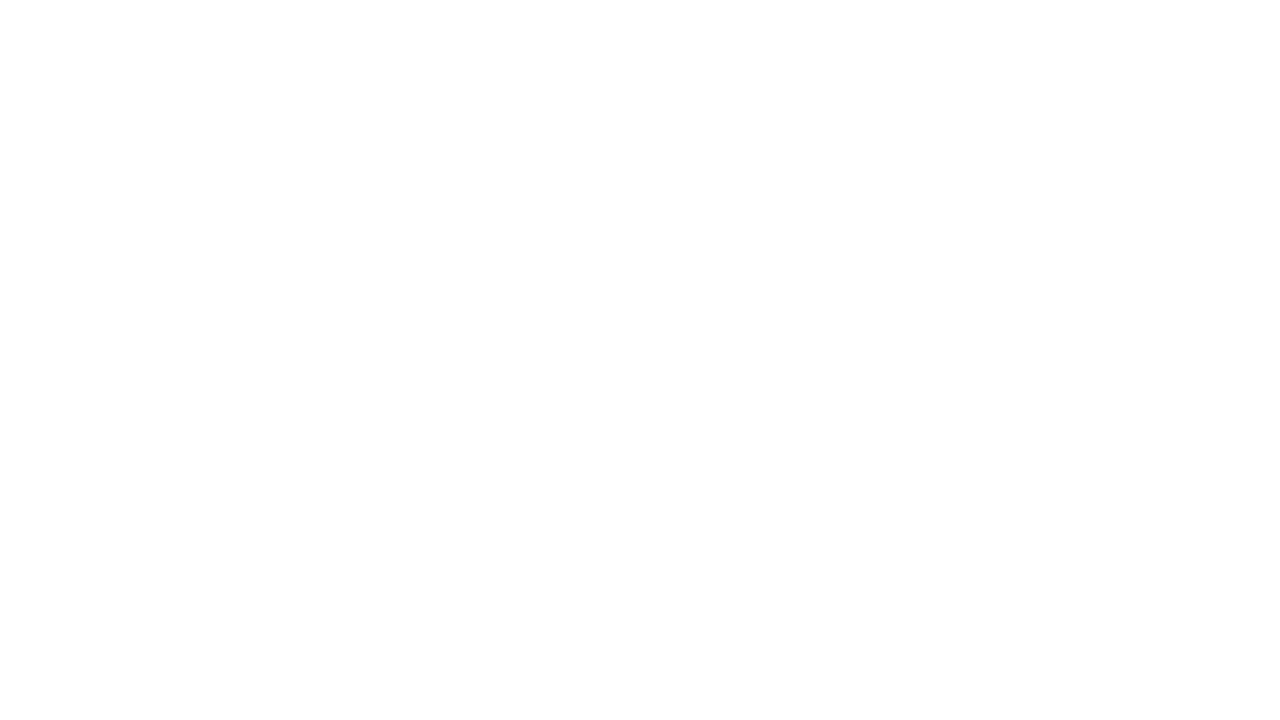

Navigated tab 9 to https://swandashboard.vercel.app/
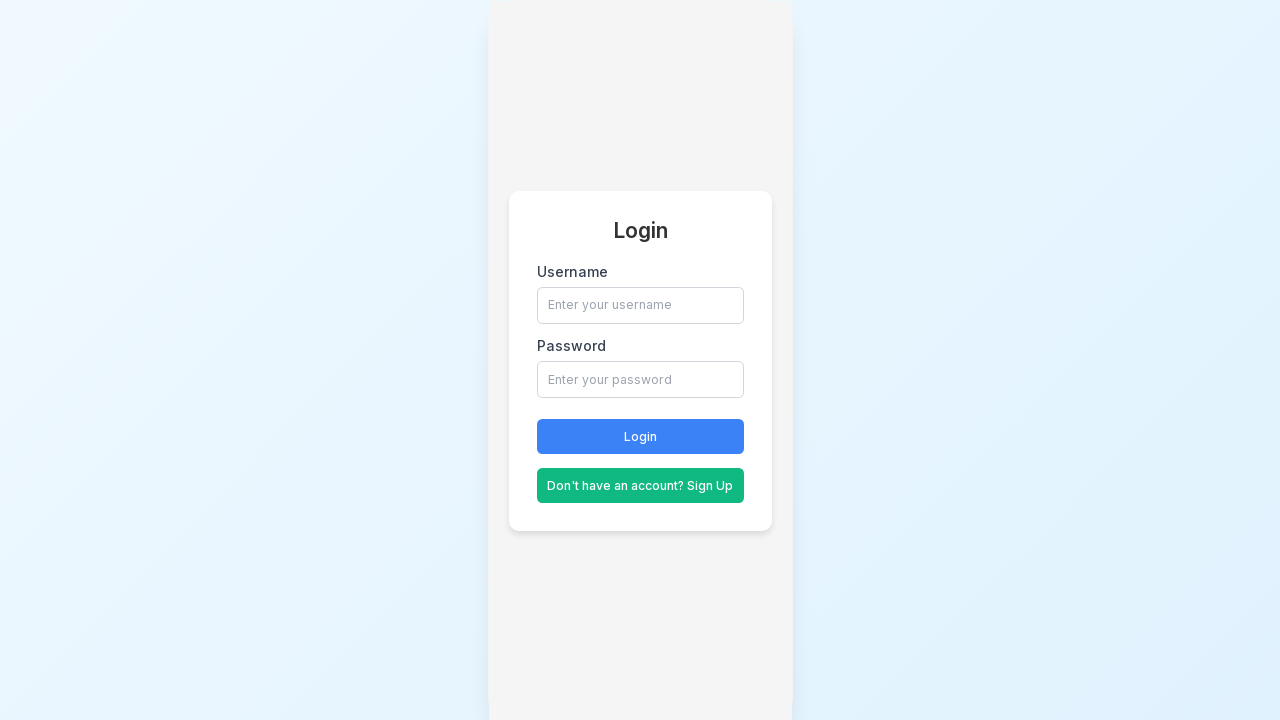

Opened new tab 10 of 50
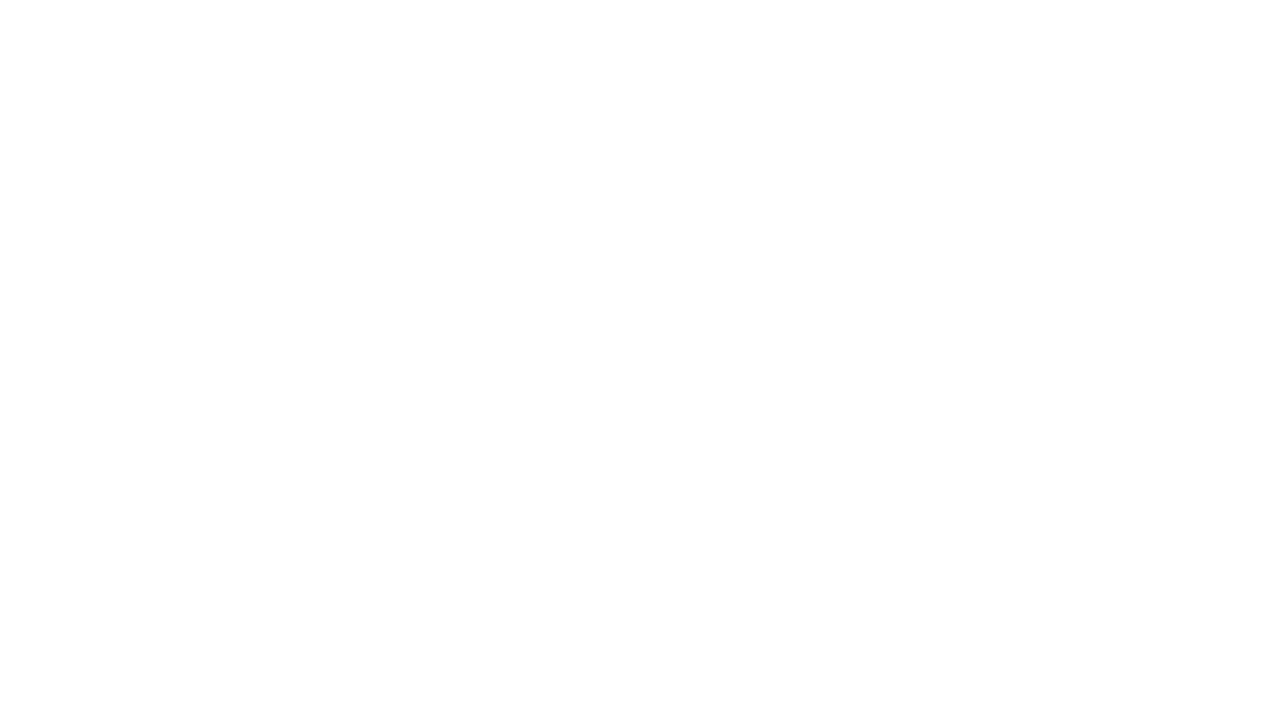

Navigated tab 10 to https://swandashboard.vercel.app/
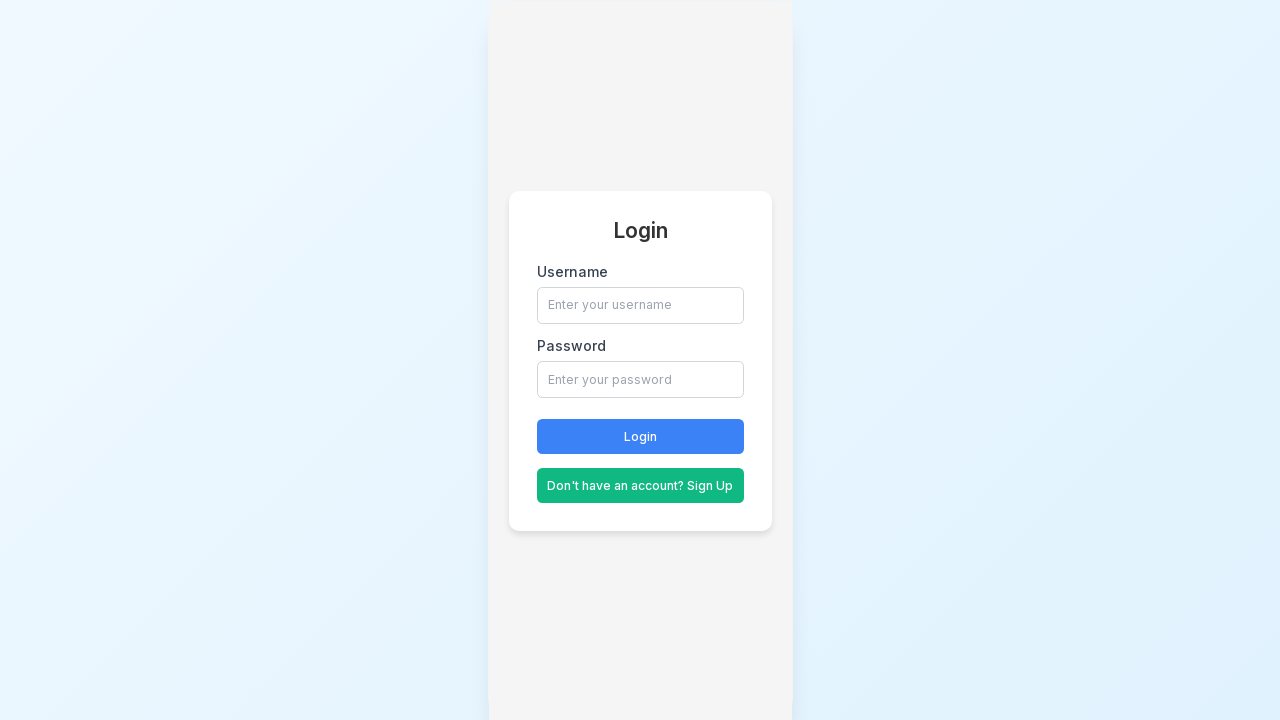

Opened new tab 11 of 50
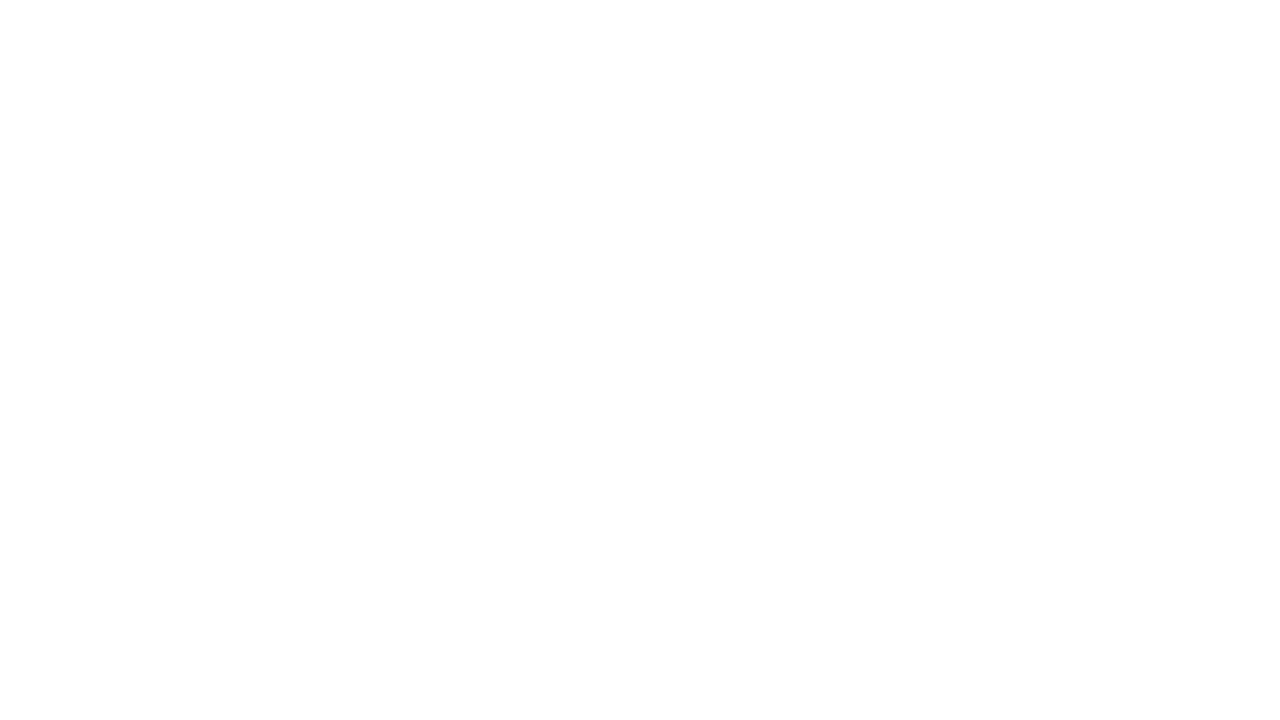

Navigated tab 11 to https://swandashboard.vercel.app/
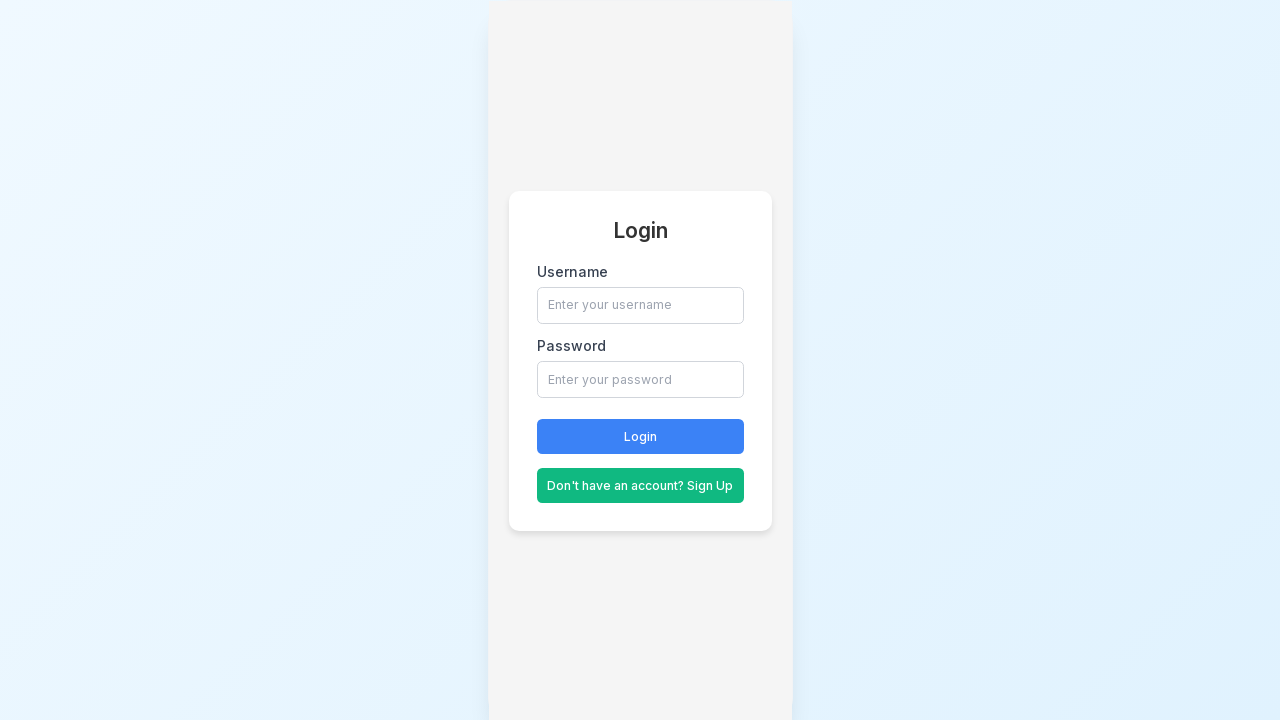

Opened new tab 12 of 50
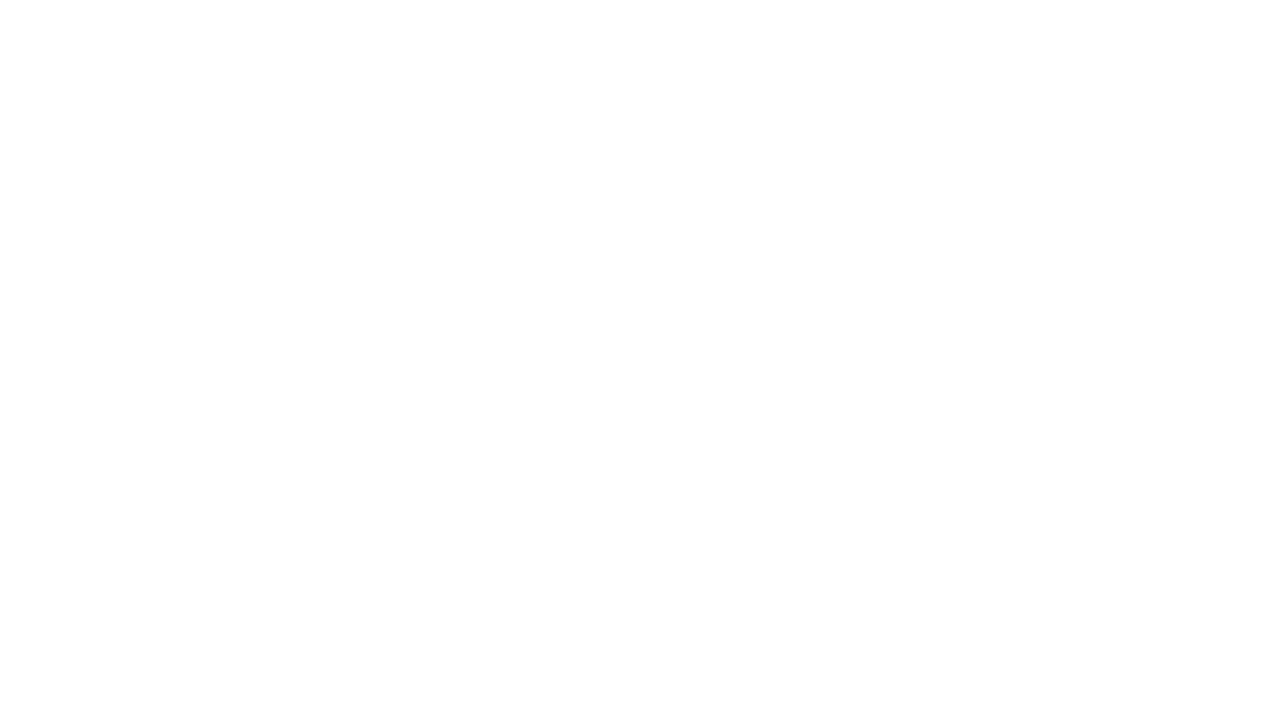

Navigated tab 12 to https://swandashboard.vercel.app/
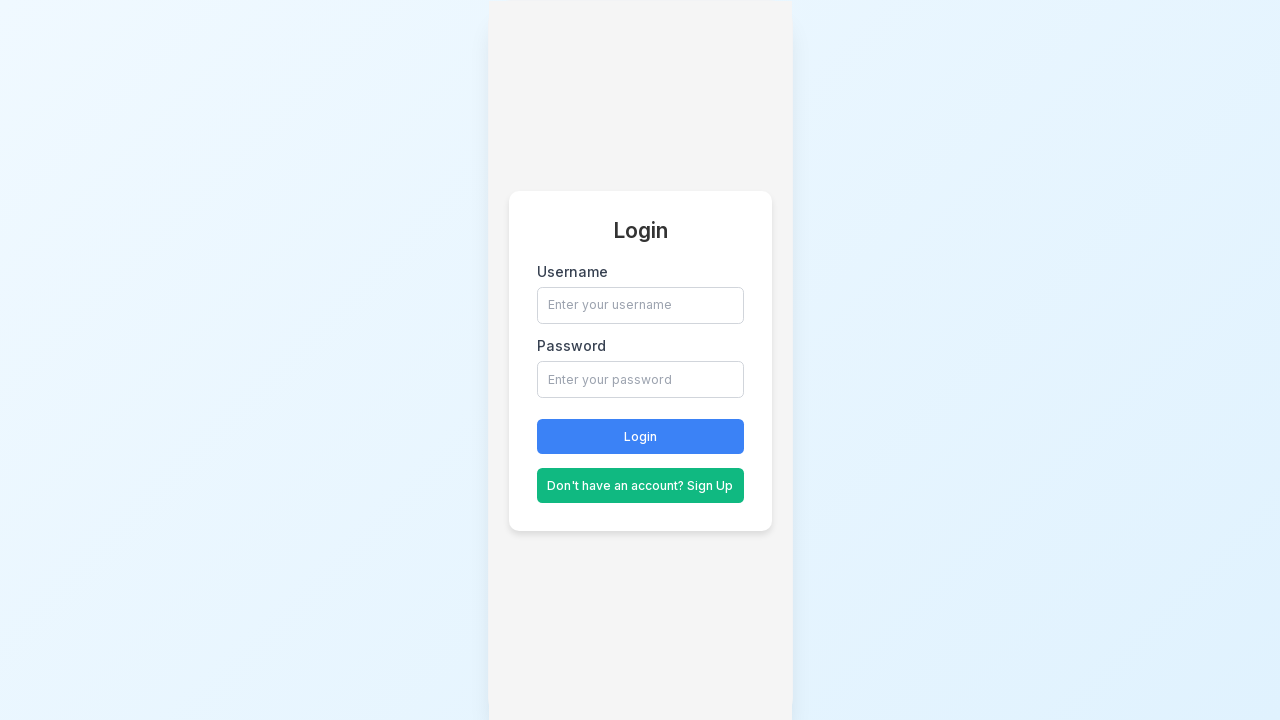

Opened new tab 13 of 50
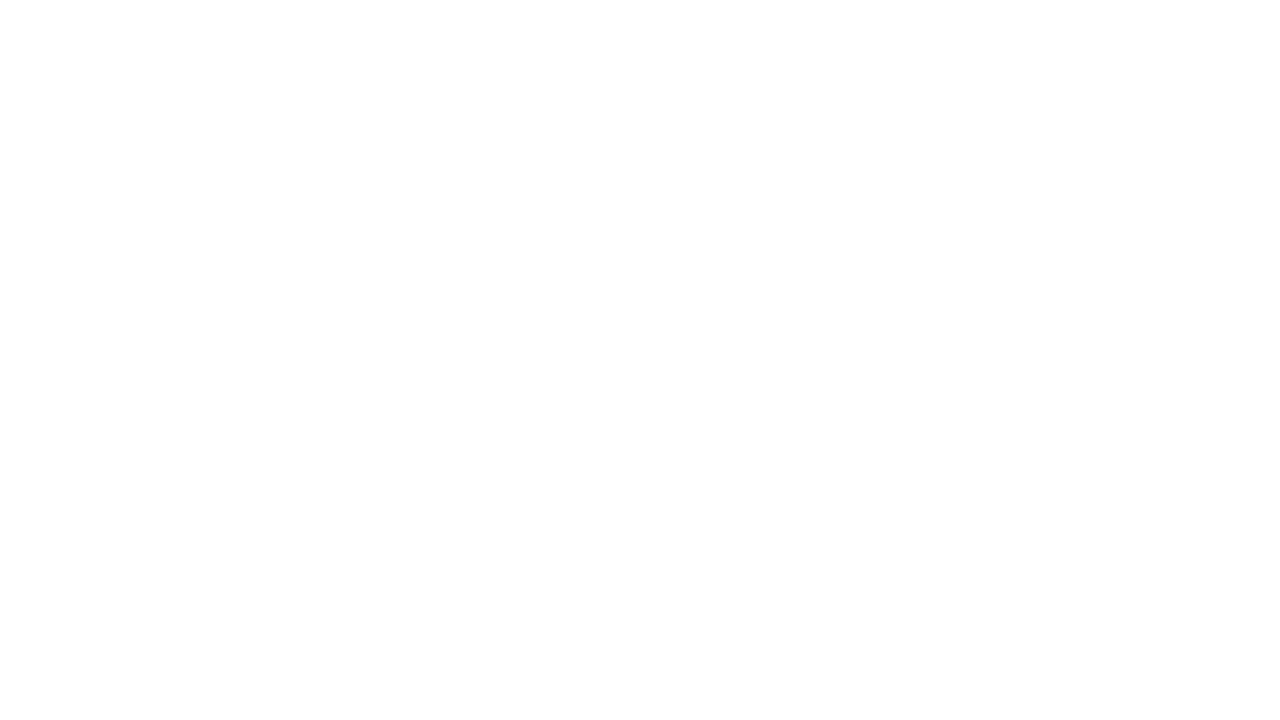

Navigated tab 13 to https://swandashboard.vercel.app/
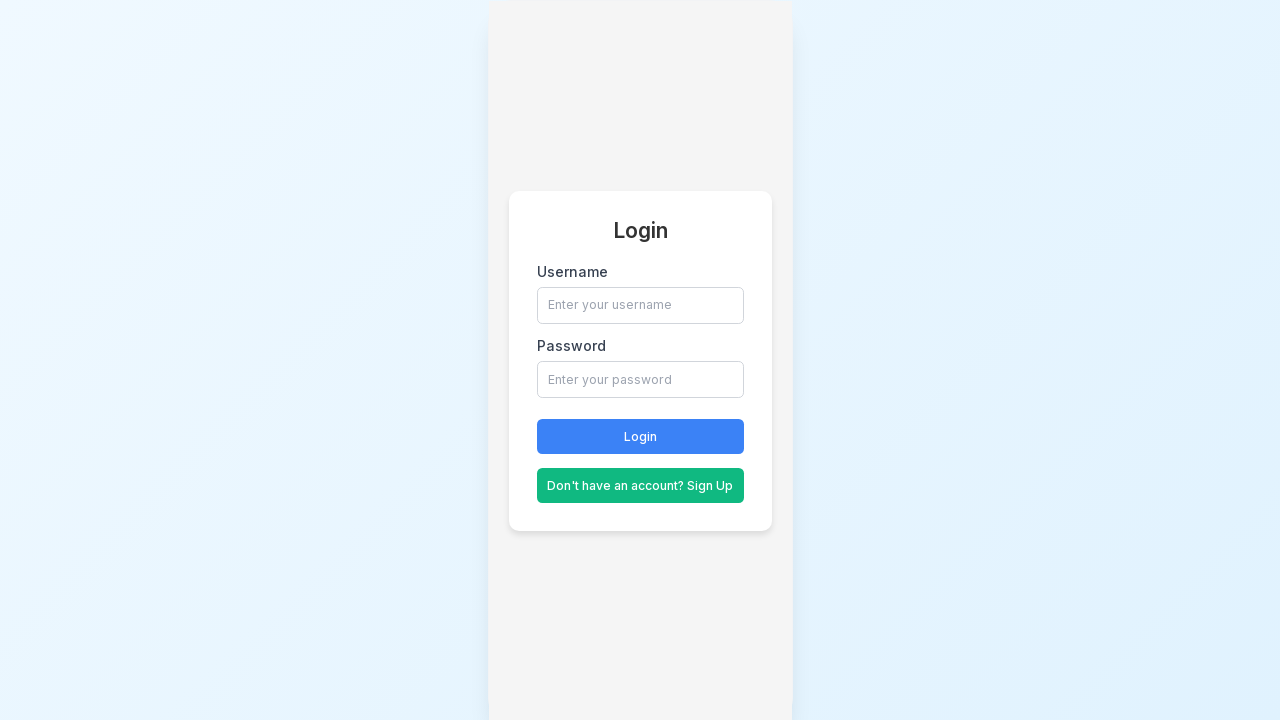

Opened new tab 14 of 50
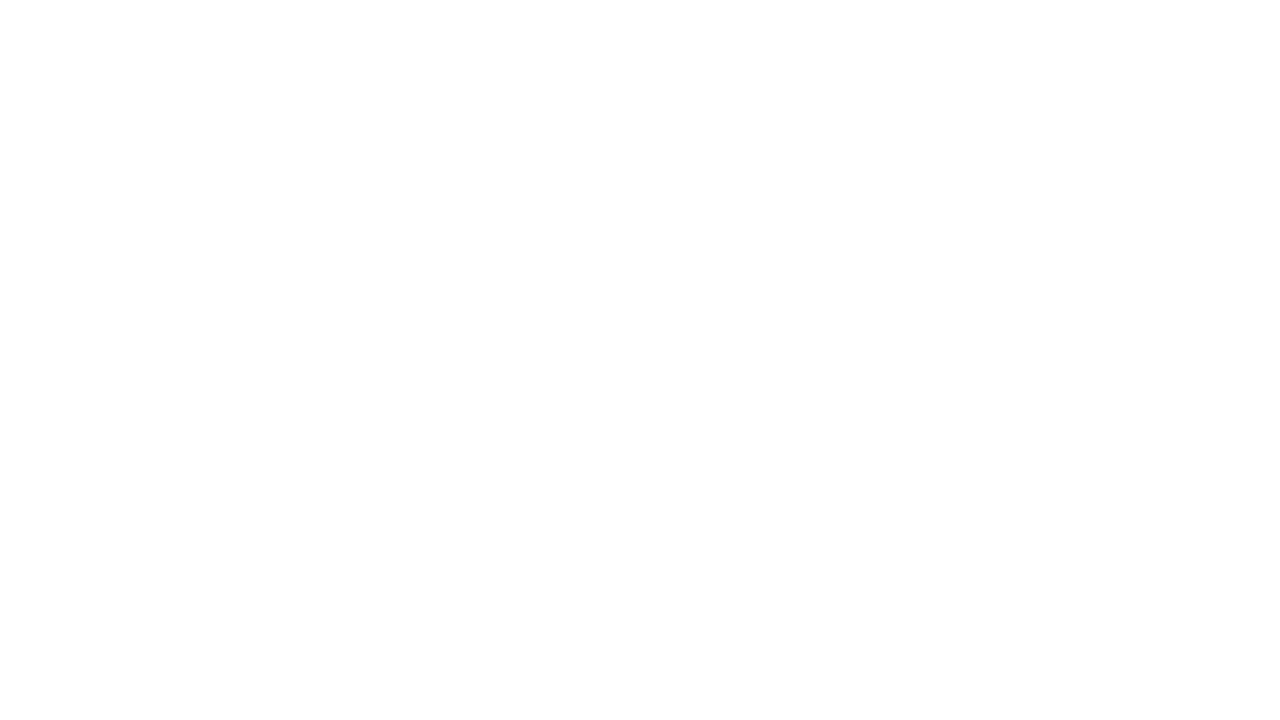

Navigated tab 14 to https://swandashboard.vercel.app/
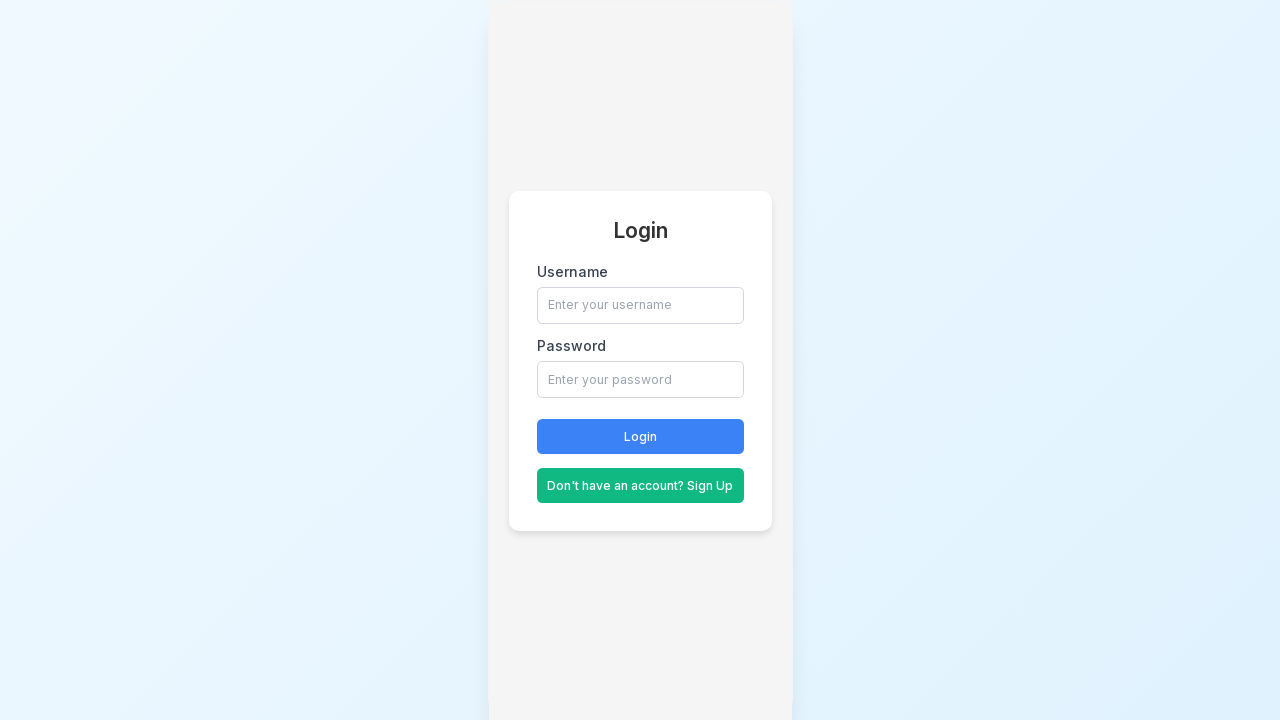

Opened new tab 15 of 50
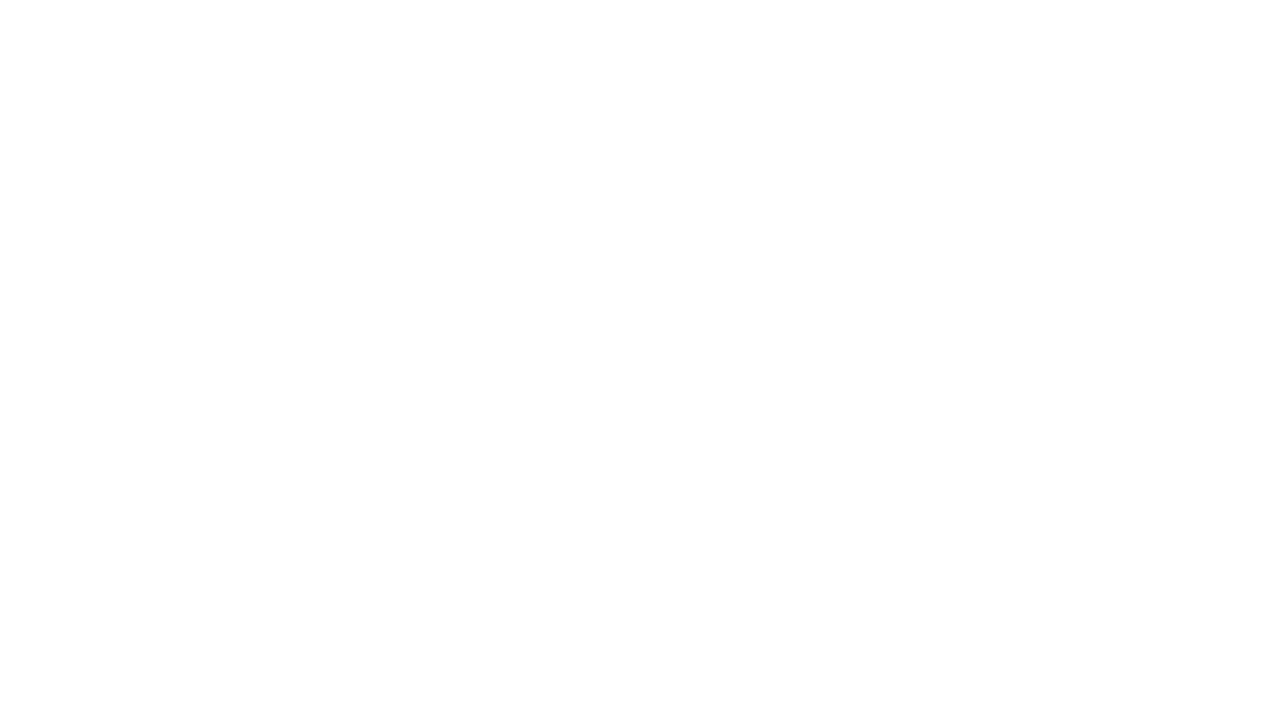

Navigated tab 15 to https://swandashboard.vercel.app/
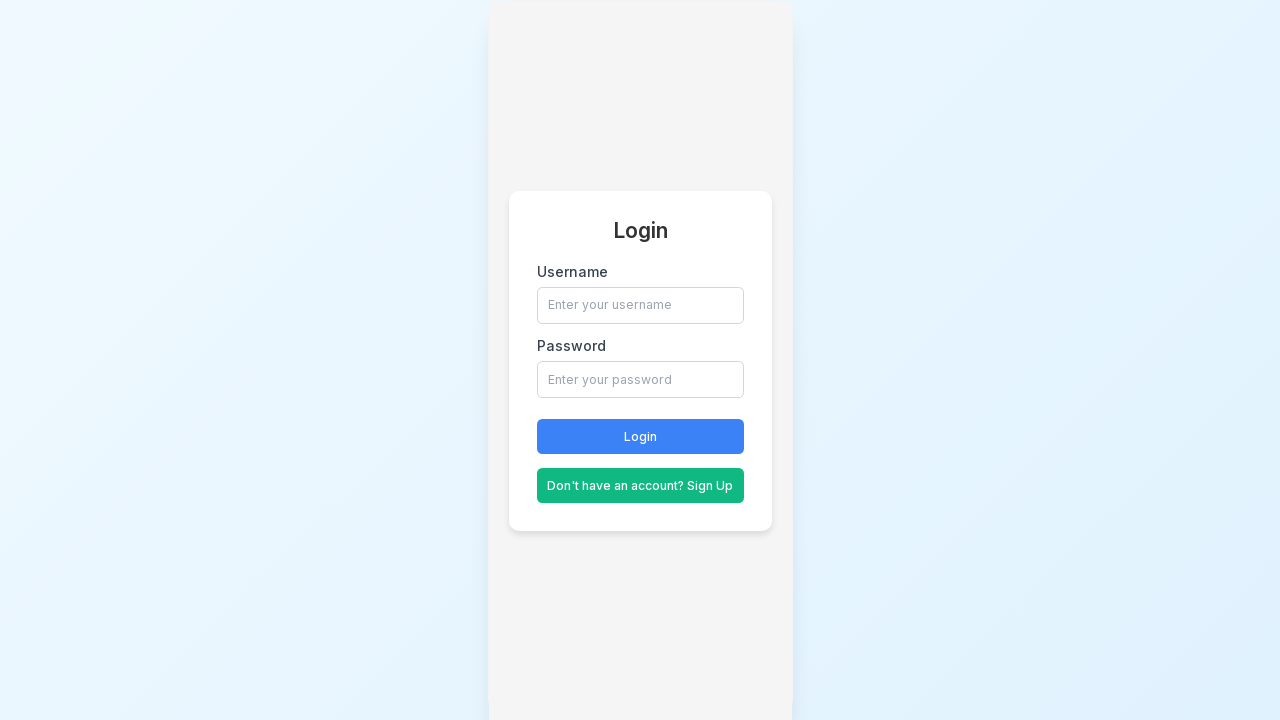

Opened new tab 16 of 50
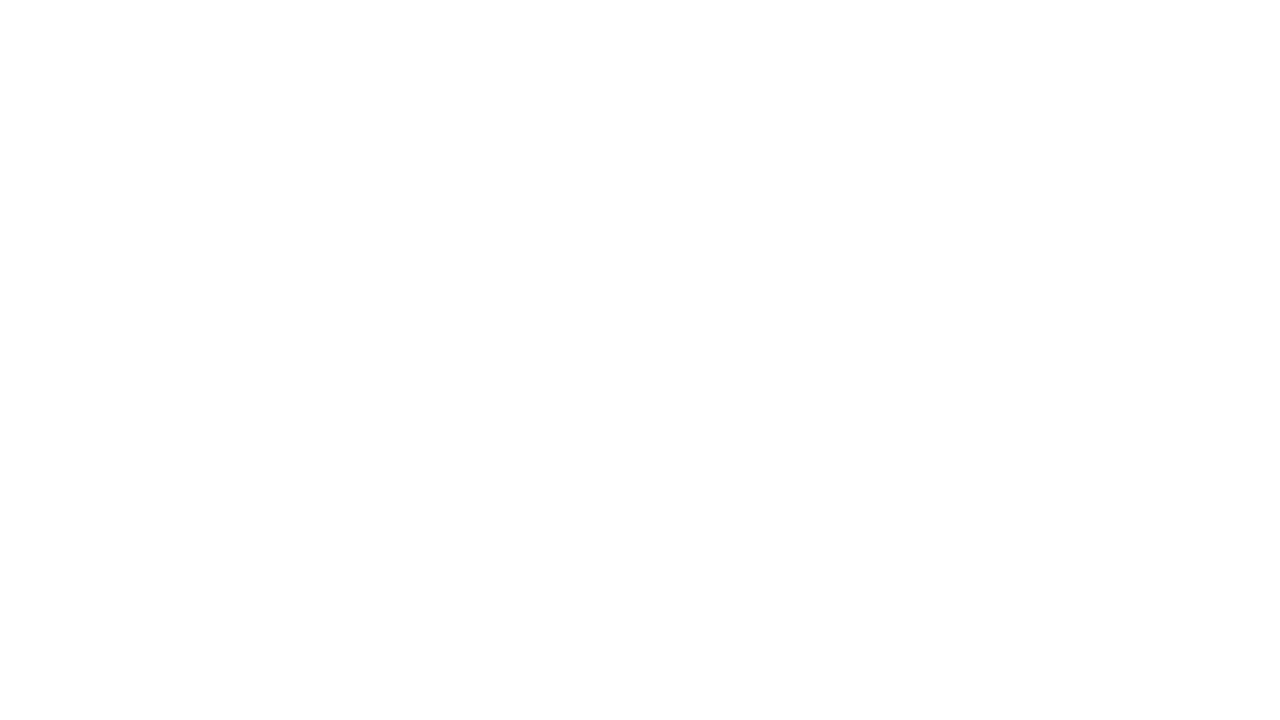

Navigated tab 16 to https://swandashboard.vercel.app/
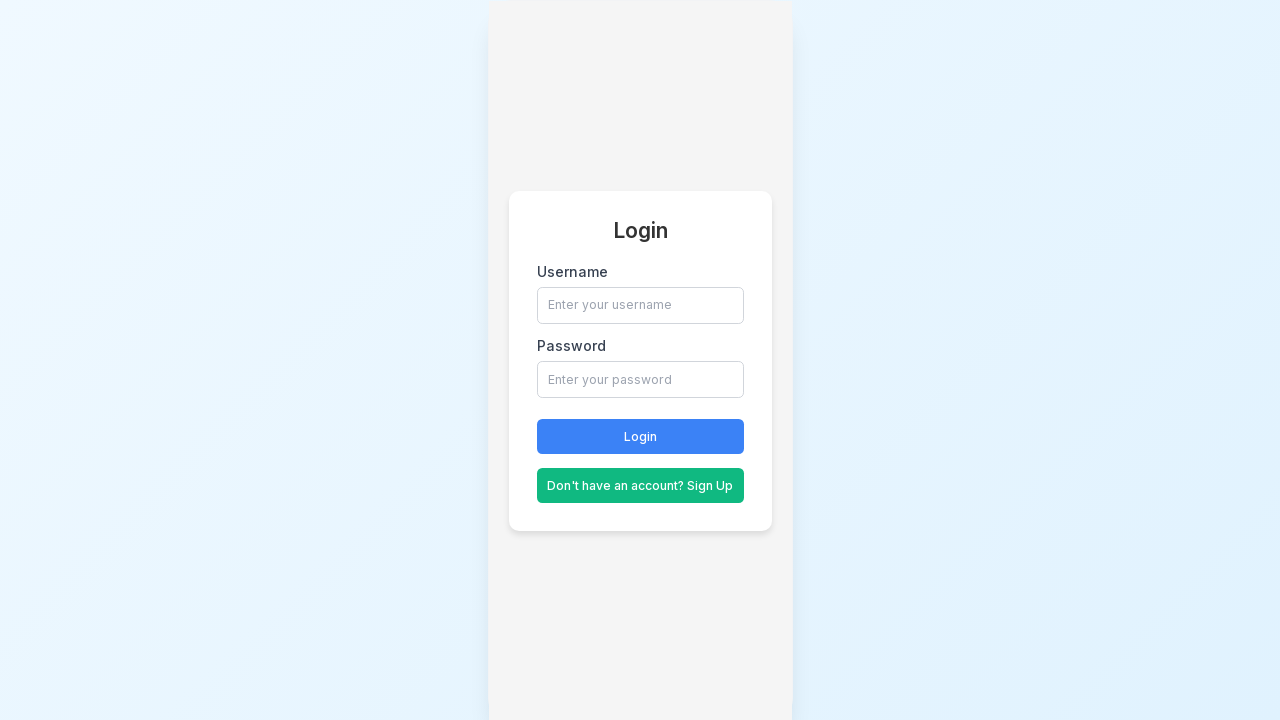

Opened new tab 17 of 50
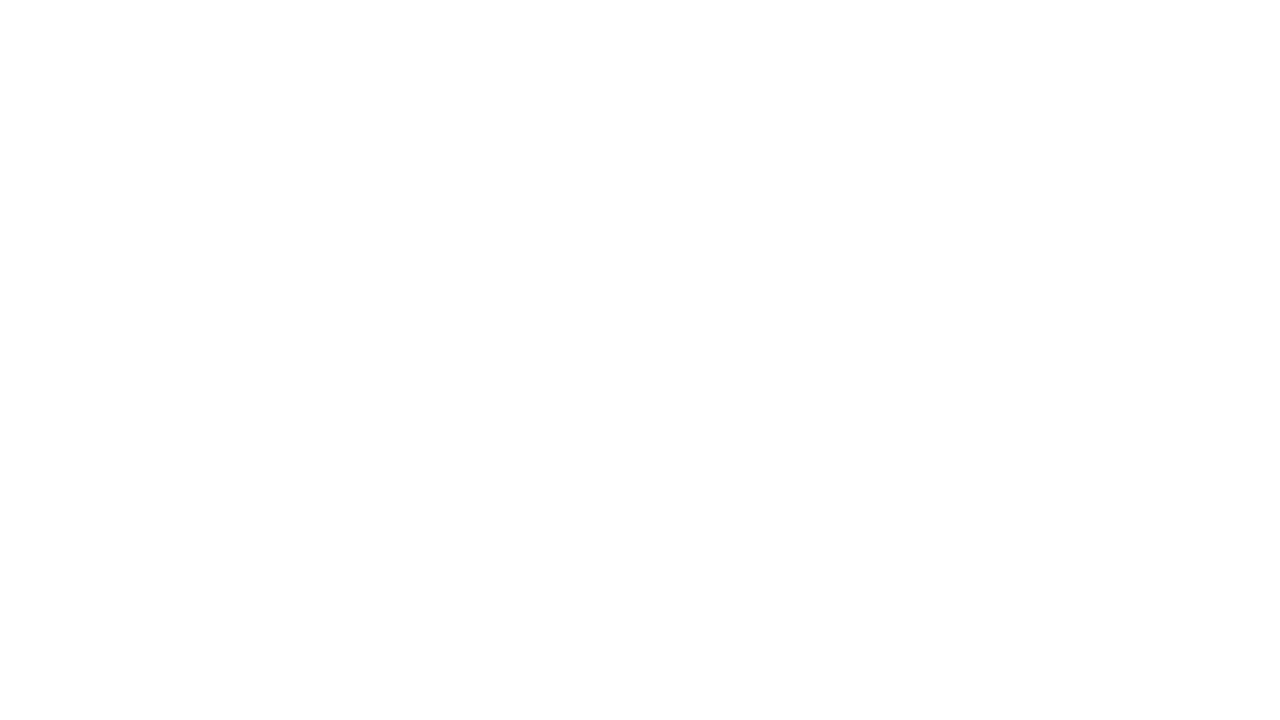

Navigated tab 17 to https://swandashboard.vercel.app/
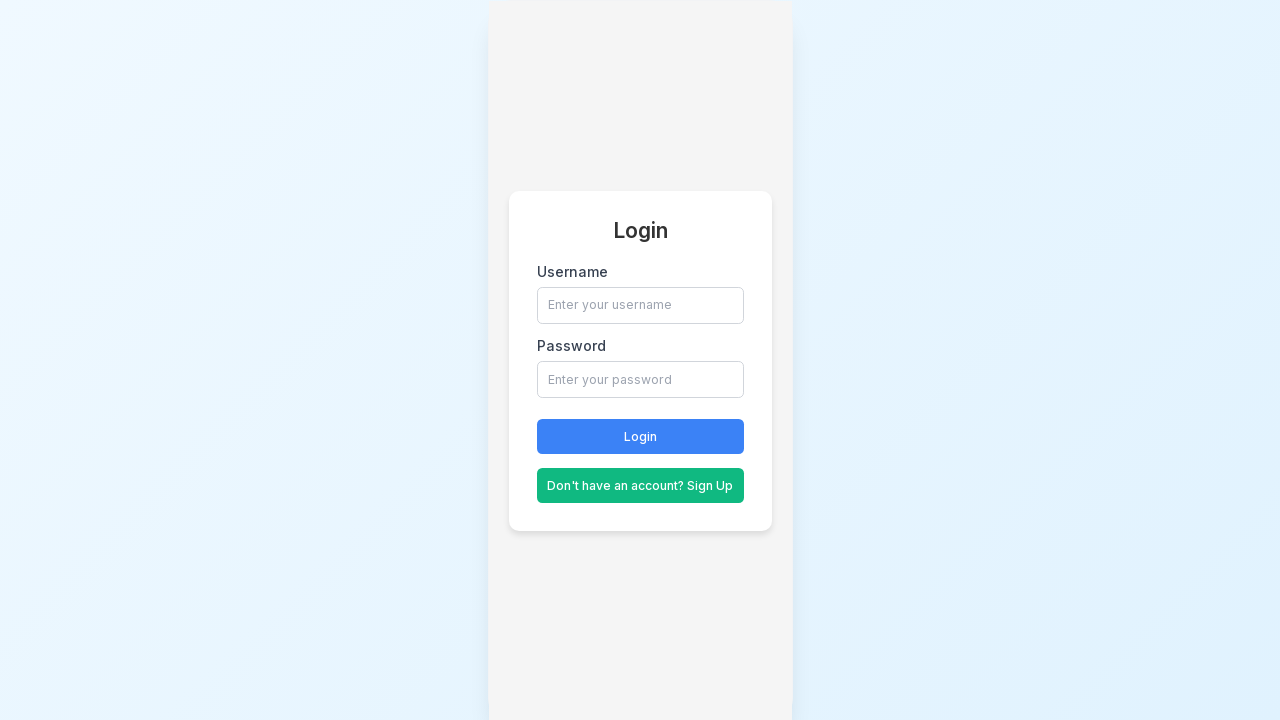

Opened new tab 18 of 50
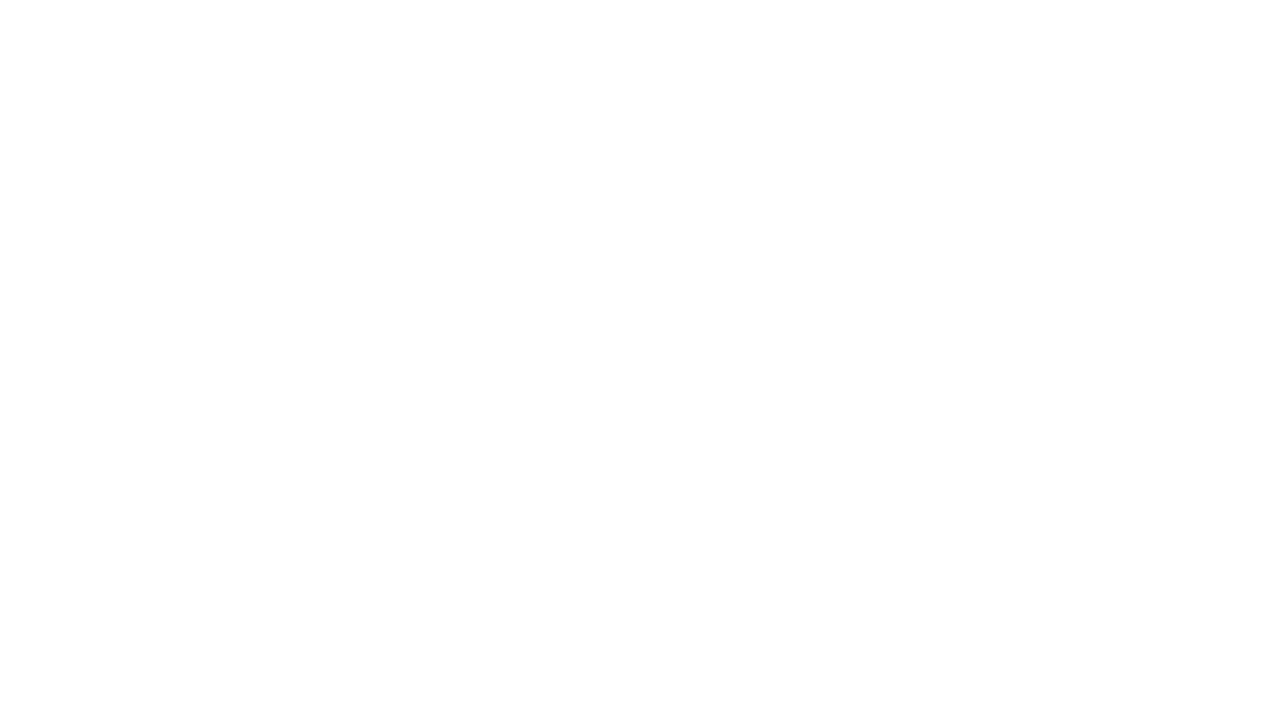

Navigated tab 18 to https://swandashboard.vercel.app/
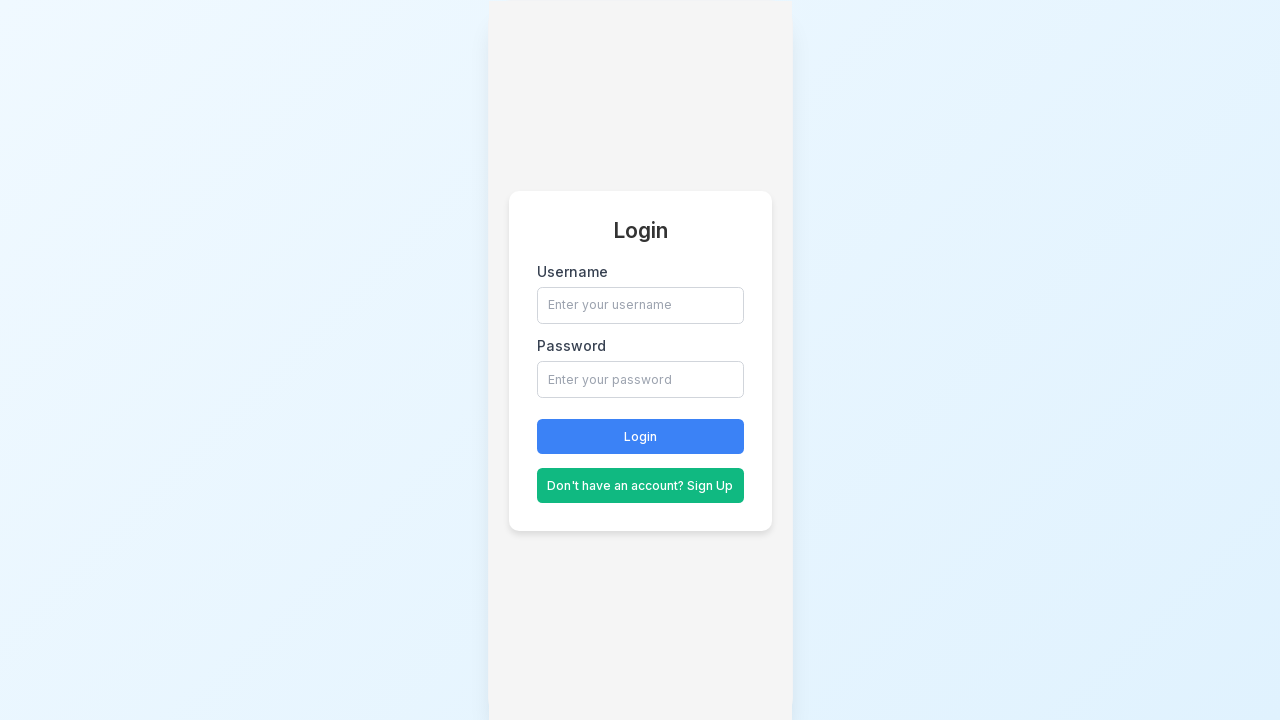

Opened new tab 19 of 50
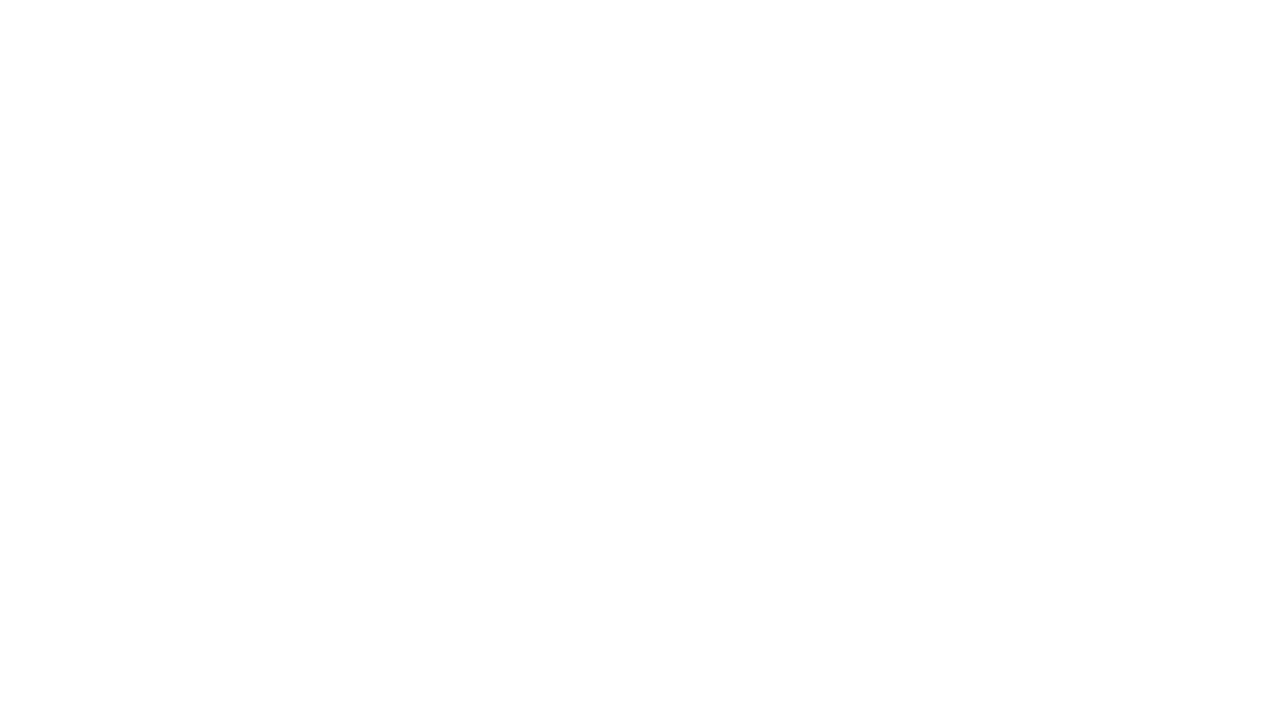

Navigated tab 19 to https://swandashboard.vercel.app/
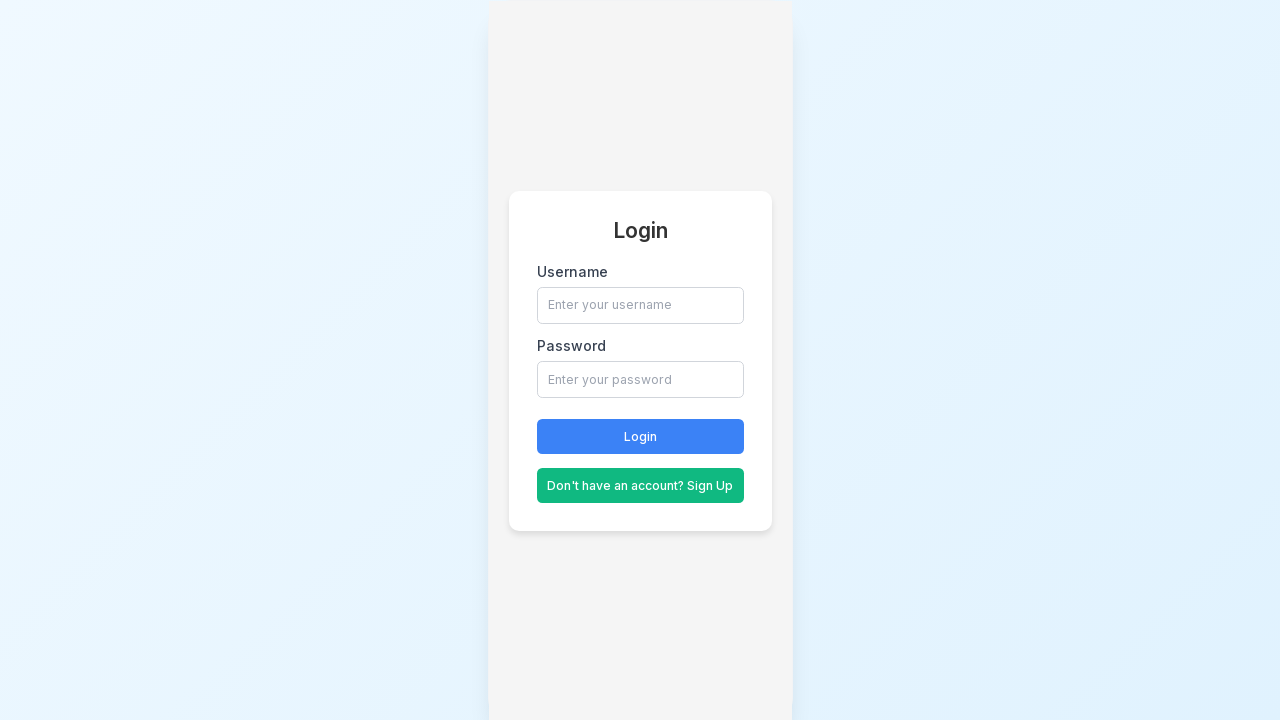

Opened new tab 20 of 50
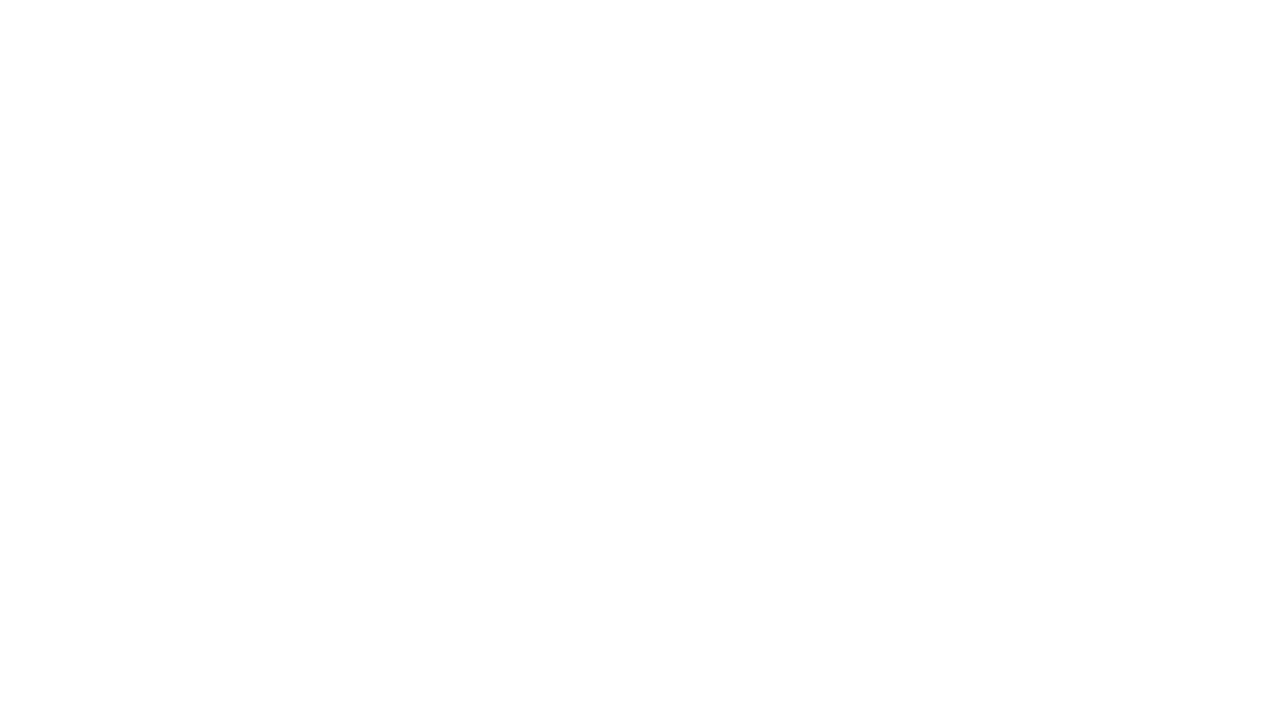

Navigated tab 20 to https://swandashboard.vercel.app/
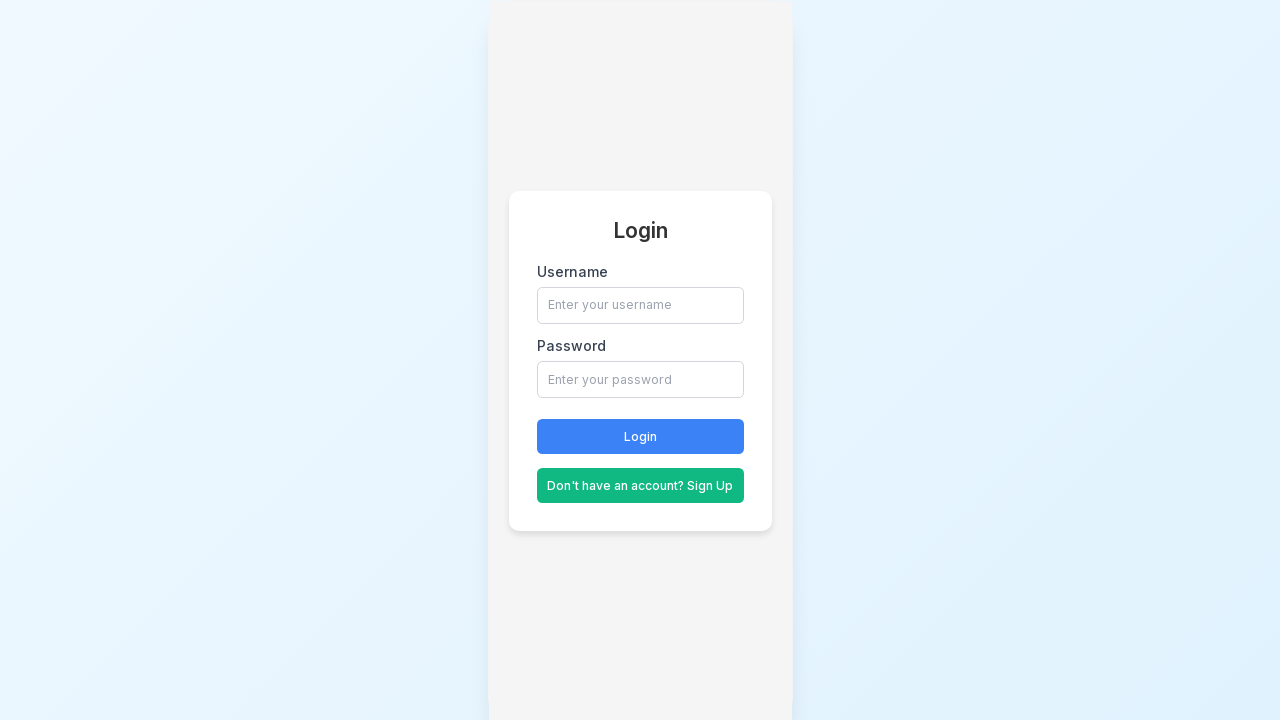

Opened new tab 21 of 50
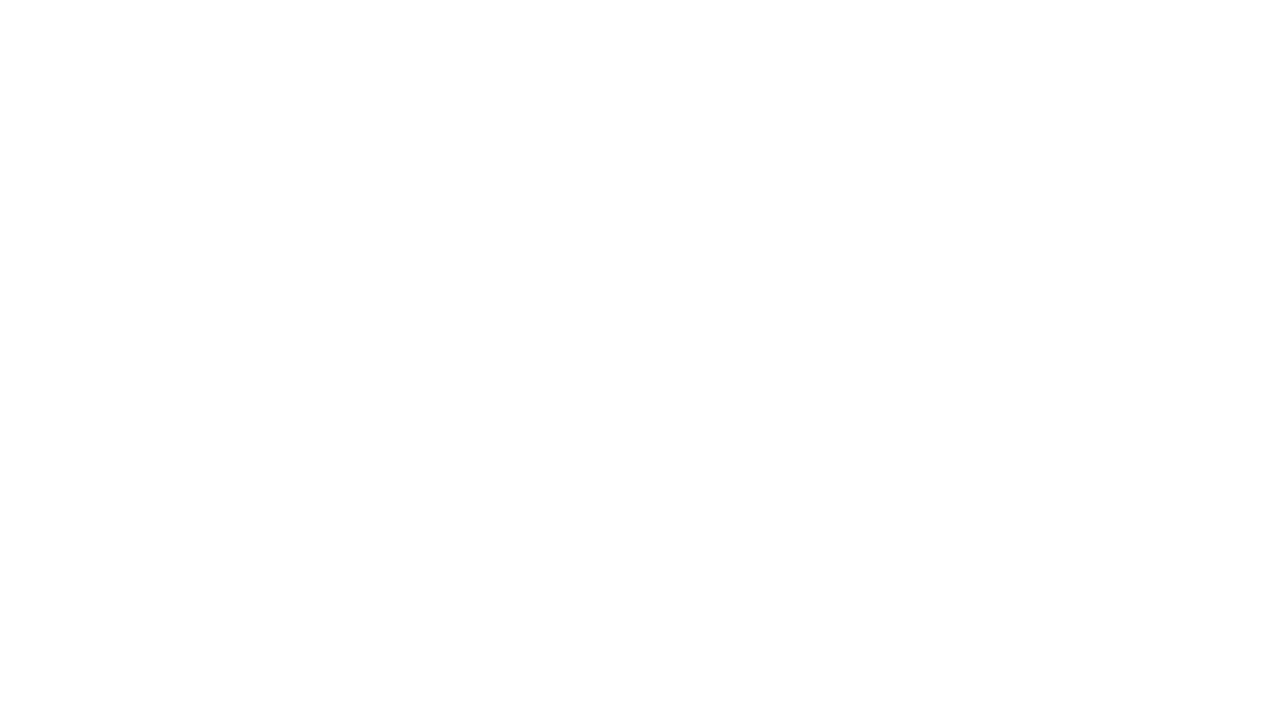

Navigated tab 21 to https://swandashboard.vercel.app/
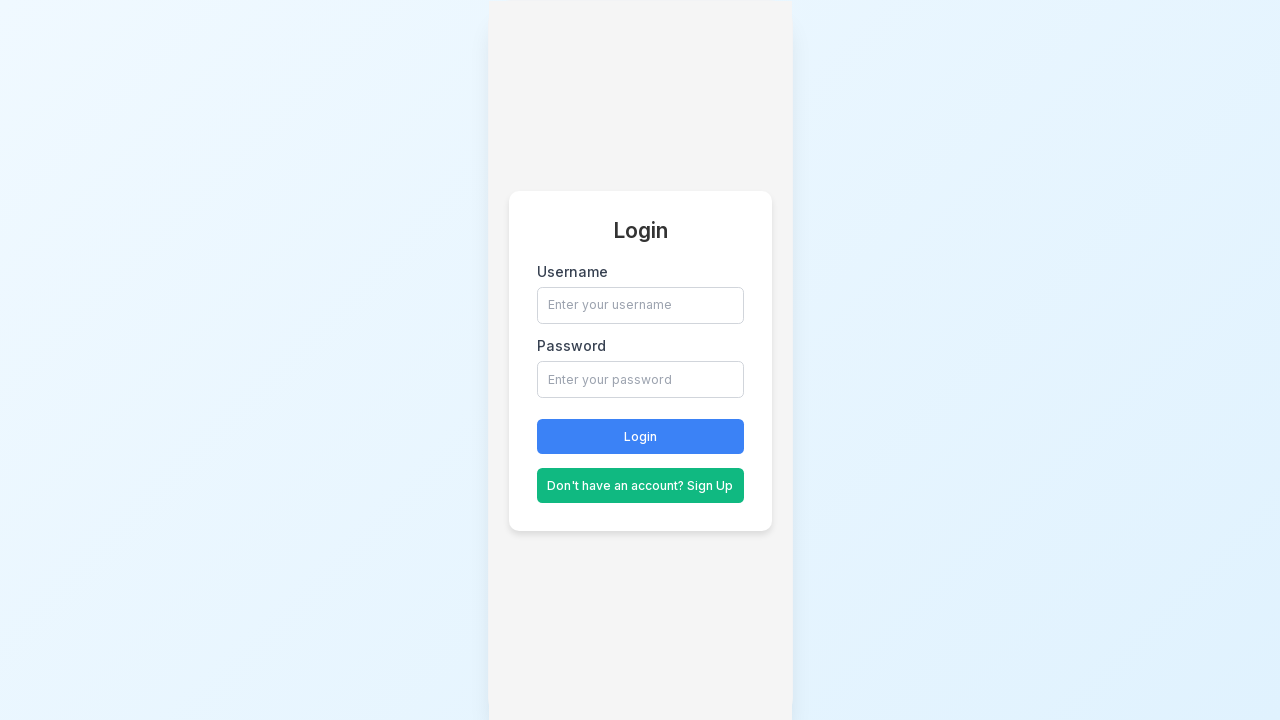

Opened new tab 22 of 50
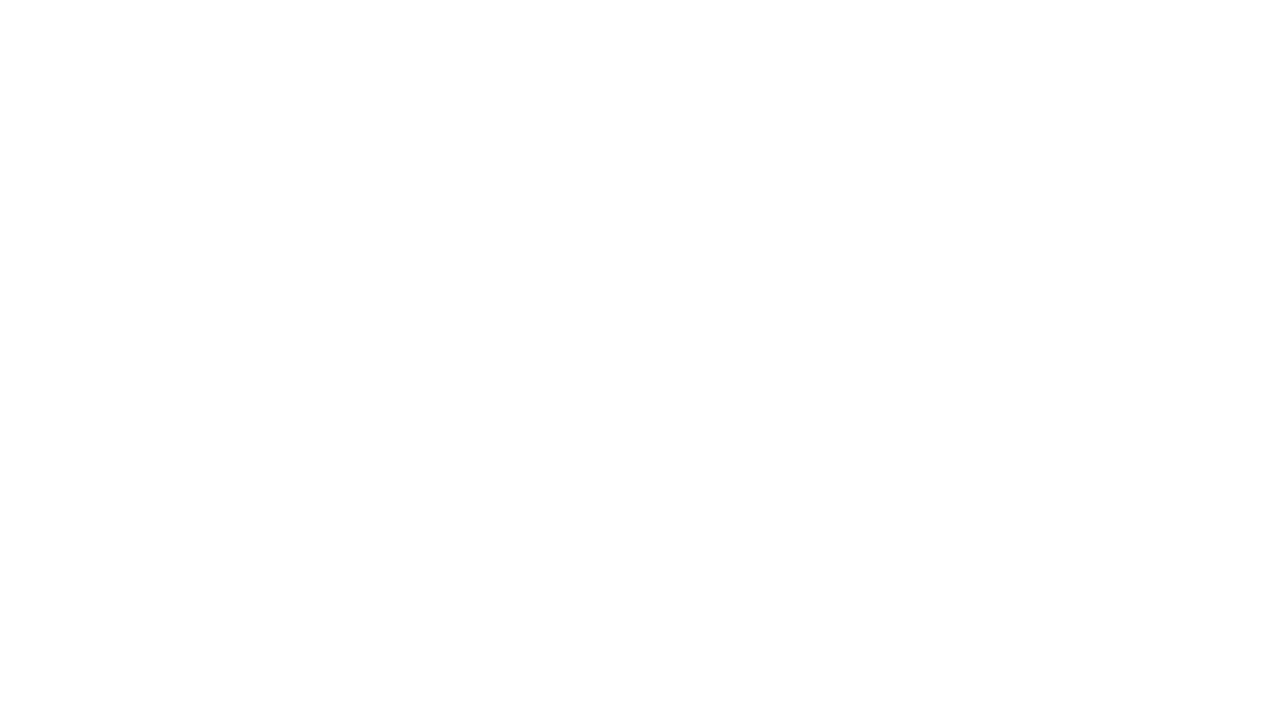

Navigated tab 22 to https://swandashboard.vercel.app/
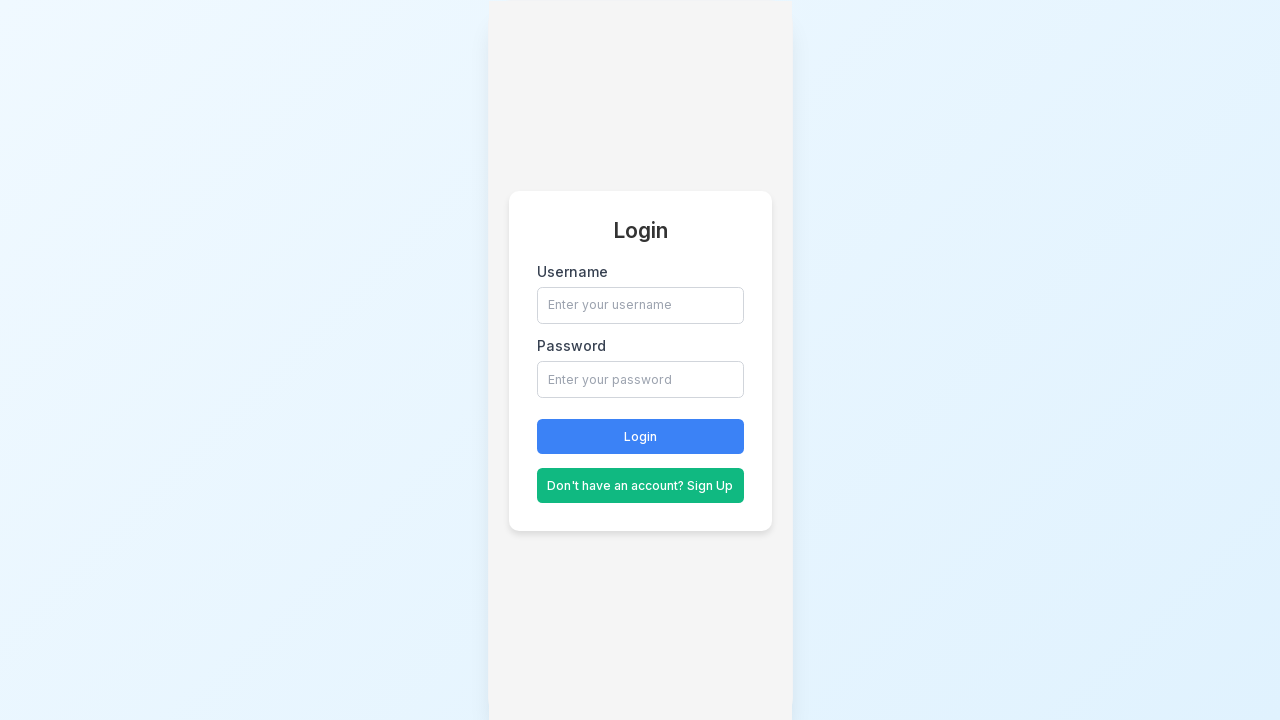

Opened new tab 23 of 50
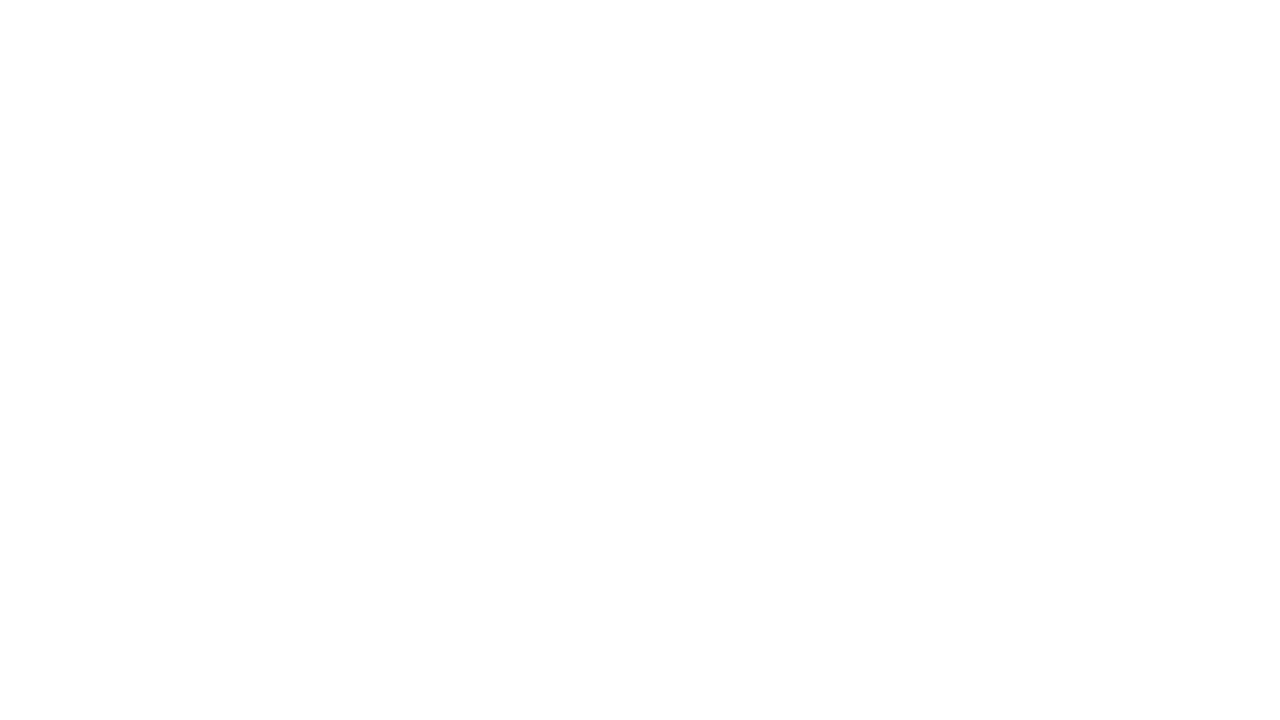

Navigated tab 23 to https://swandashboard.vercel.app/
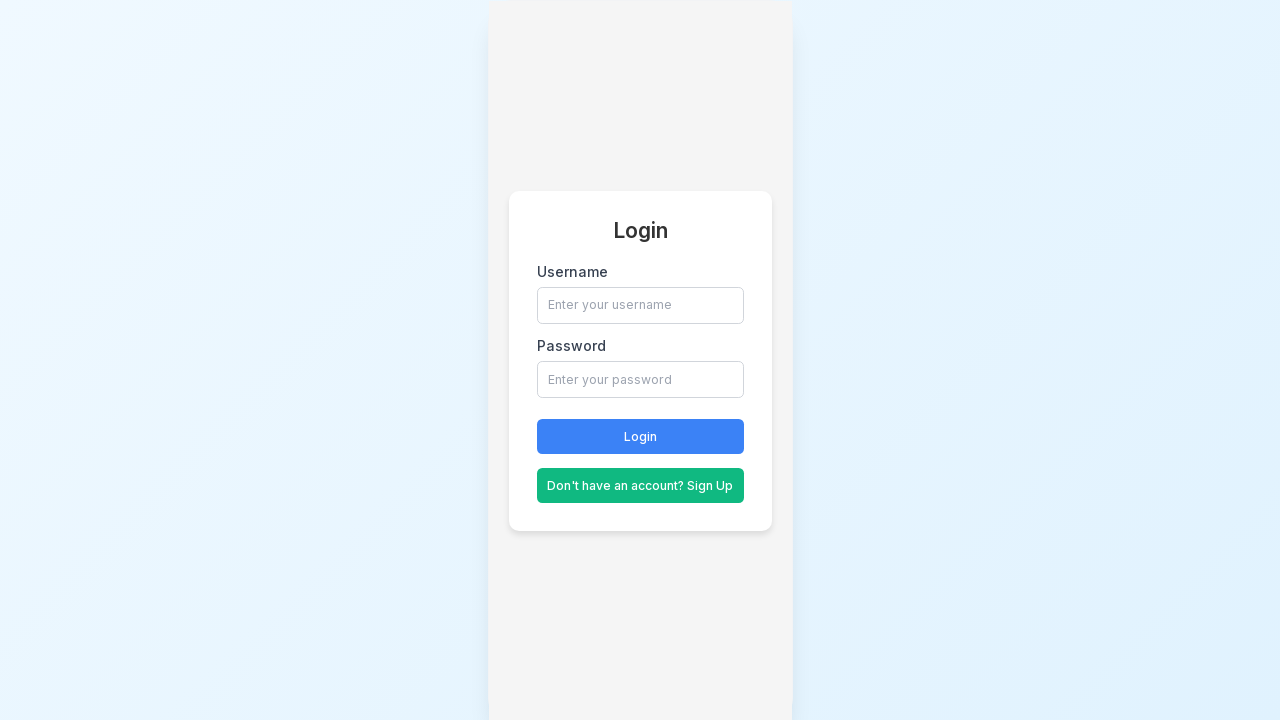

Opened new tab 24 of 50
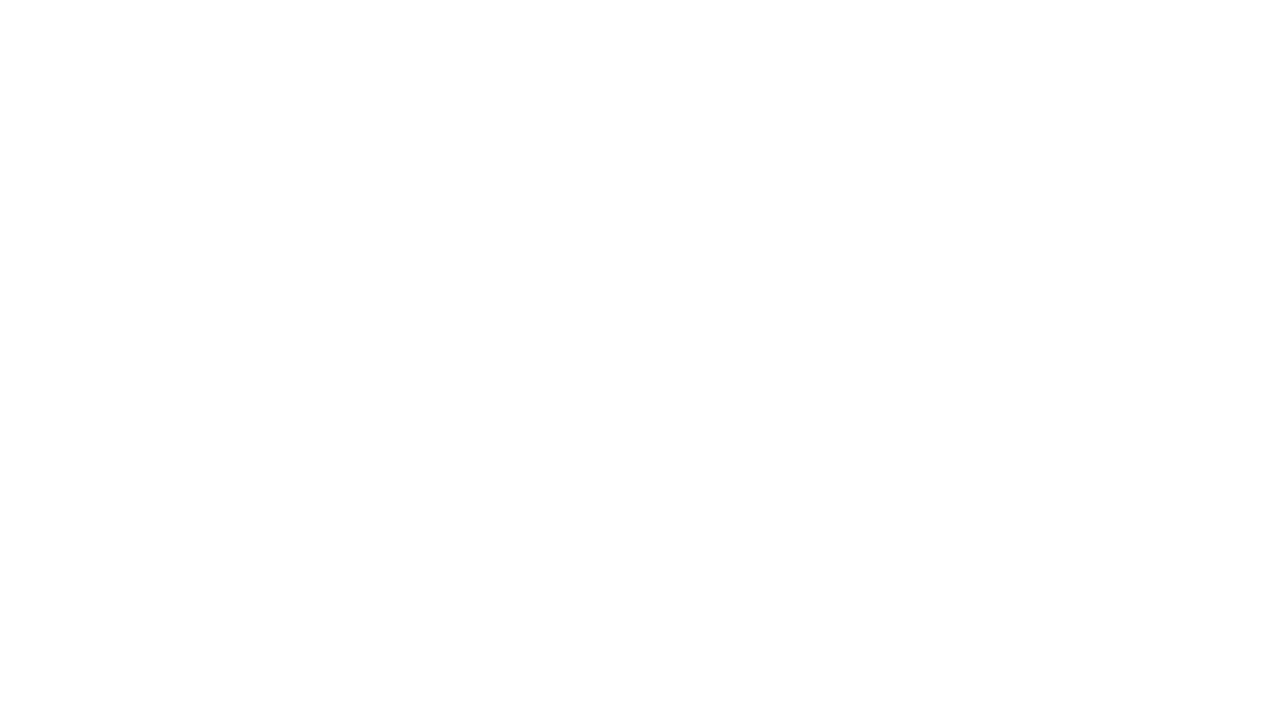

Navigated tab 24 to https://swandashboard.vercel.app/
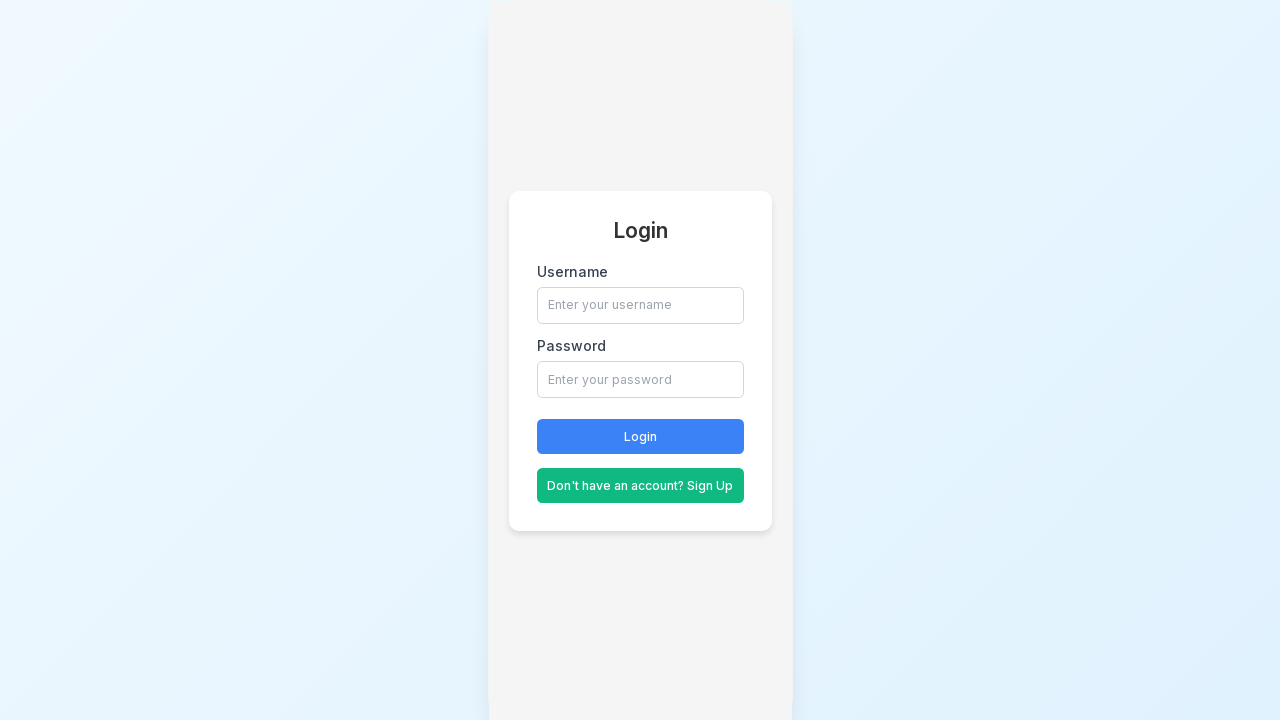

Opened new tab 25 of 50
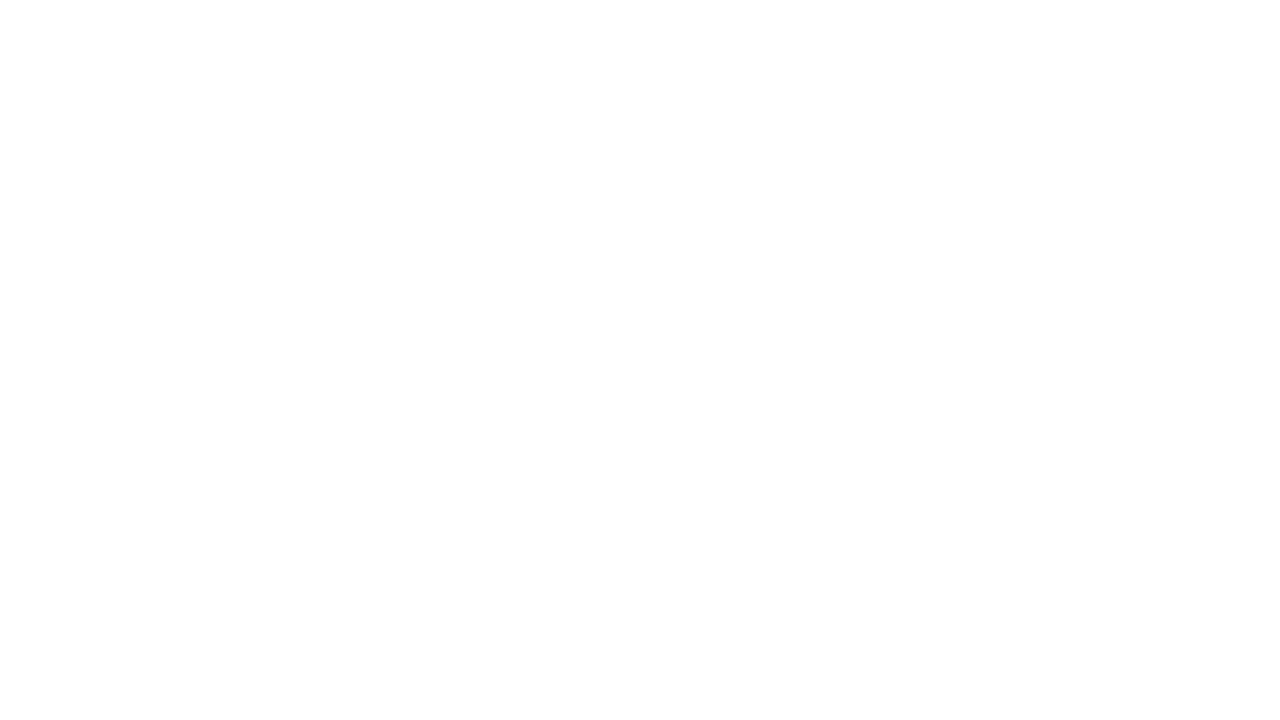

Navigated tab 25 to https://swandashboard.vercel.app/
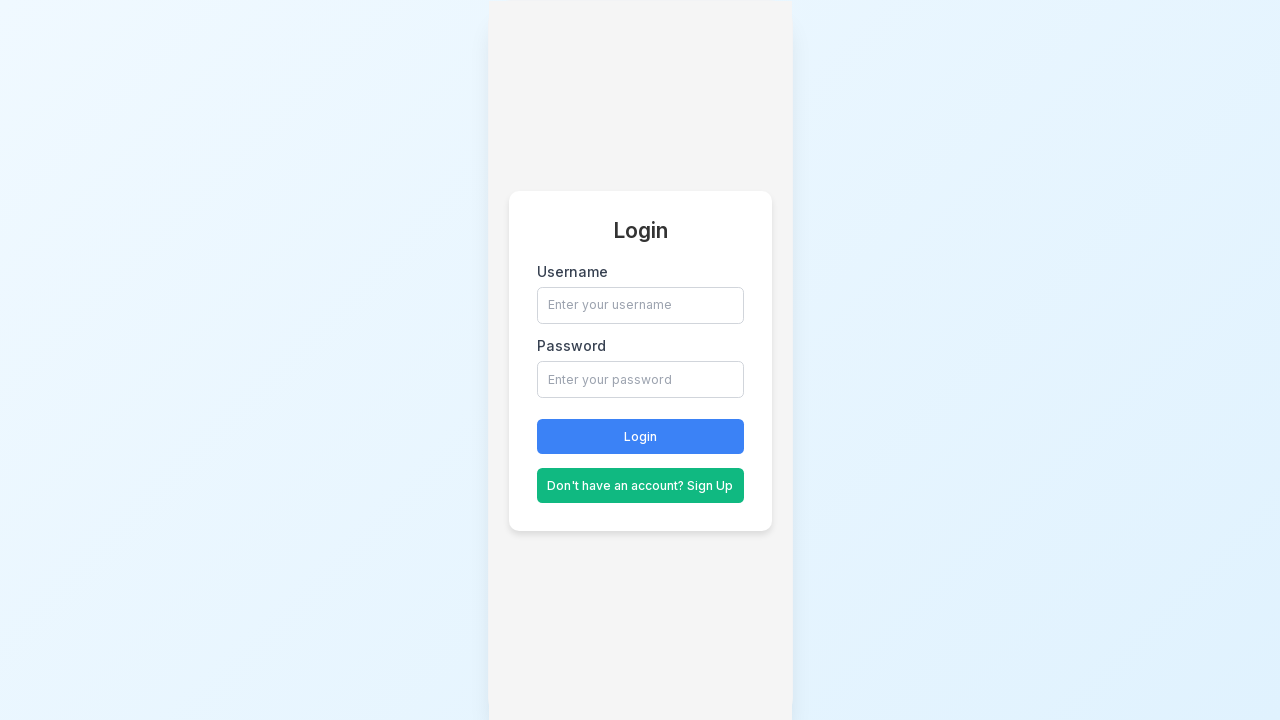

Opened new tab 26 of 50
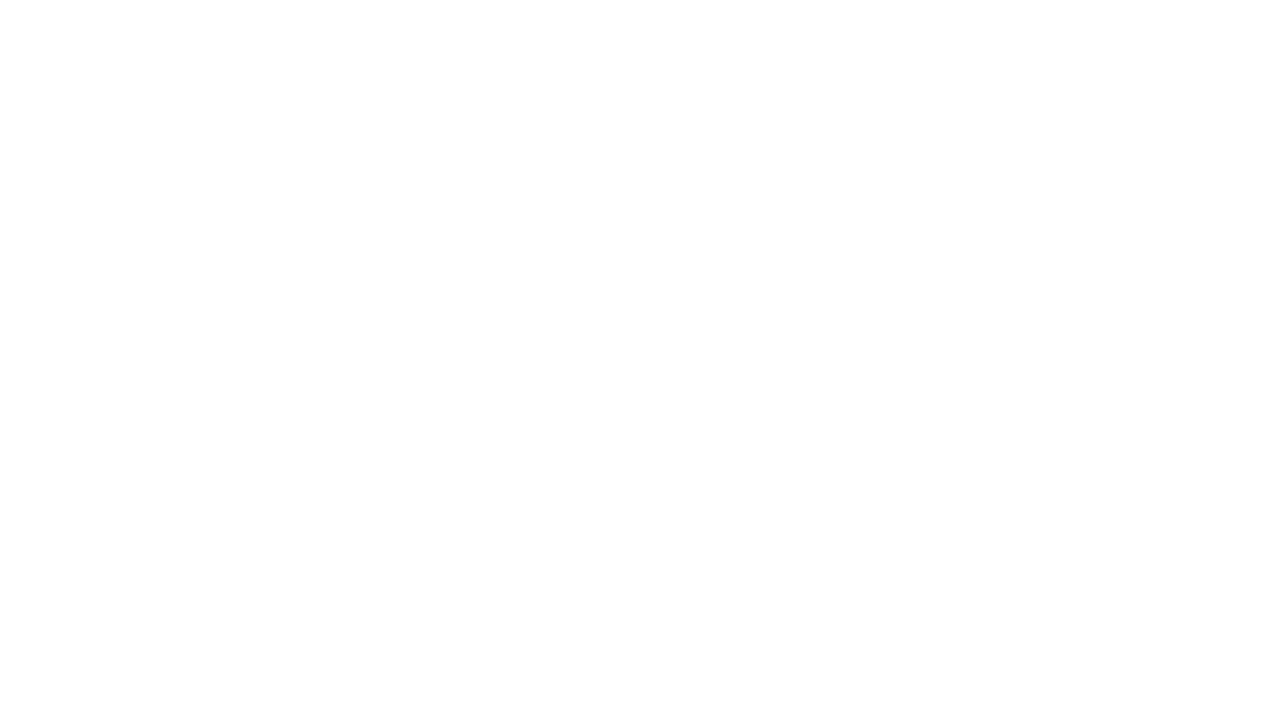

Navigated tab 26 to https://swandashboard.vercel.app/
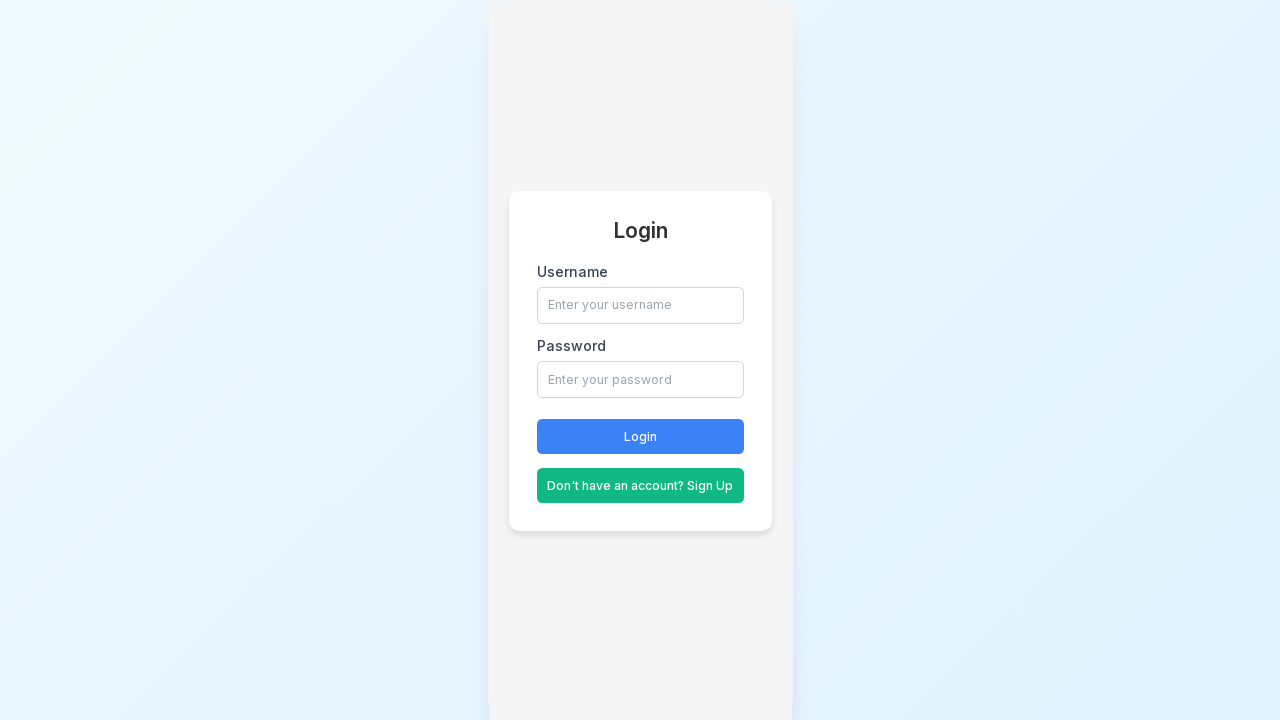

Opened new tab 27 of 50
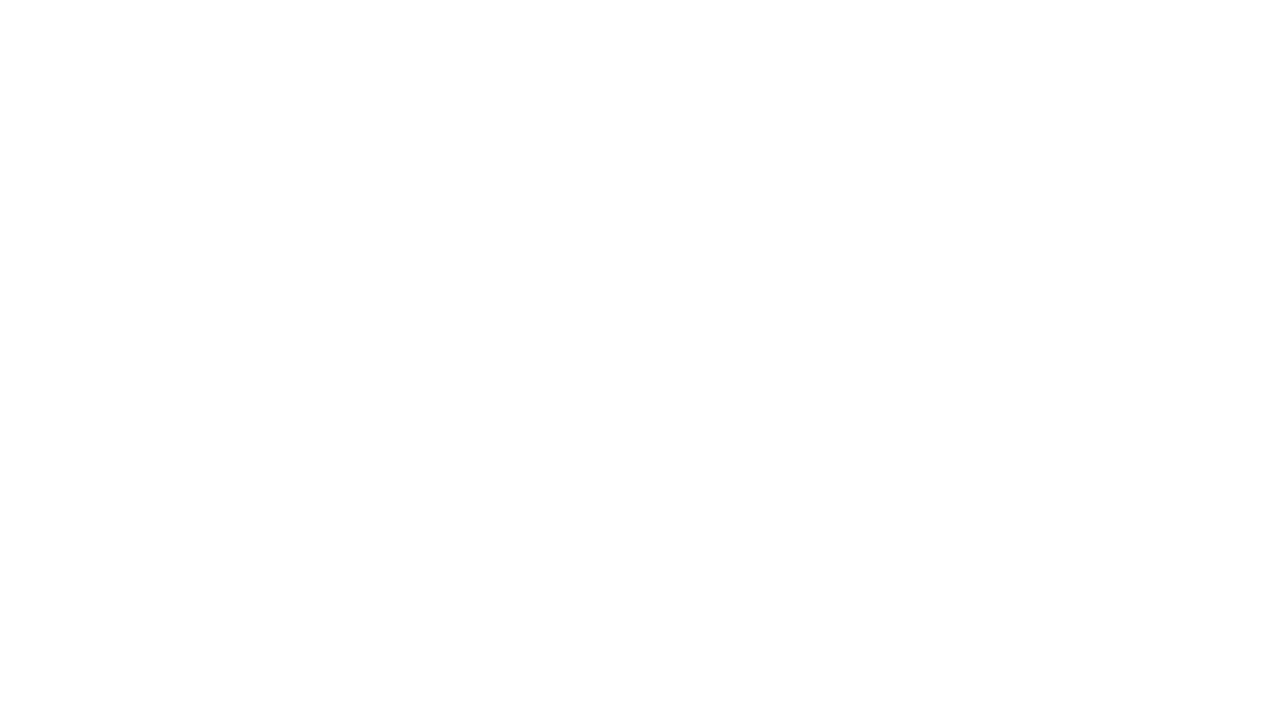

Navigated tab 27 to https://swandashboard.vercel.app/
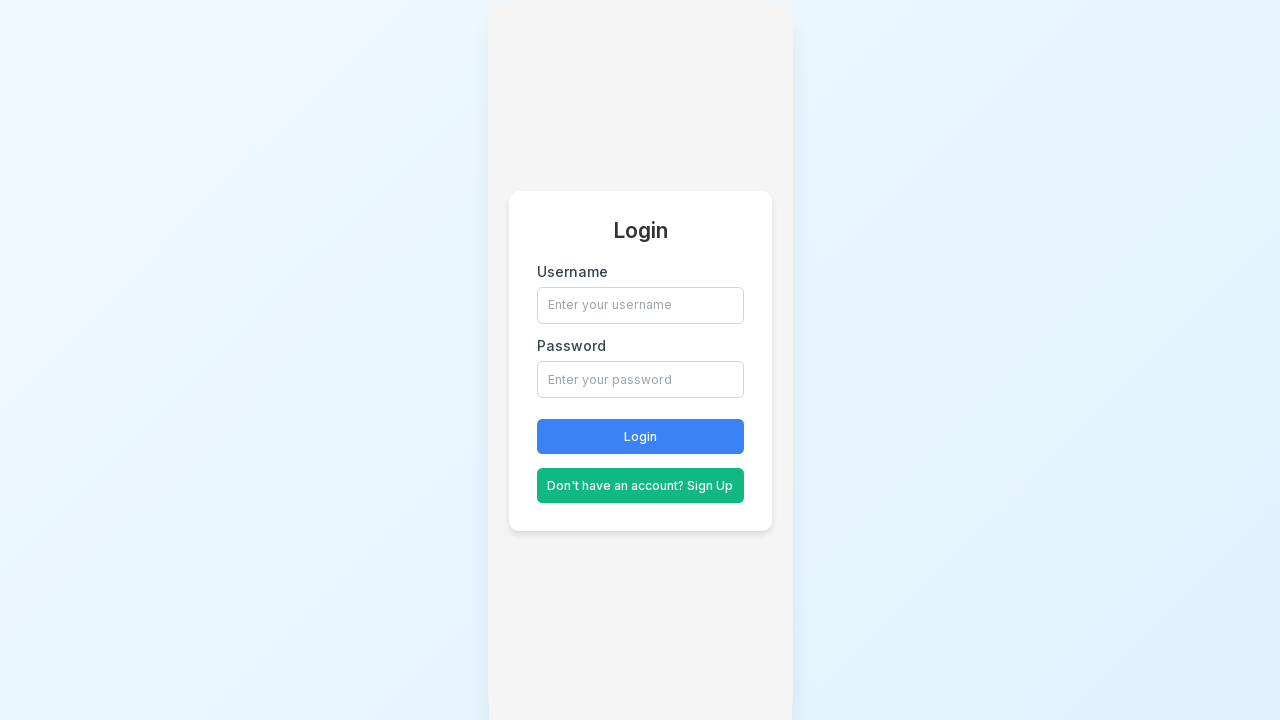

Opened new tab 28 of 50
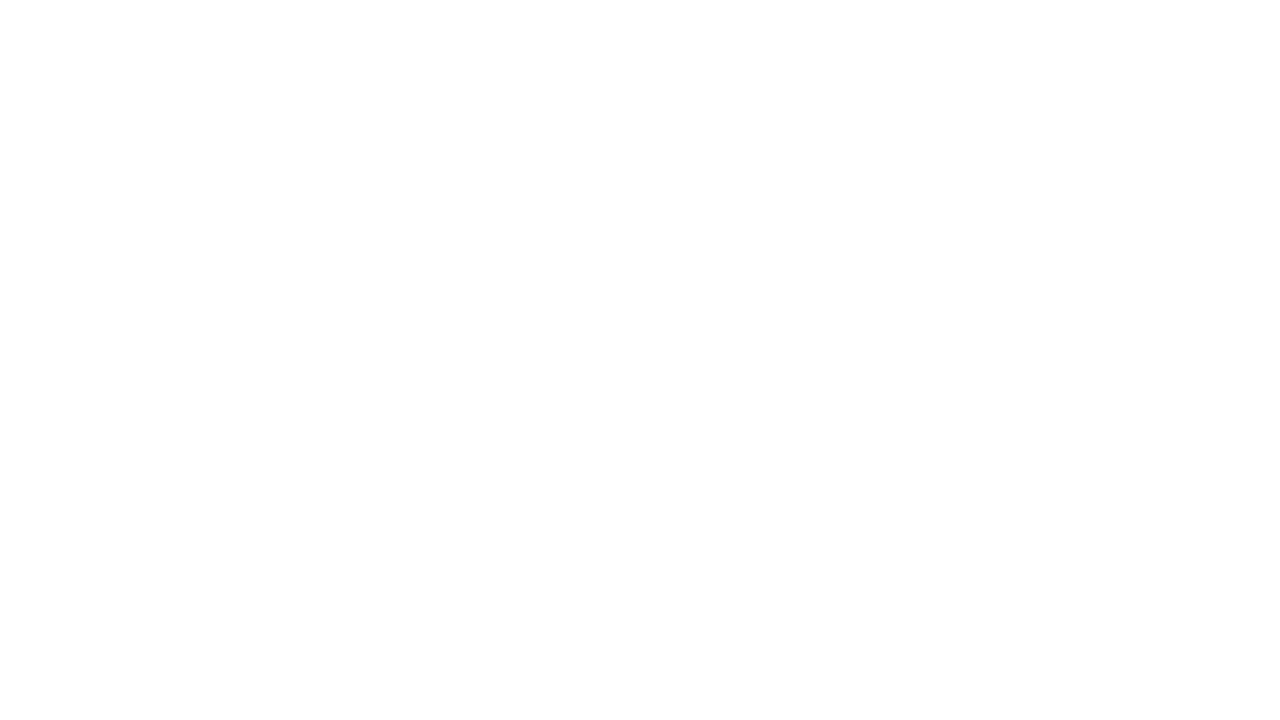

Navigated tab 28 to https://swandashboard.vercel.app/
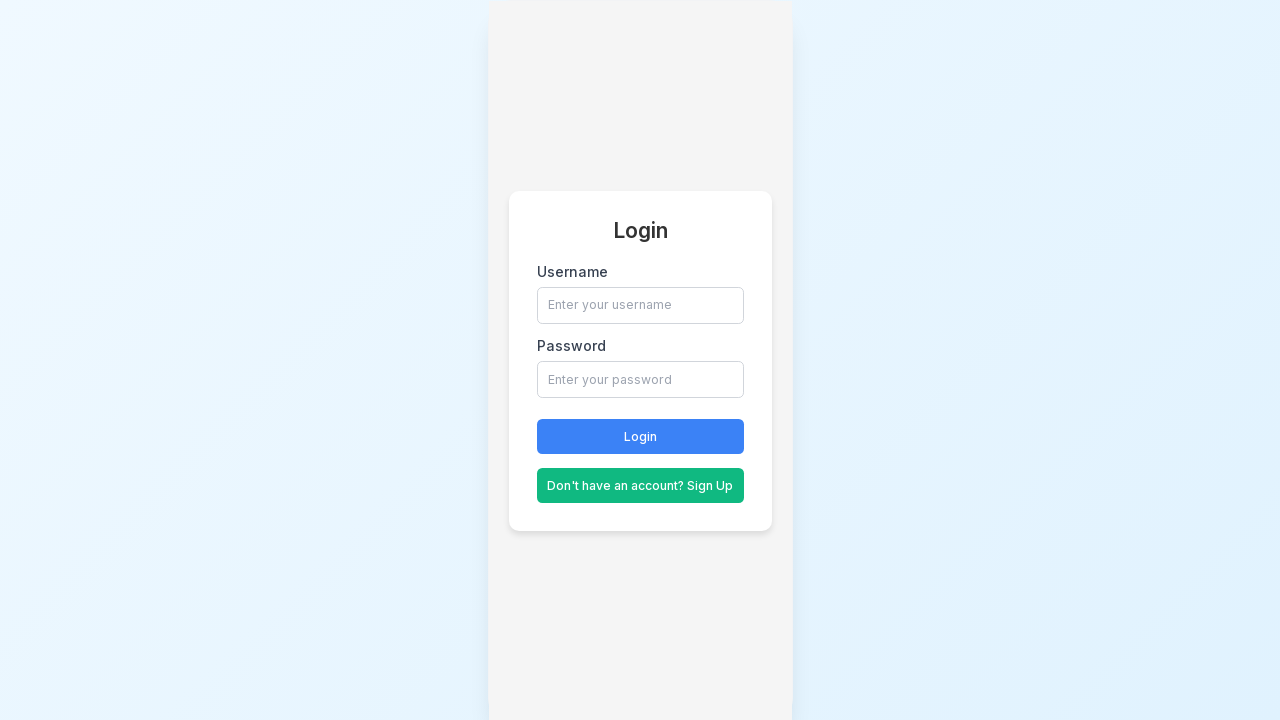

Opened new tab 29 of 50
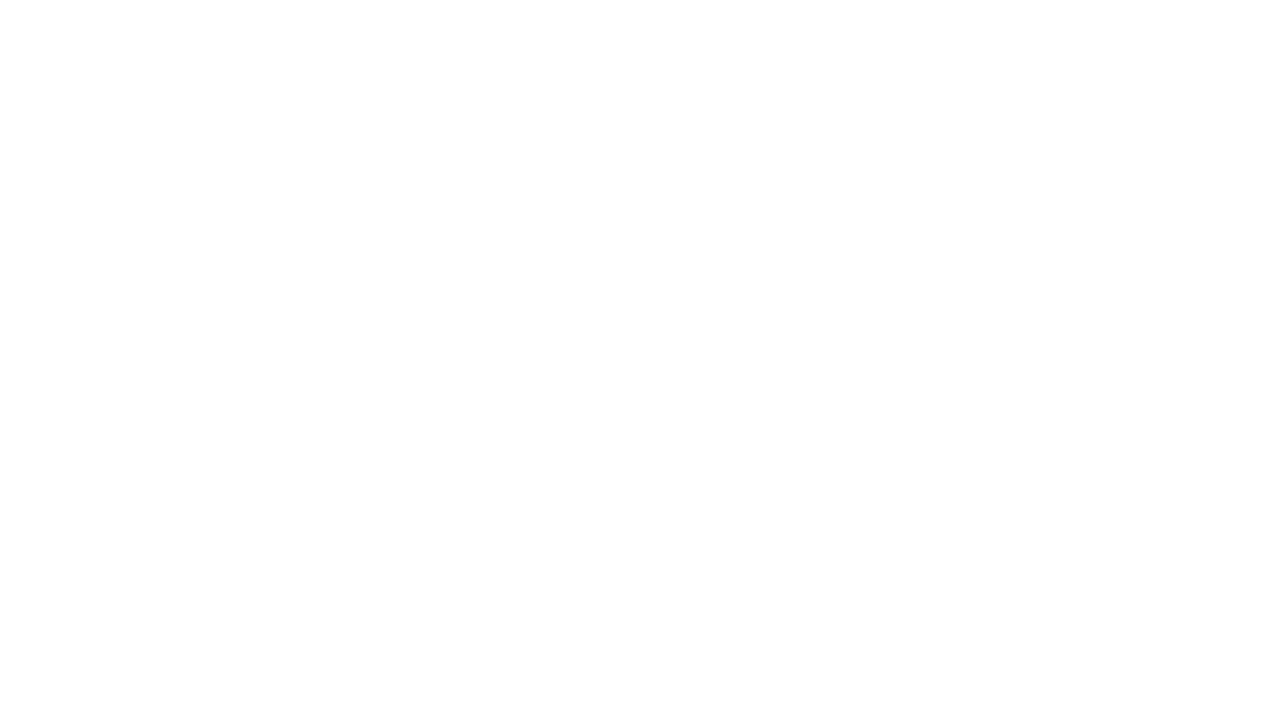

Navigated tab 29 to https://swandashboard.vercel.app/
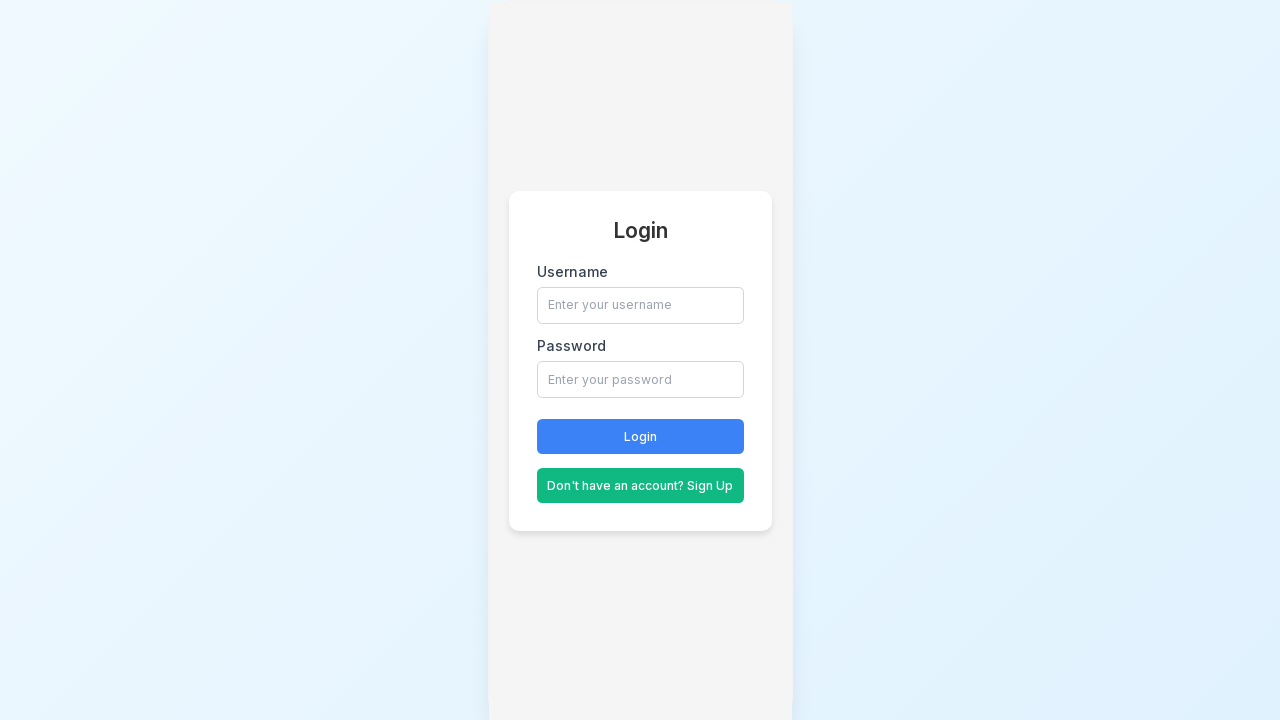

Opened new tab 30 of 50
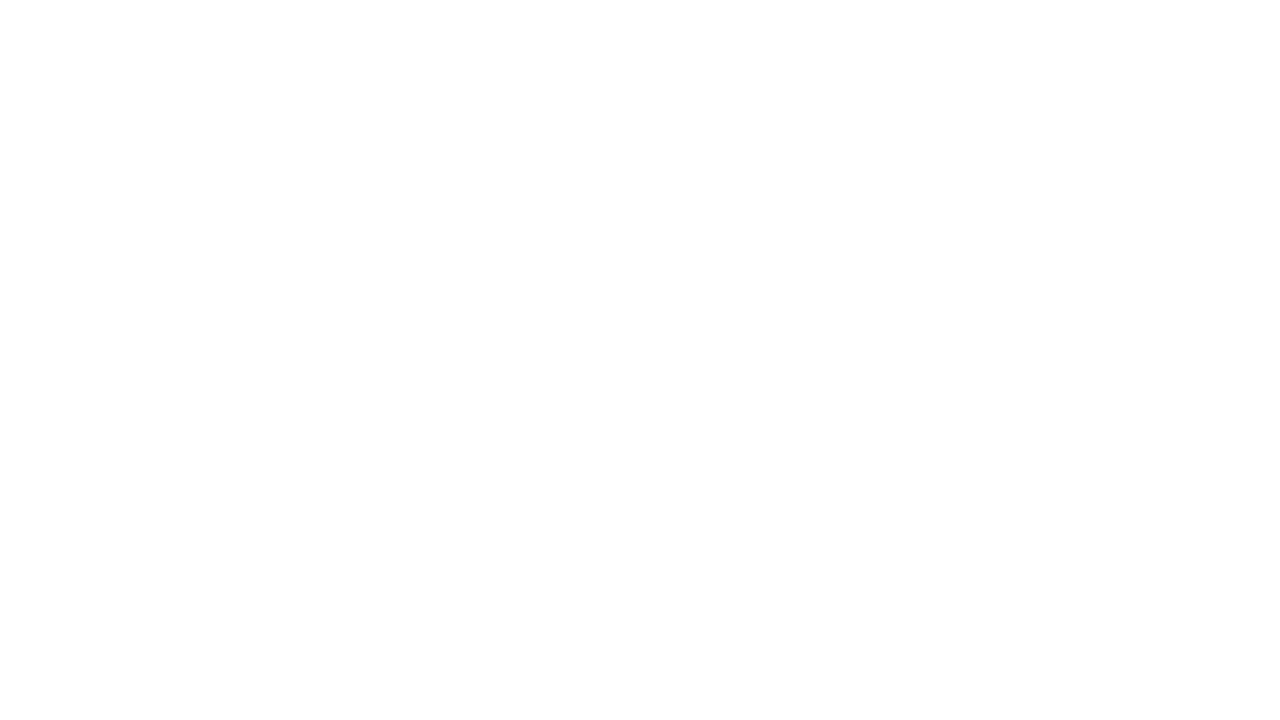

Navigated tab 30 to https://swandashboard.vercel.app/
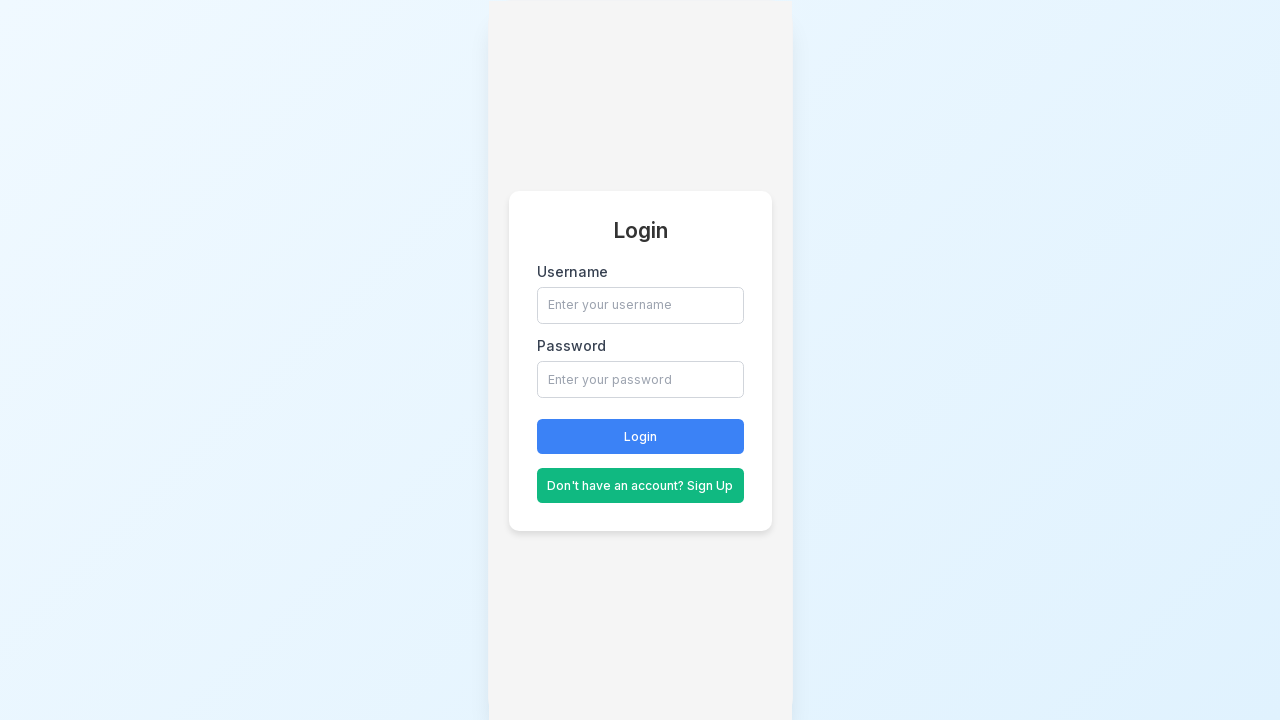

Opened new tab 31 of 50
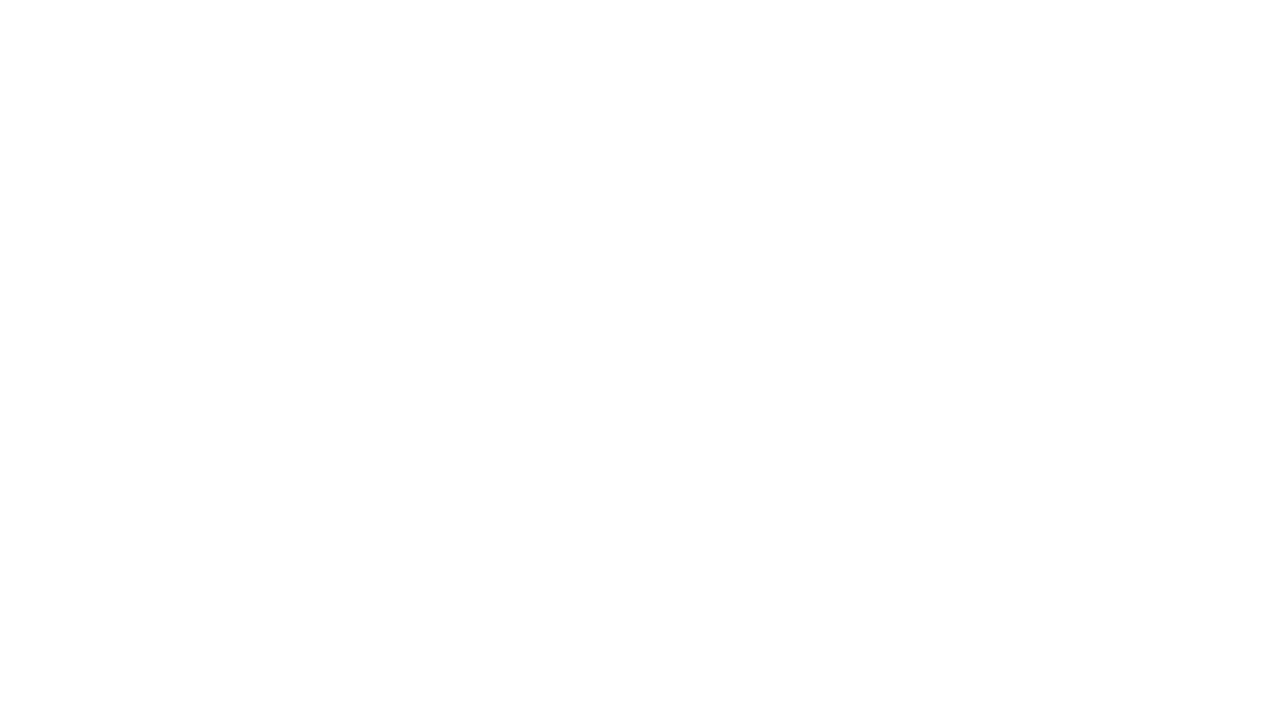

Navigated tab 31 to https://swandashboard.vercel.app/
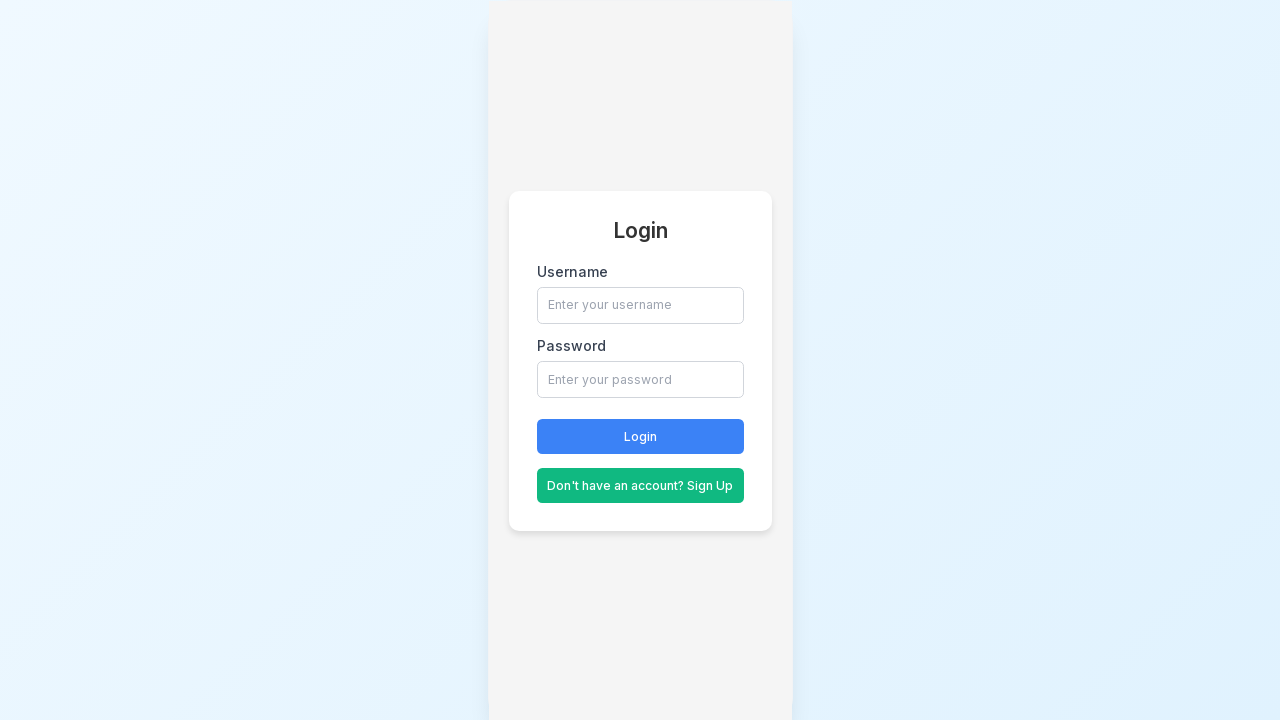

Opened new tab 32 of 50
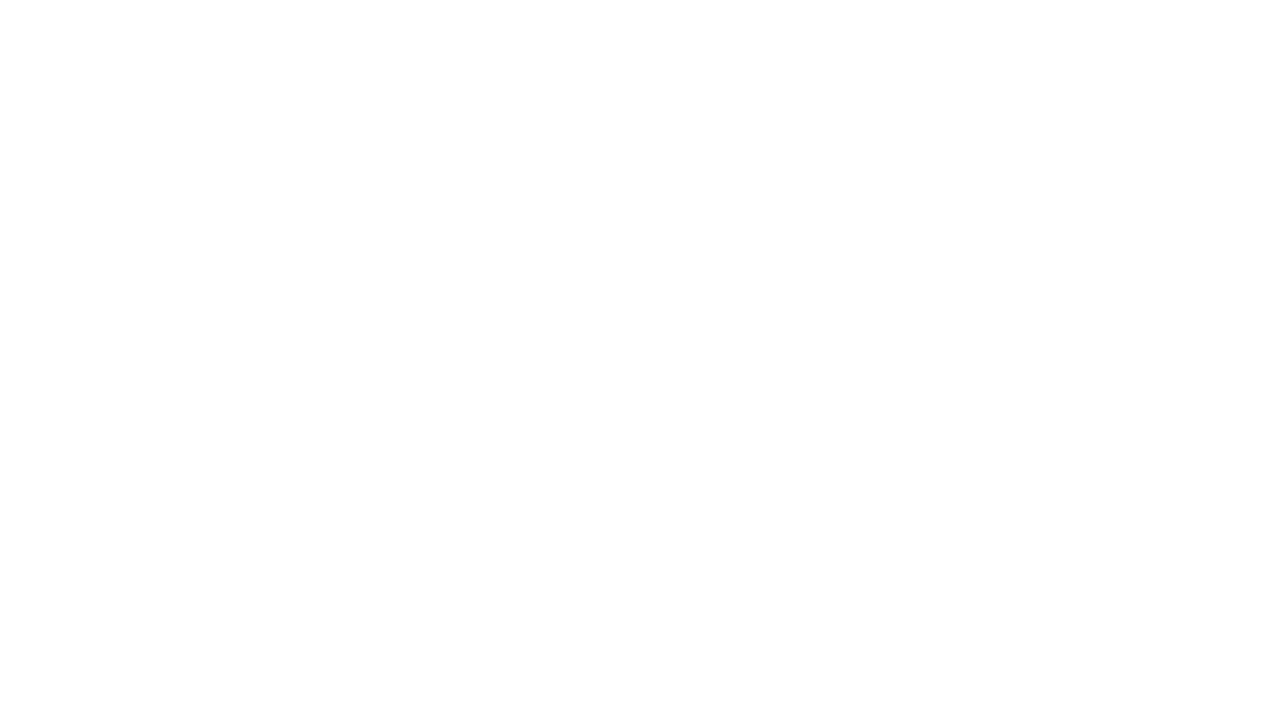

Navigated tab 32 to https://swandashboard.vercel.app/
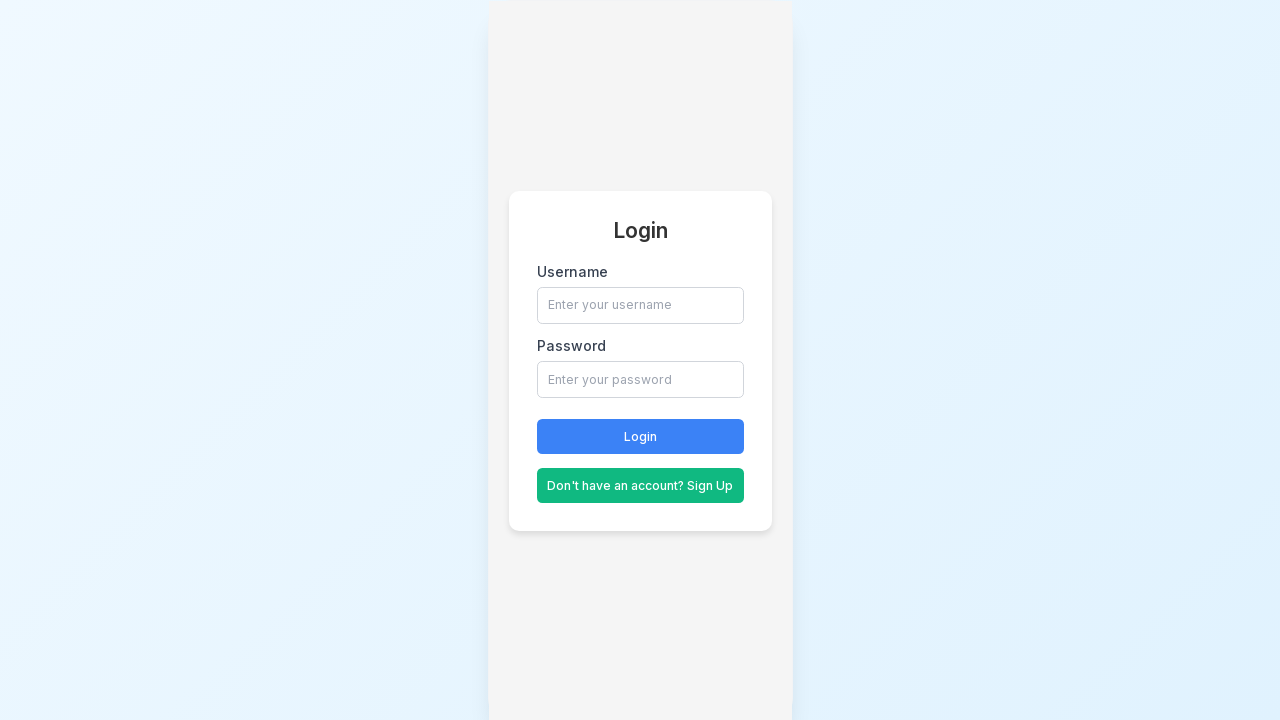

Opened new tab 33 of 50
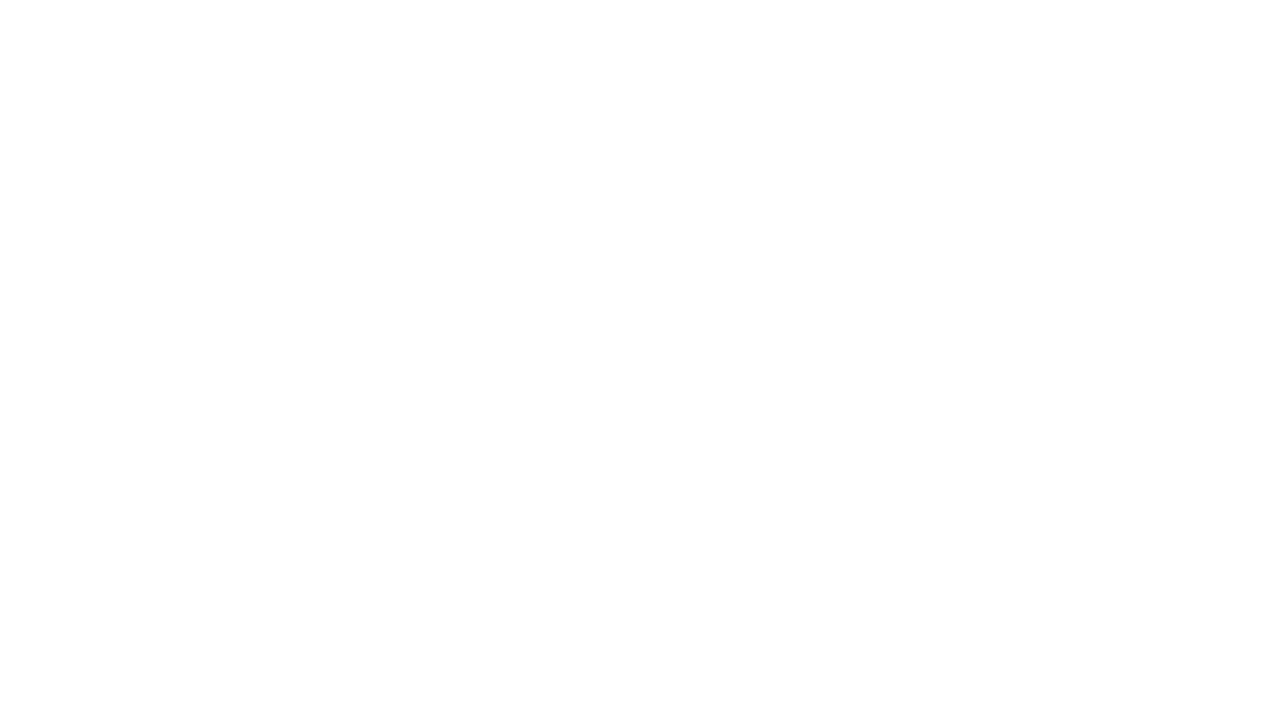

Navigated tab 33 to https://swandashboard.vercel.app/
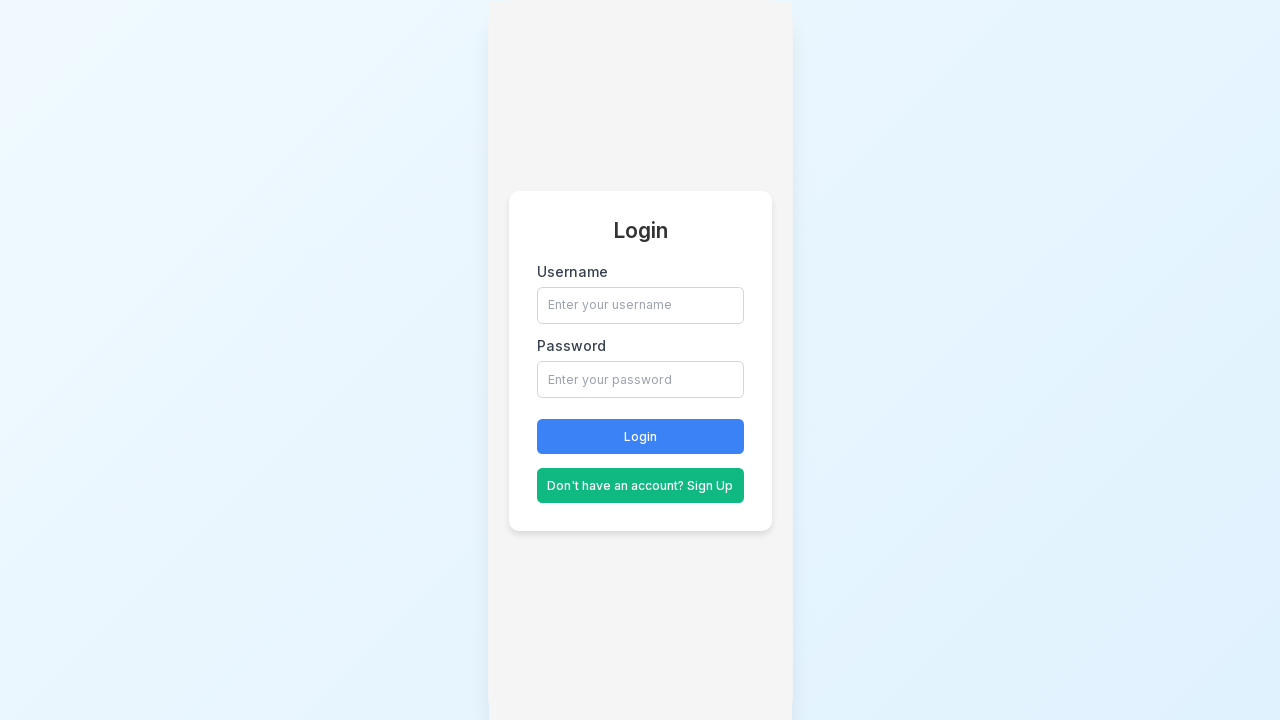

Opened new tab 34 of 50
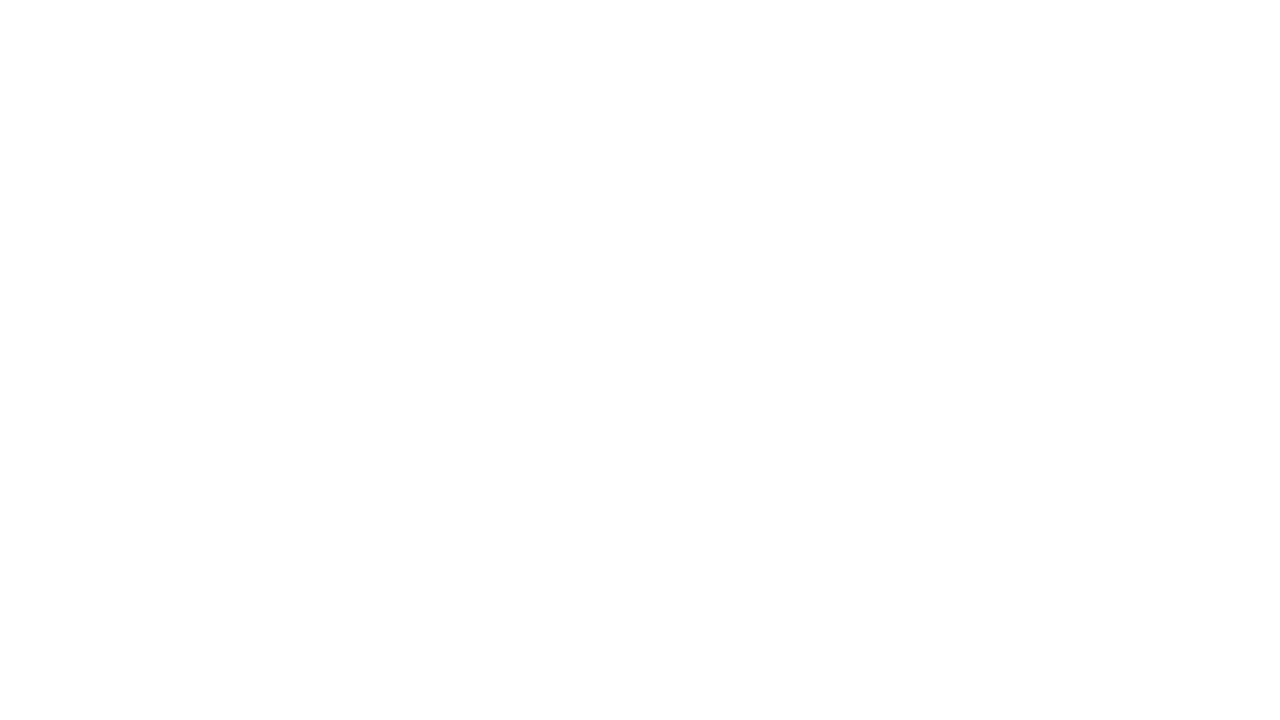

Navigated tab 34 to https://swandashboard.vercel.app/
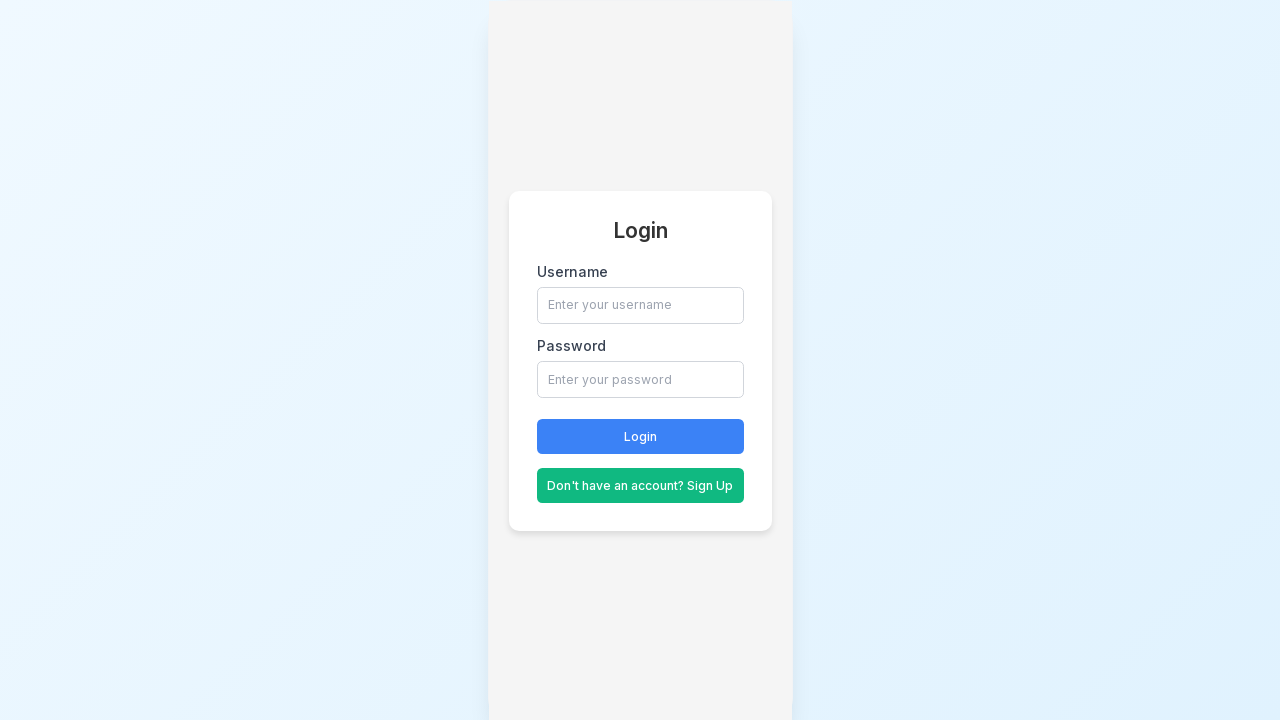

Opened new tab 35 of 50
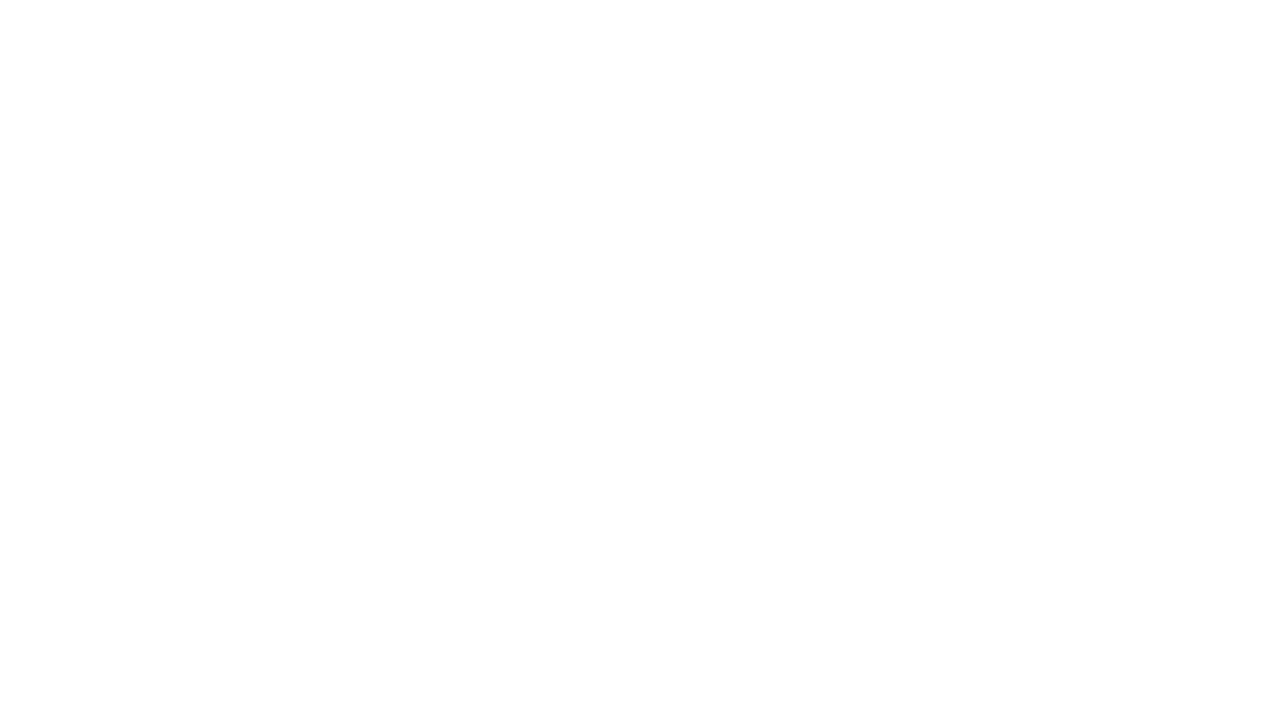

Navigated tab 35 to https://swandashboard.vercel.app/
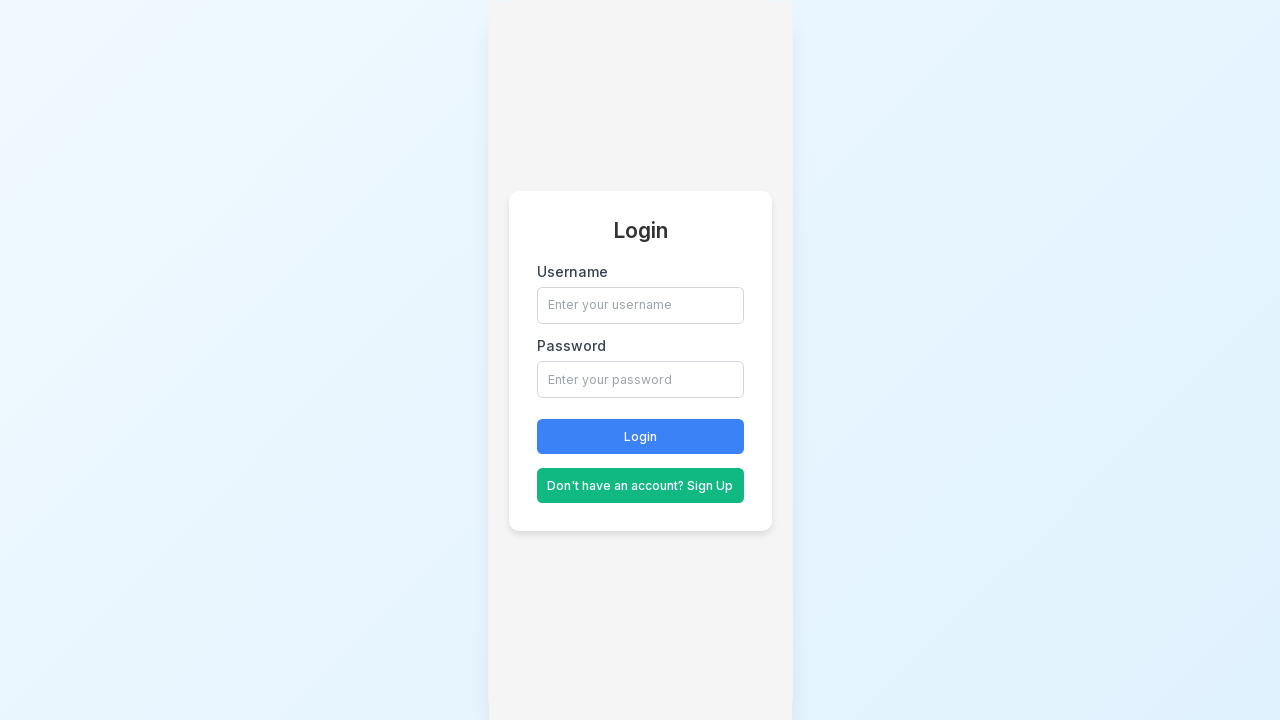

Opened new tab 36 of 50
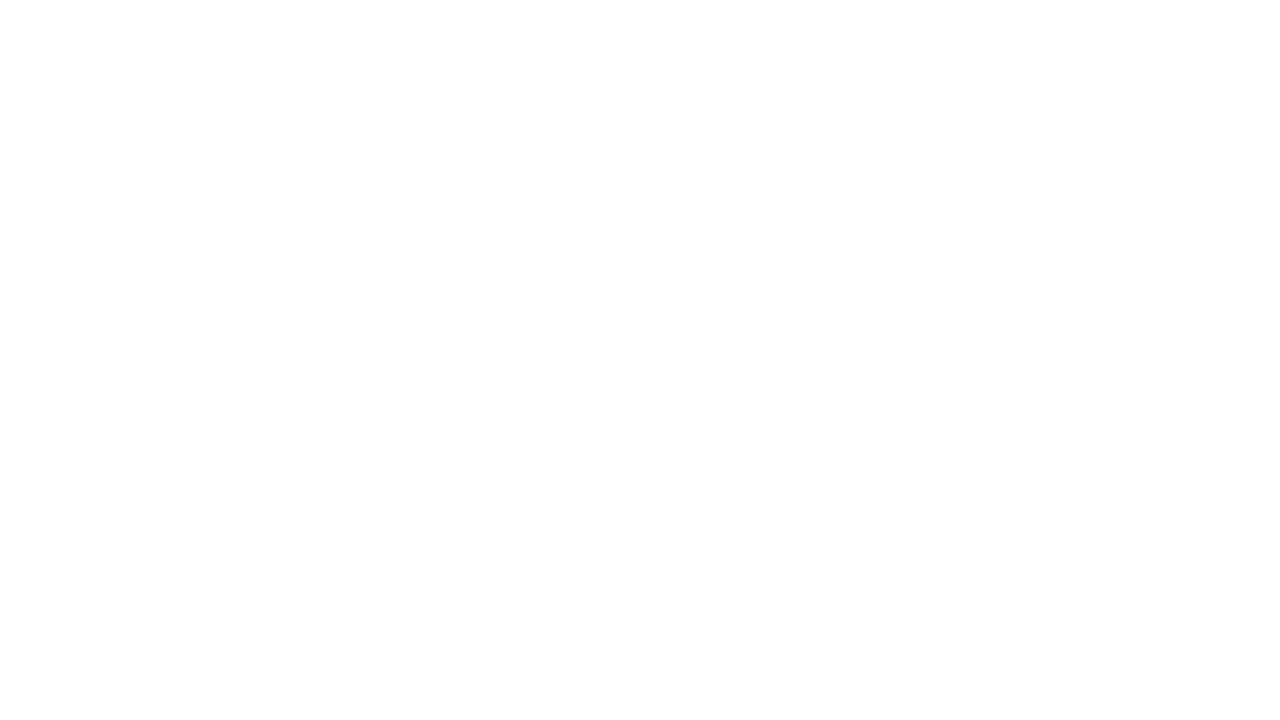

Navigated tab 36 to https://swandashboard.vercel.app/
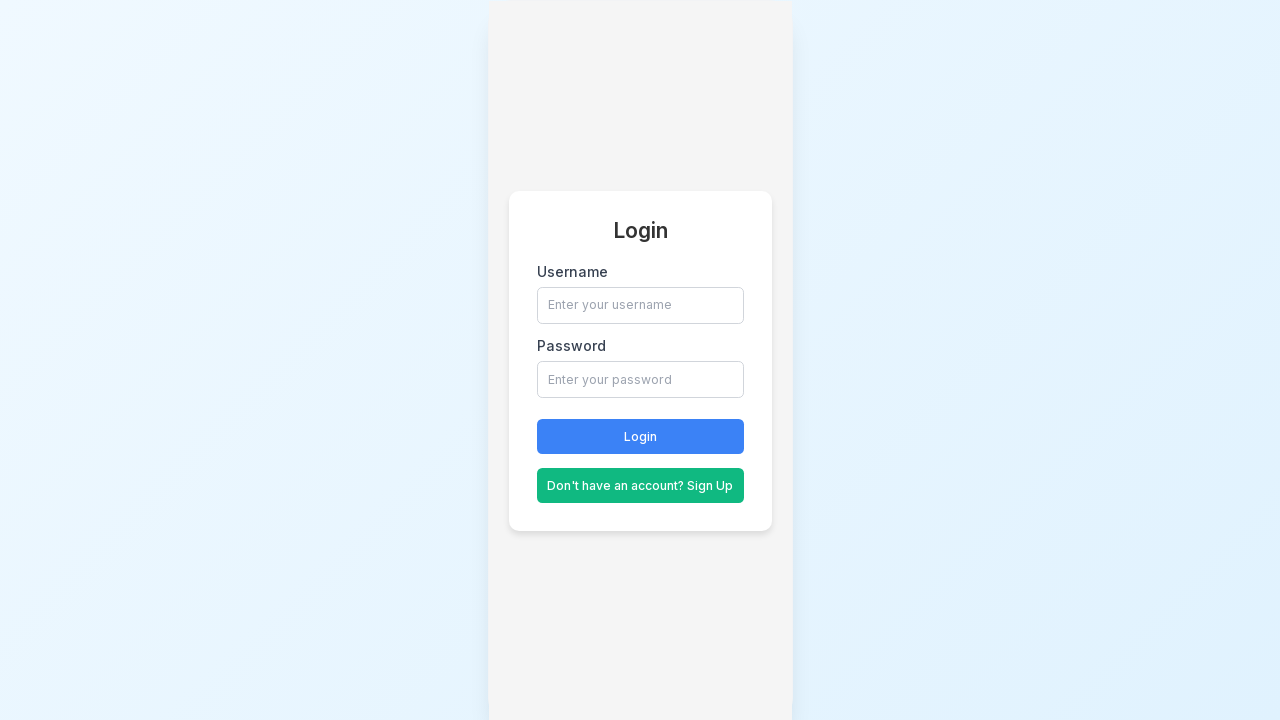

Opened new tab 37 of 50
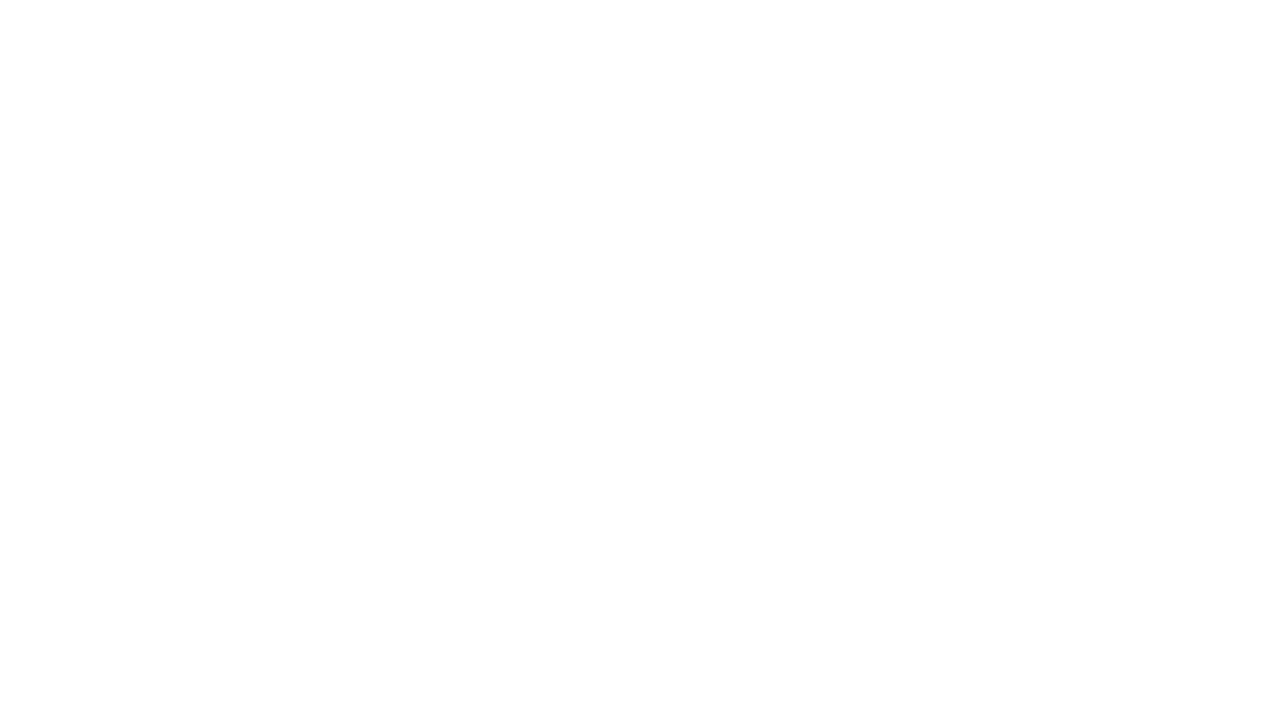

Navigated tab 37 to https://swandashboard.vercel.app/
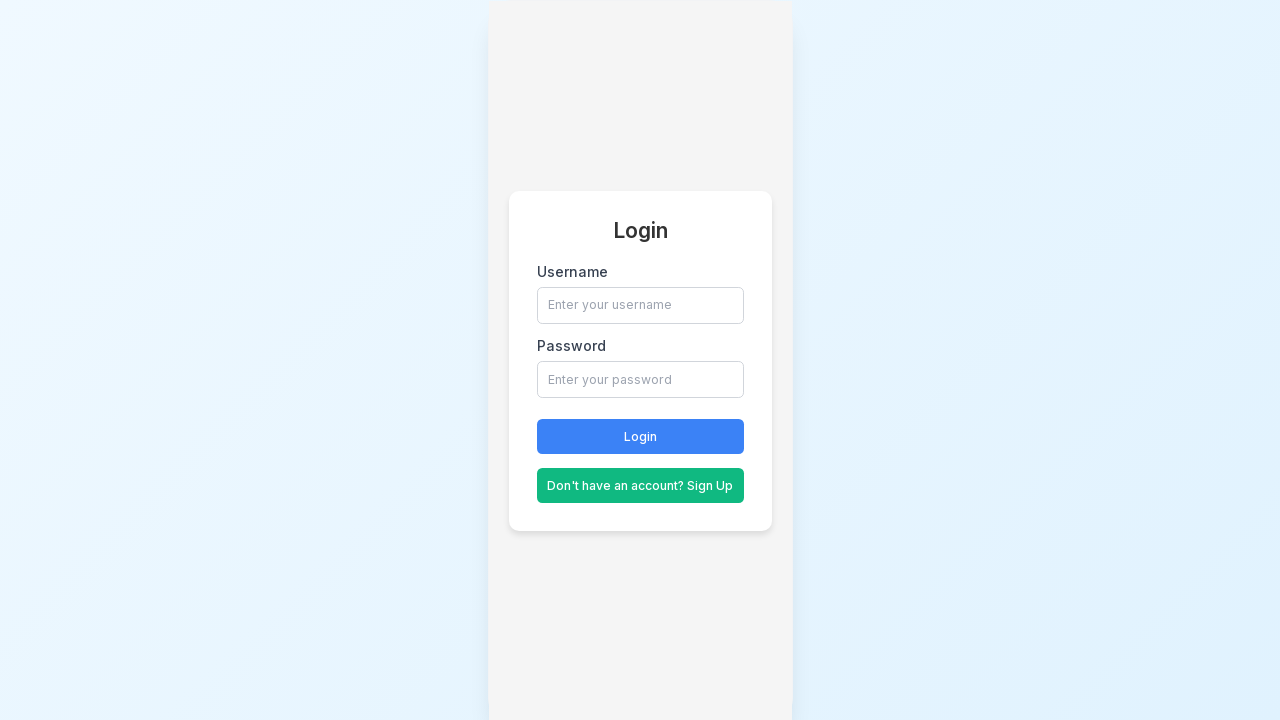

Opened new tab 38 of 50
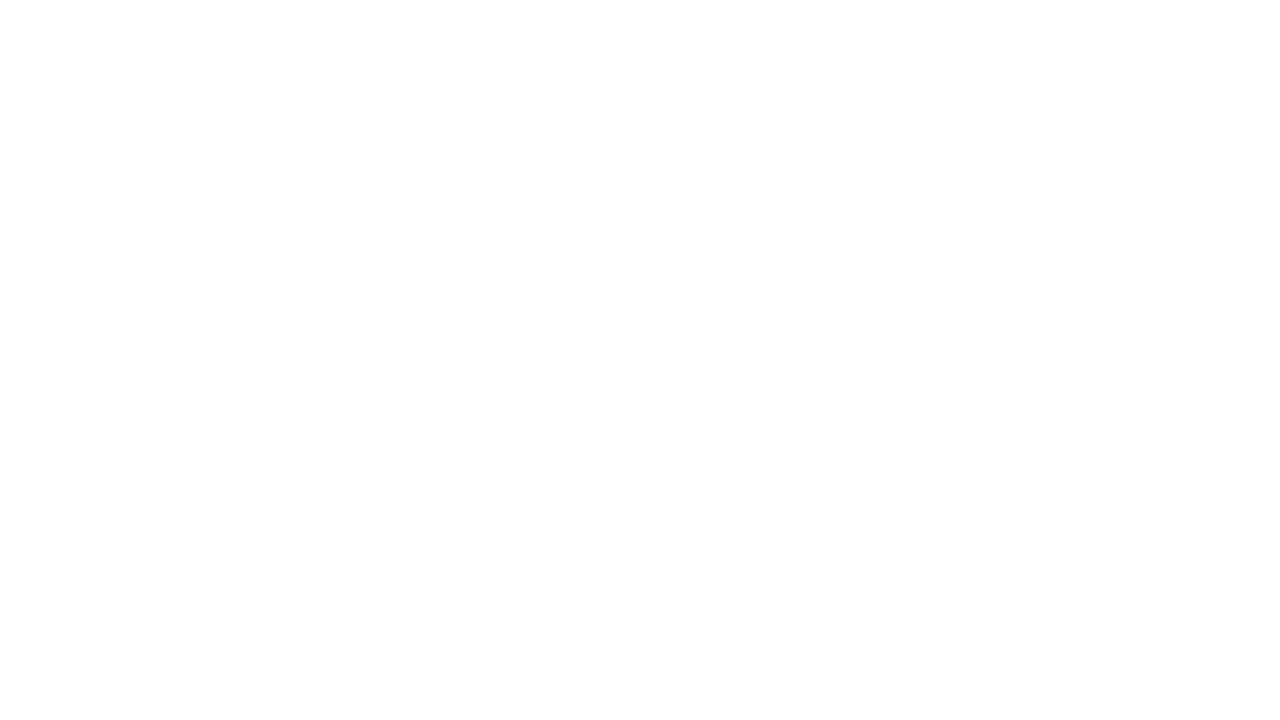

Navigated tab 38 to https://swandashboard.vercel.app/
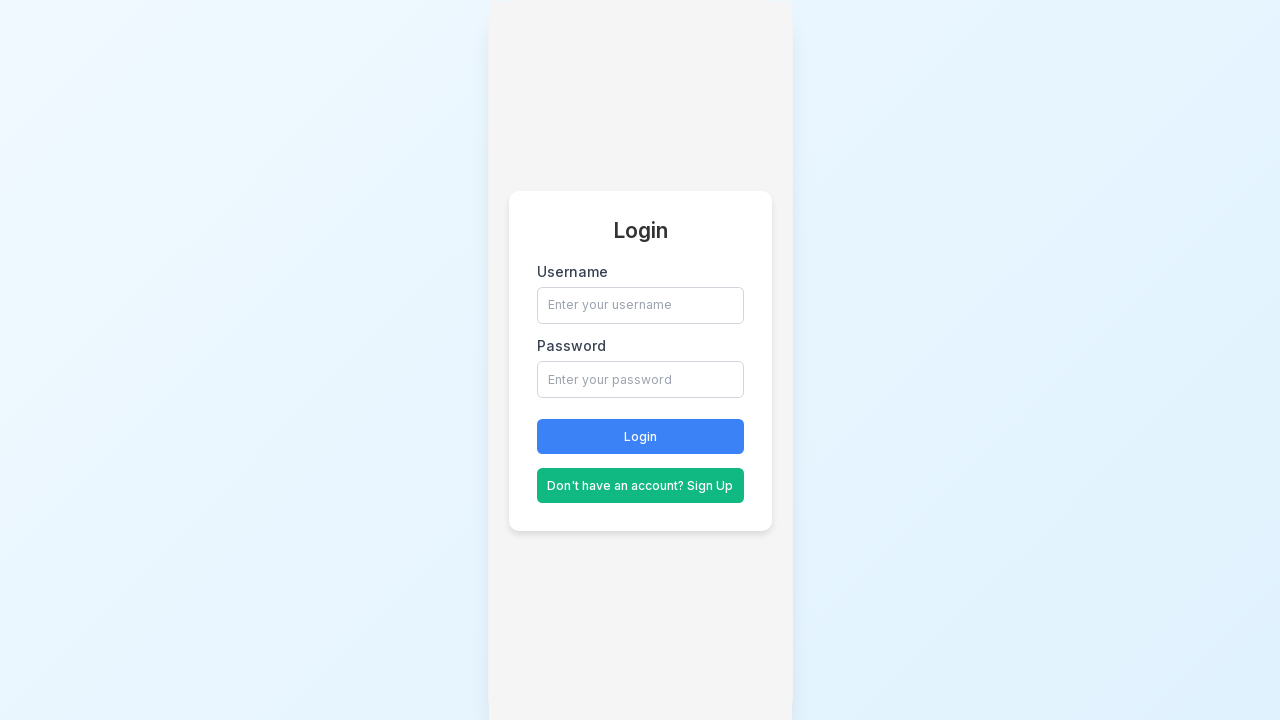

Opened new tab 39 of 50
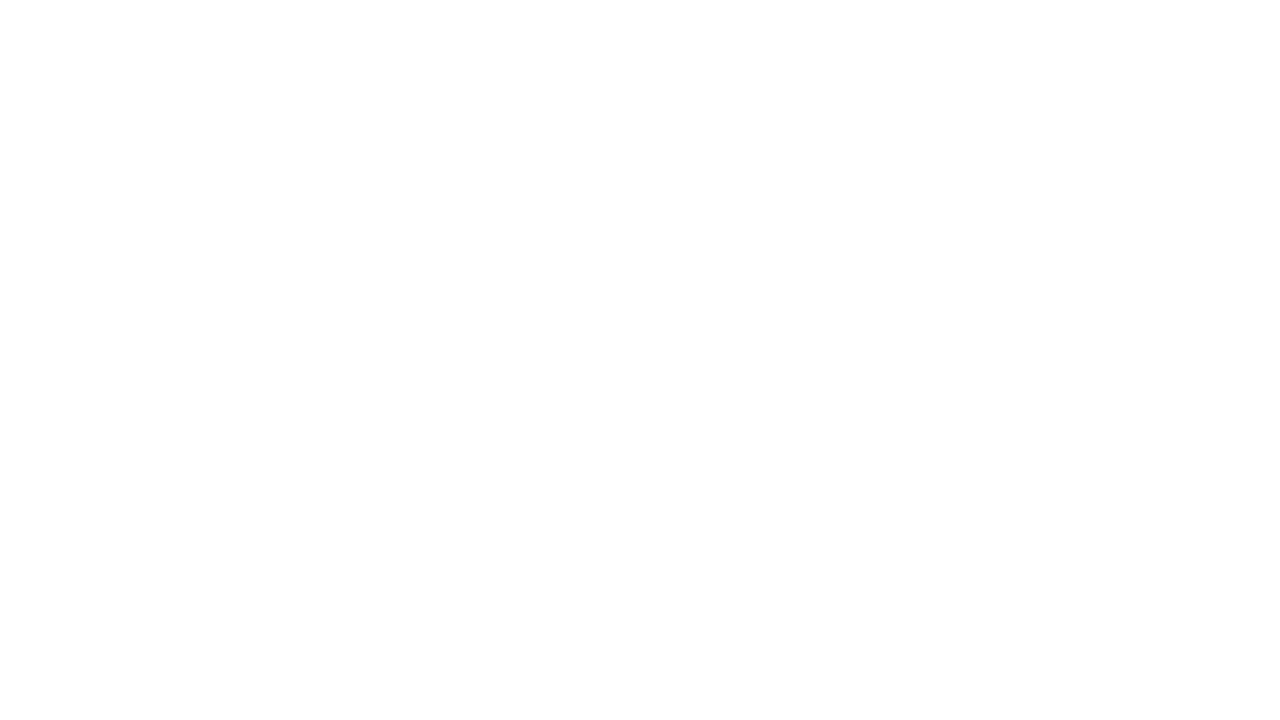

Navigated tab 39 to https://swandashboard.vercel.app/
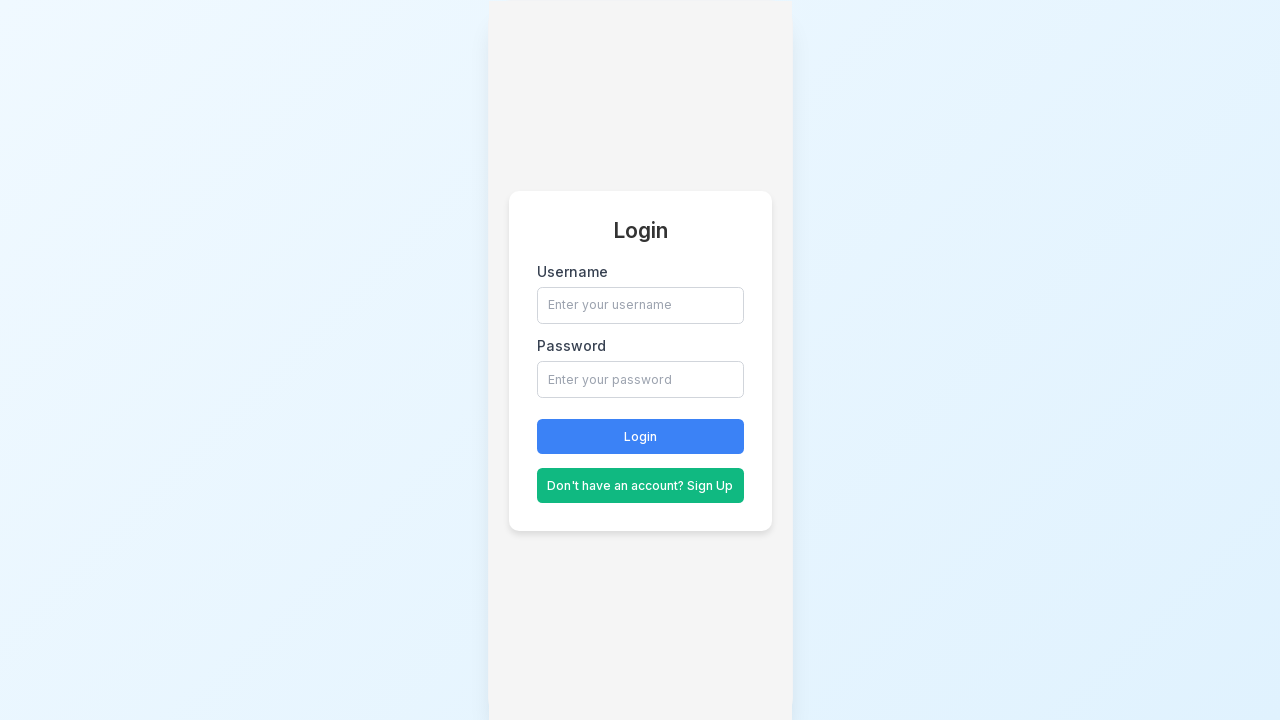

Opened new tab 40 of 50
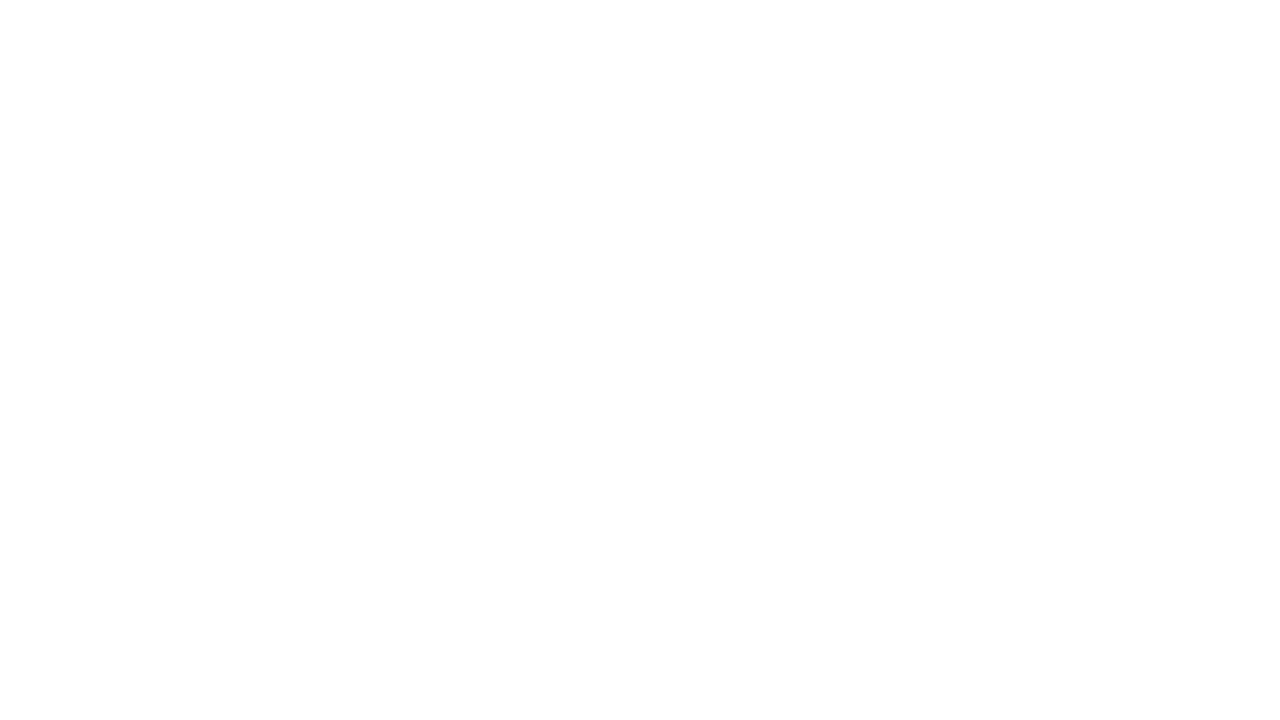

Navigated tab 40 to https://swandashboard.vercel.app/
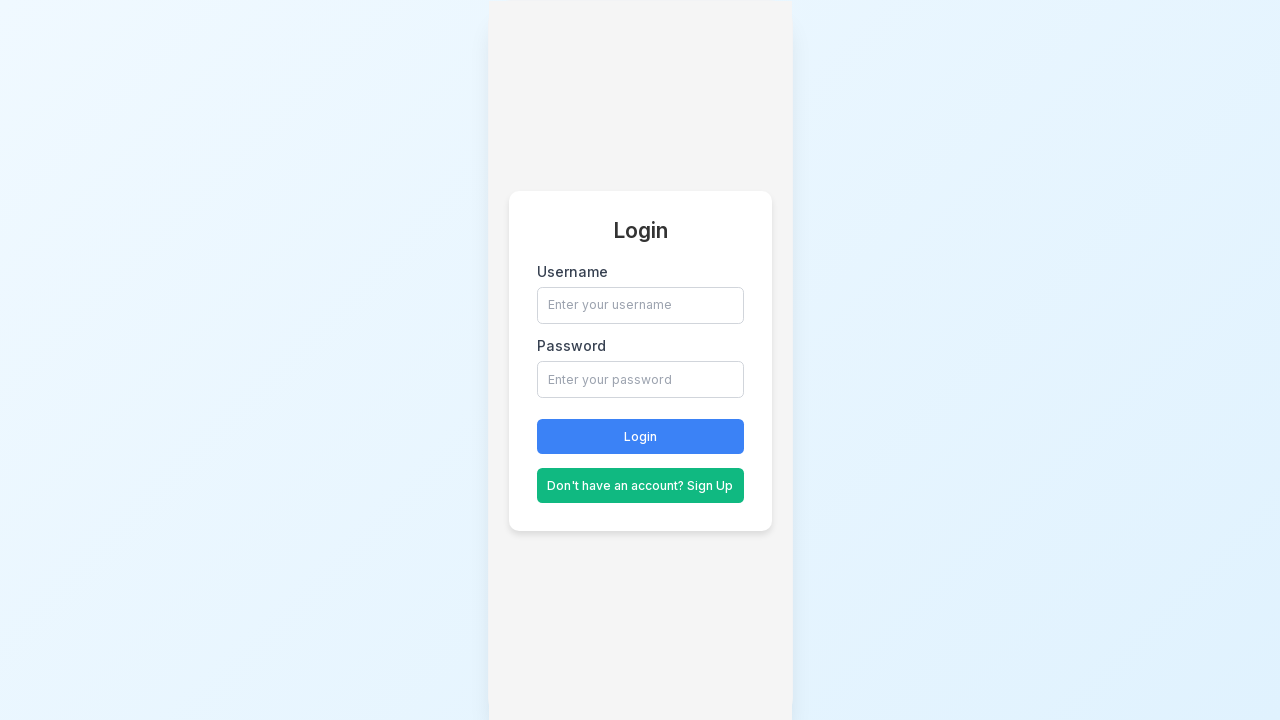

Opened new tab 41 of 50
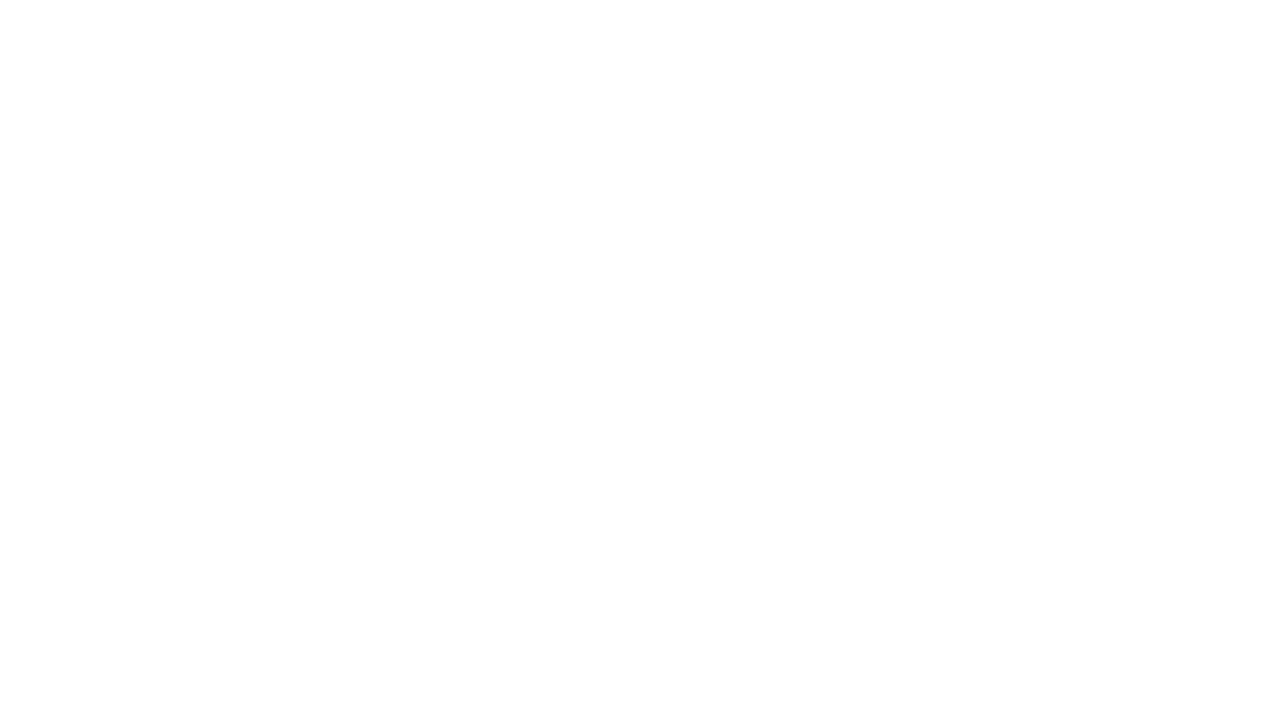

Navigated tab 41 to https://swandashboard.vercel.app/
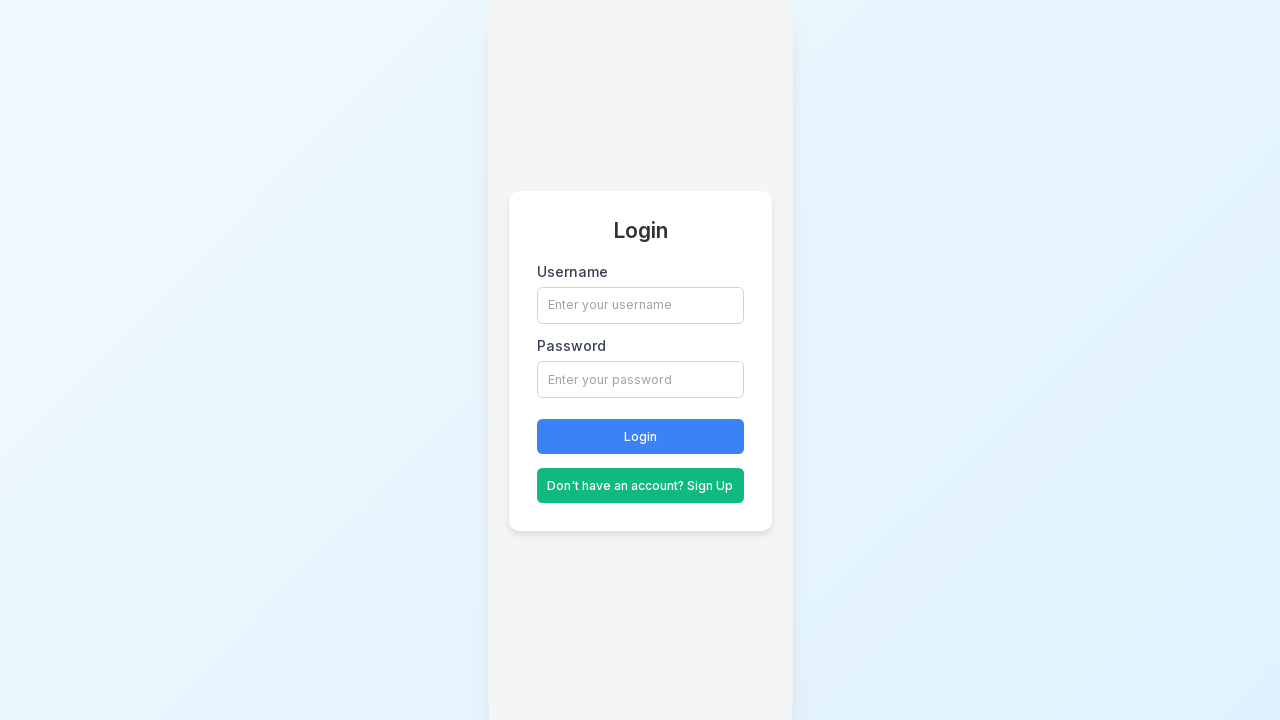

Opened new tab 42 of 50
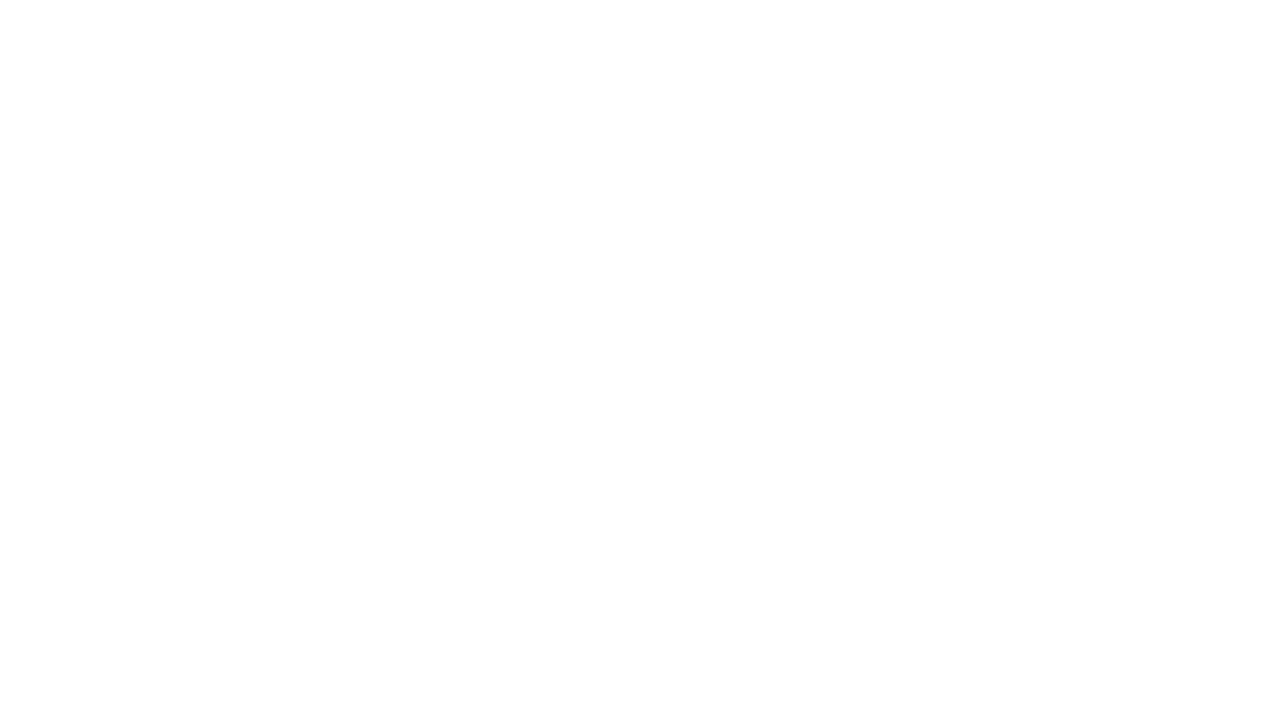

Navigated tab 42 to https://swandashboard.vercel.app/
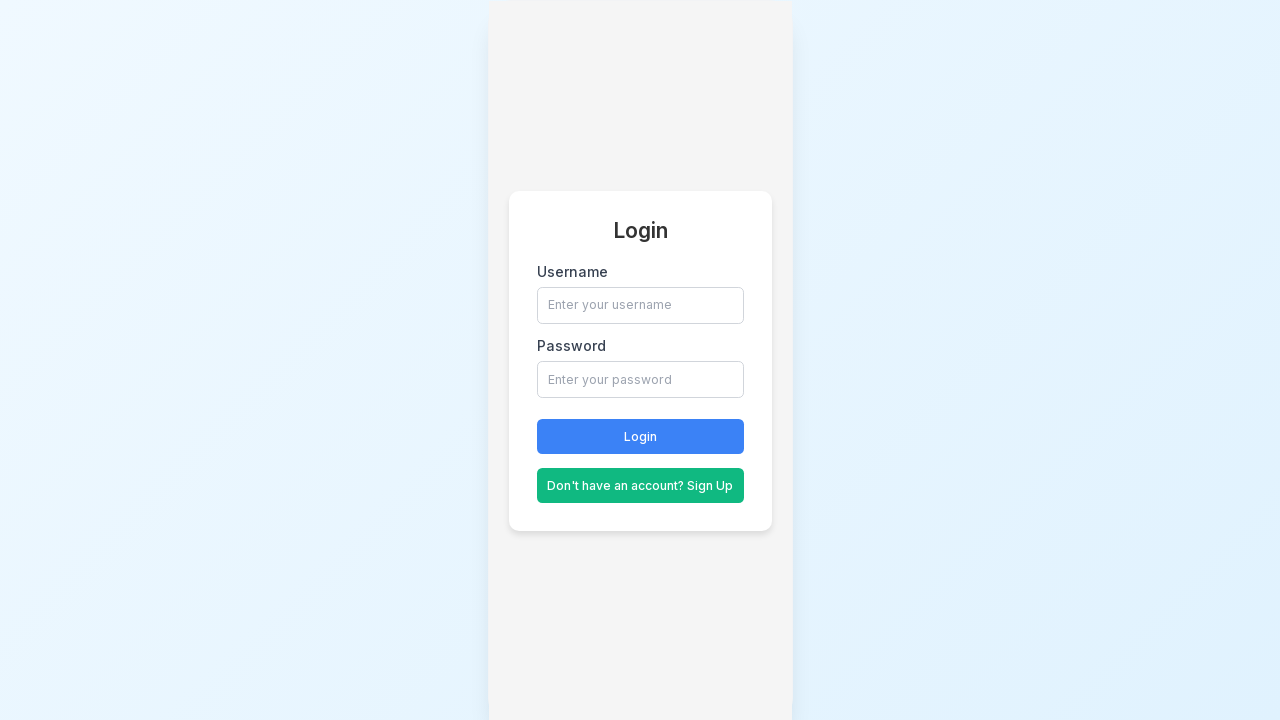

Opened new tab 43 of 50
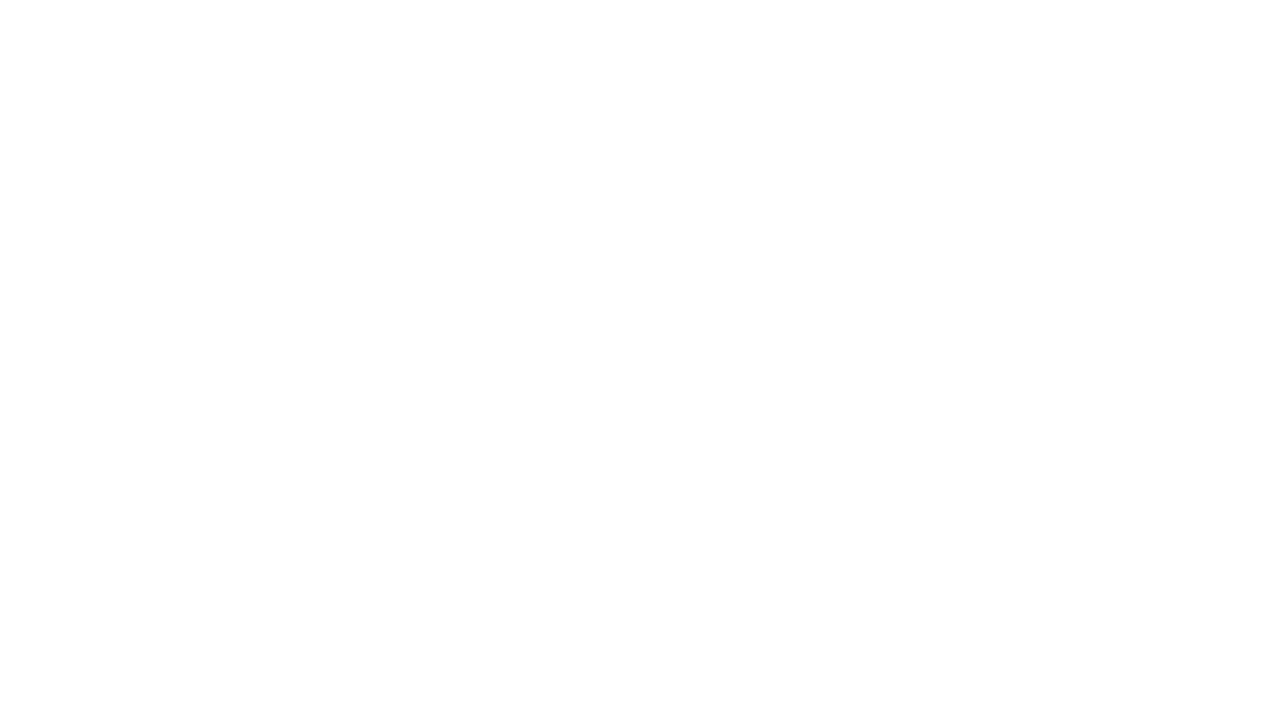

Navigated tab 43 to https://swandashboard.vercel.app/
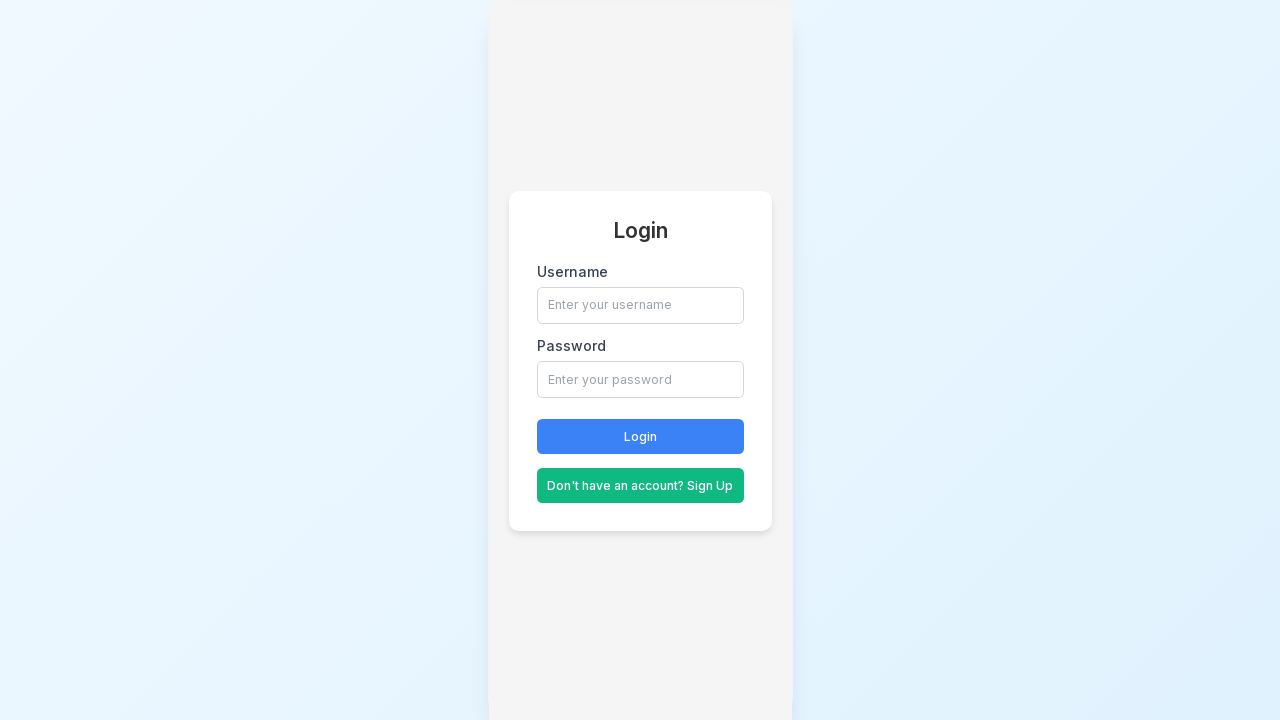

Opened new tab 44 of 50
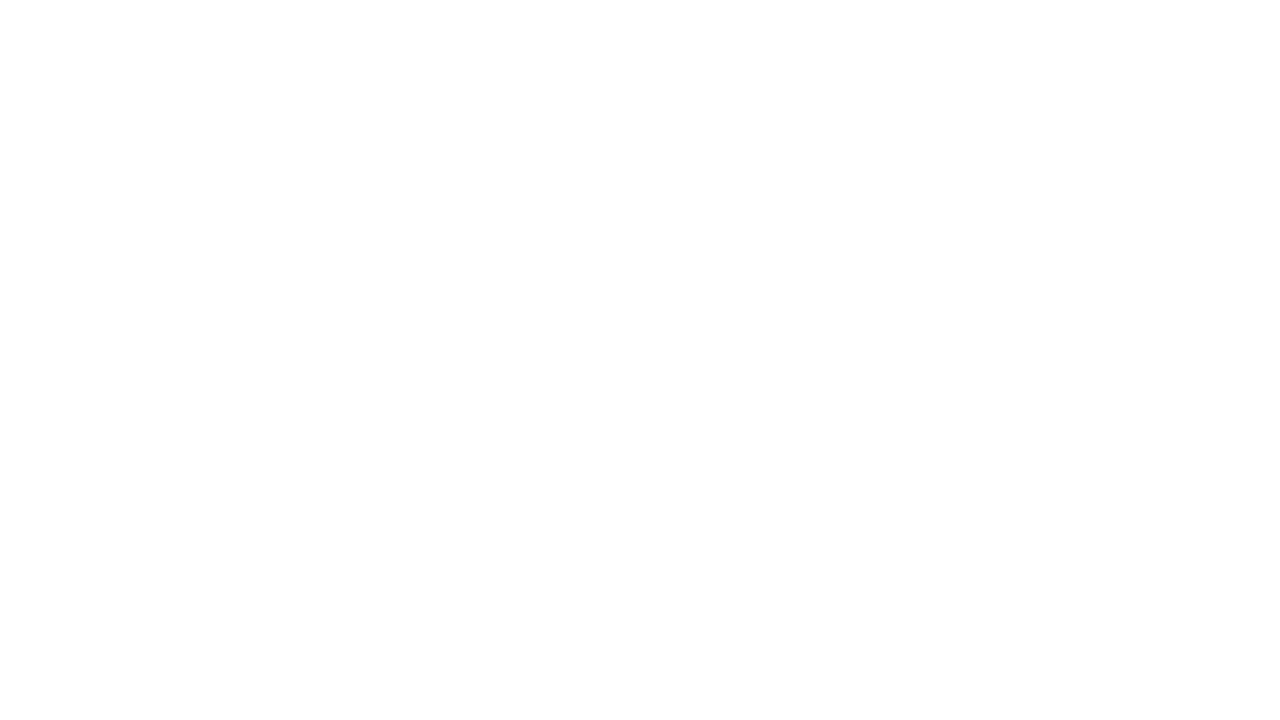

Navigated tab 44 to https://swandashboard.vercel.app/
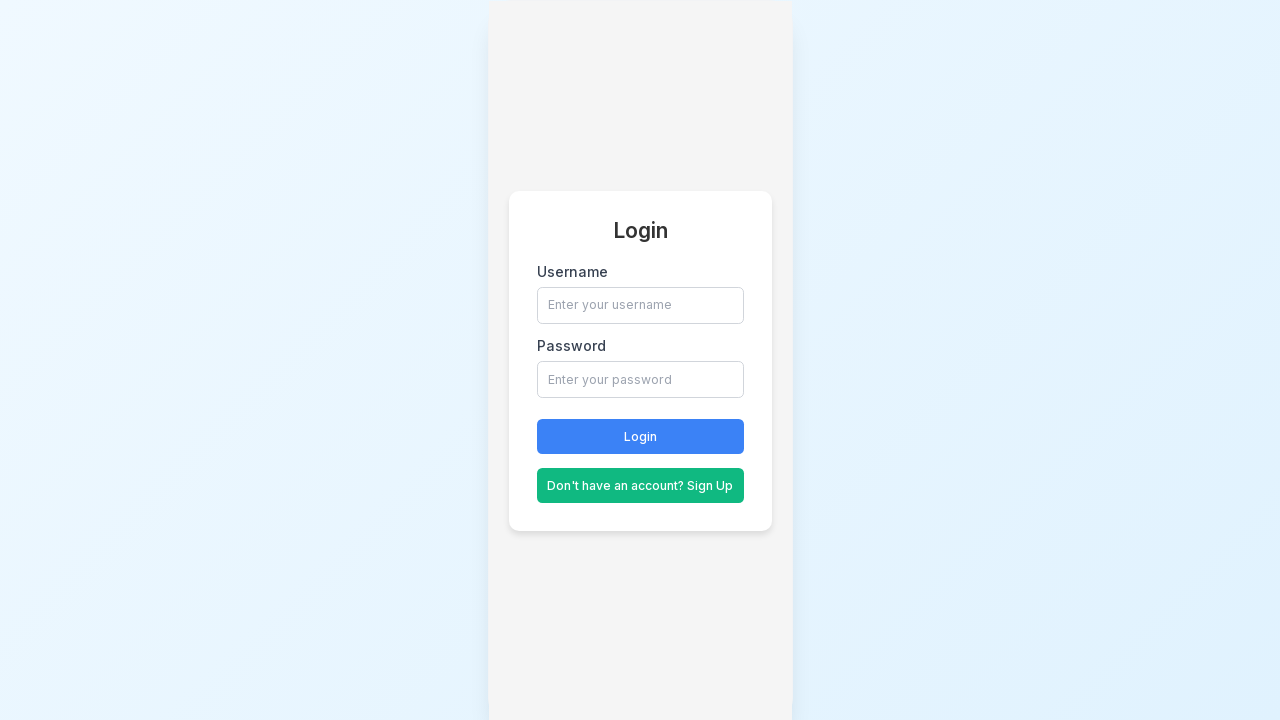

Opened new tab 45 of 50
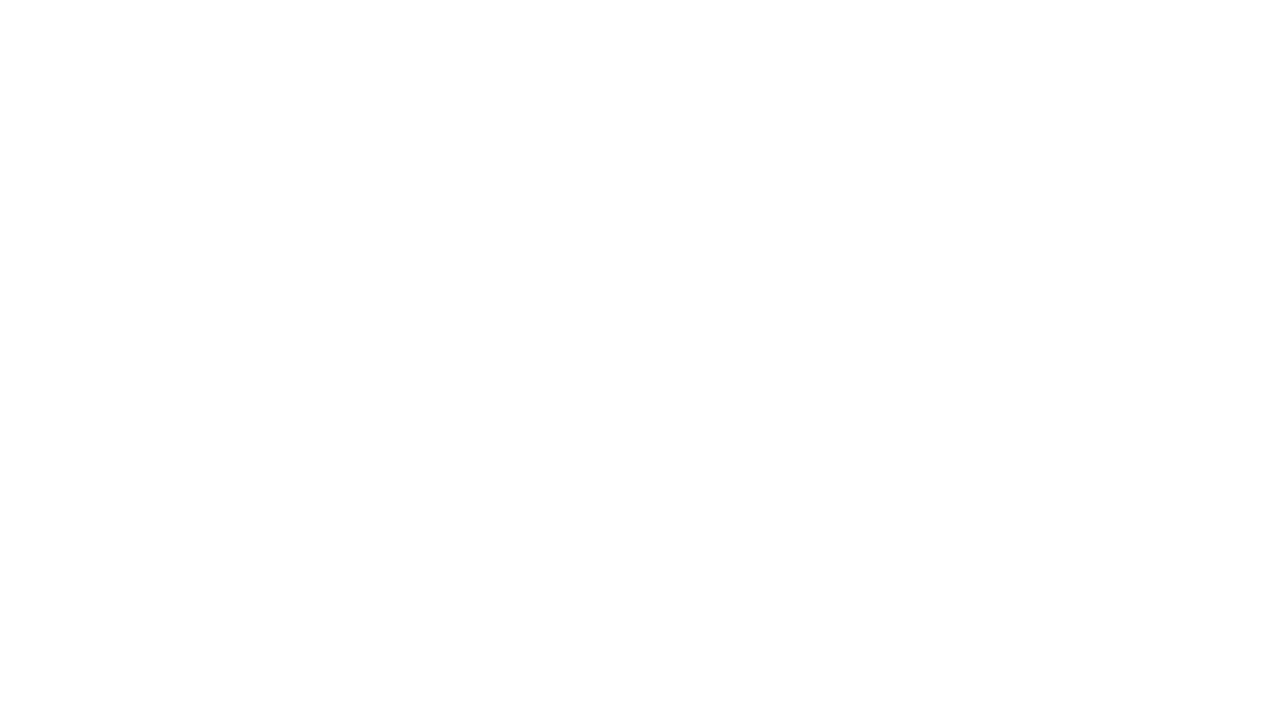

Navigated tab 45 to https://swandashboard.vercel.app/
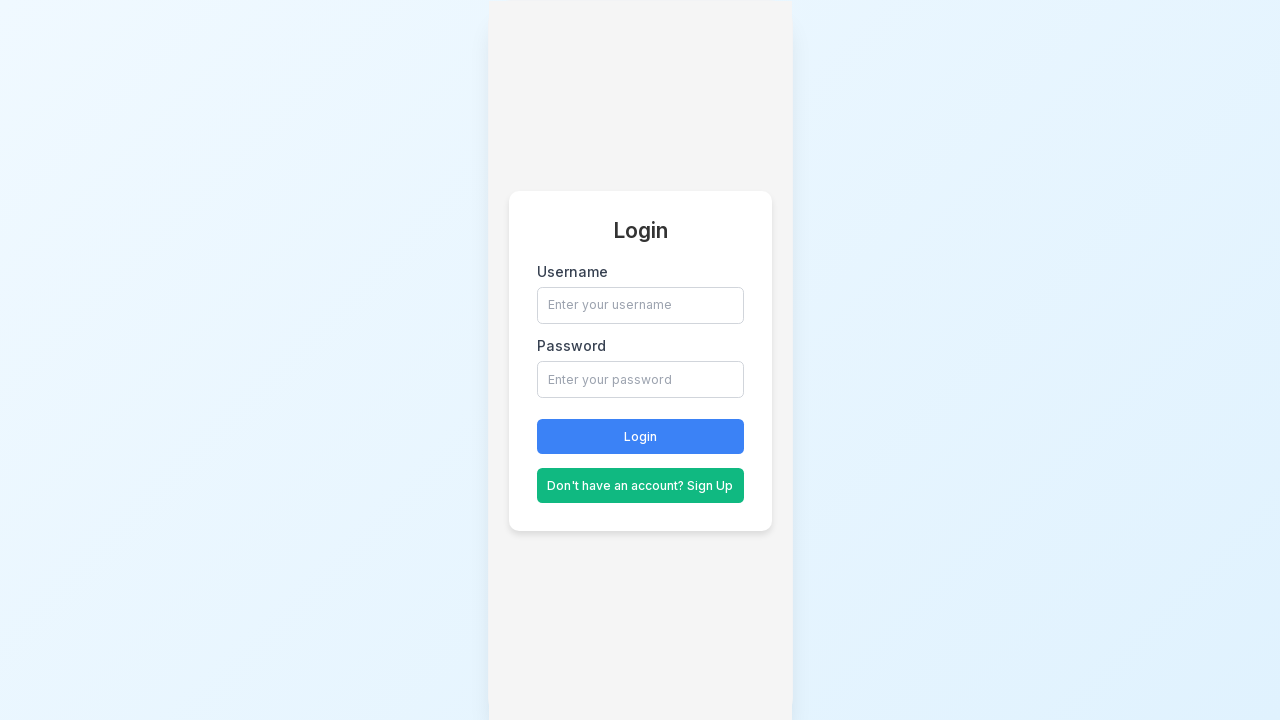

Opened new tab 46 of 50
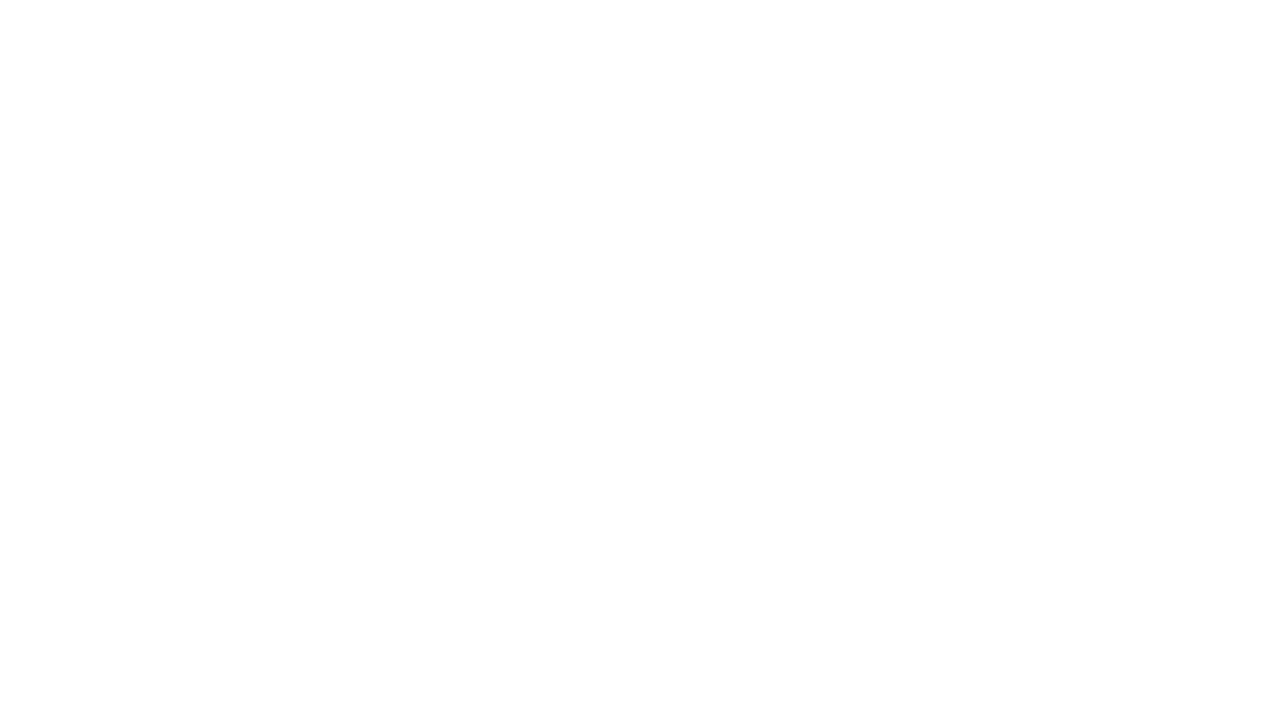

Navigated tab 46 to https://swandashboard.vercel.app/
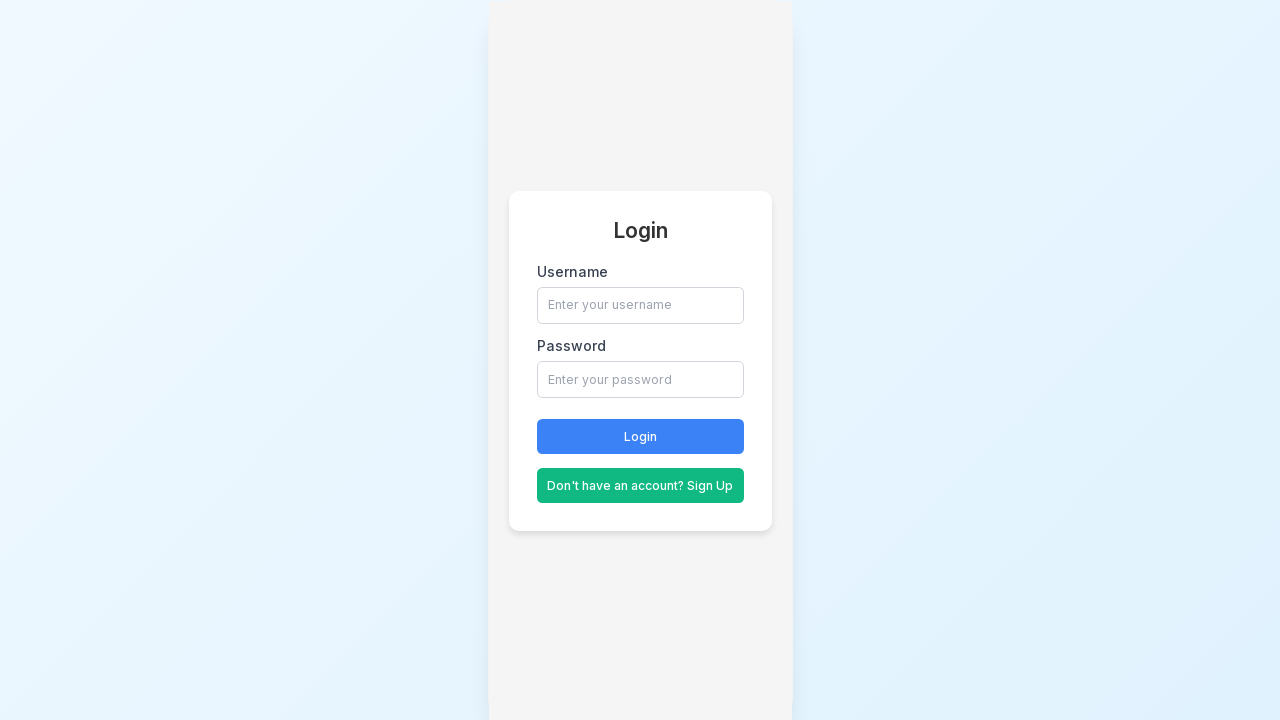

Opened new tab 47 of 50
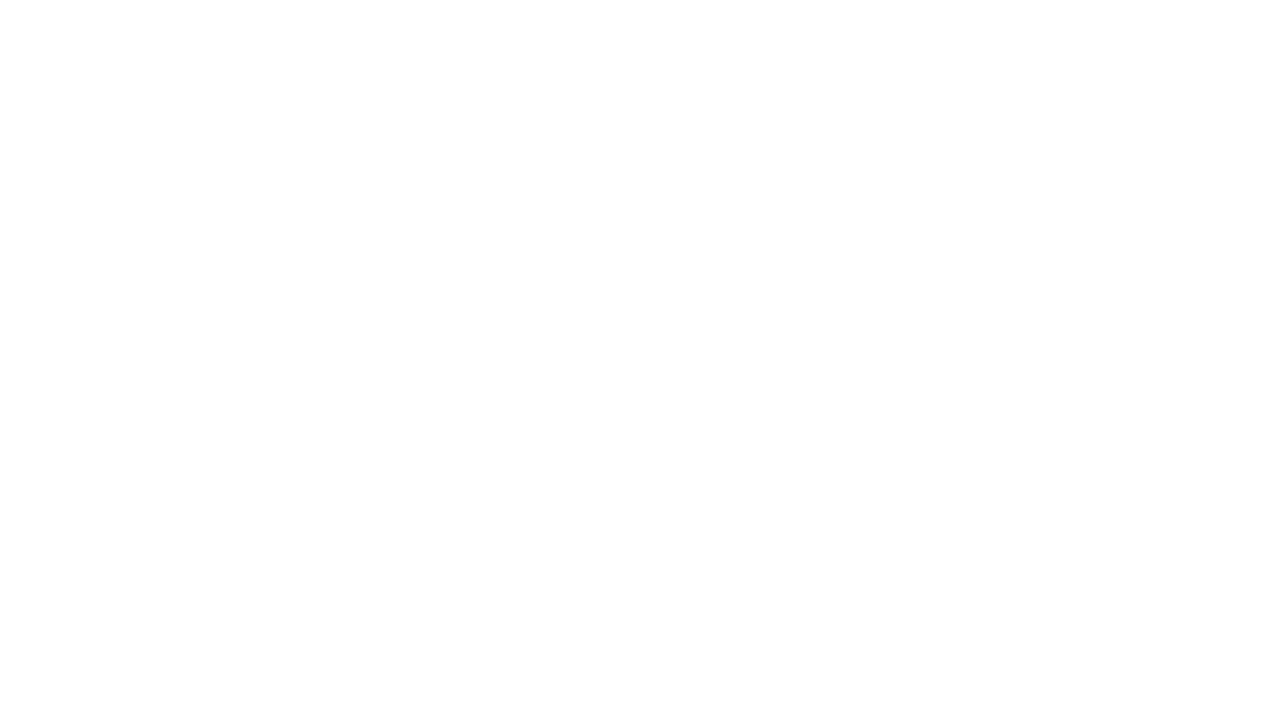

Navigated tab 47 to https://swandashboard.vercel.app/
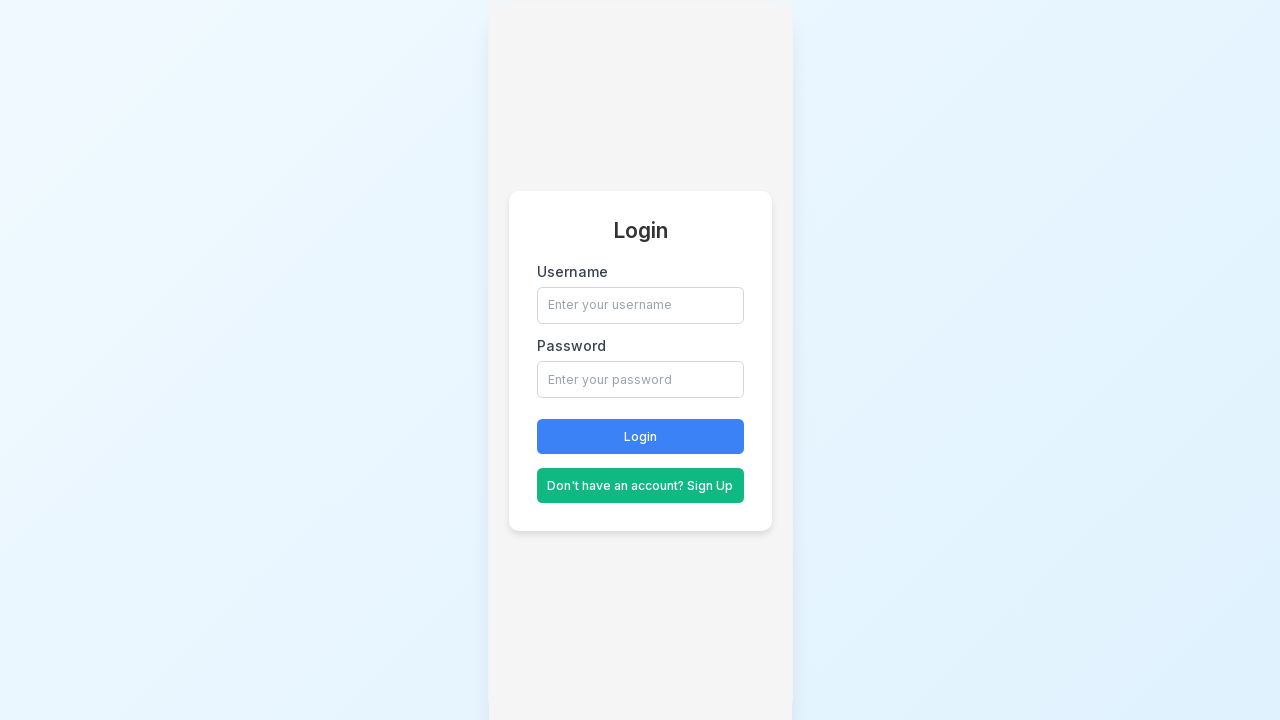

Opened new tab 48 of 50
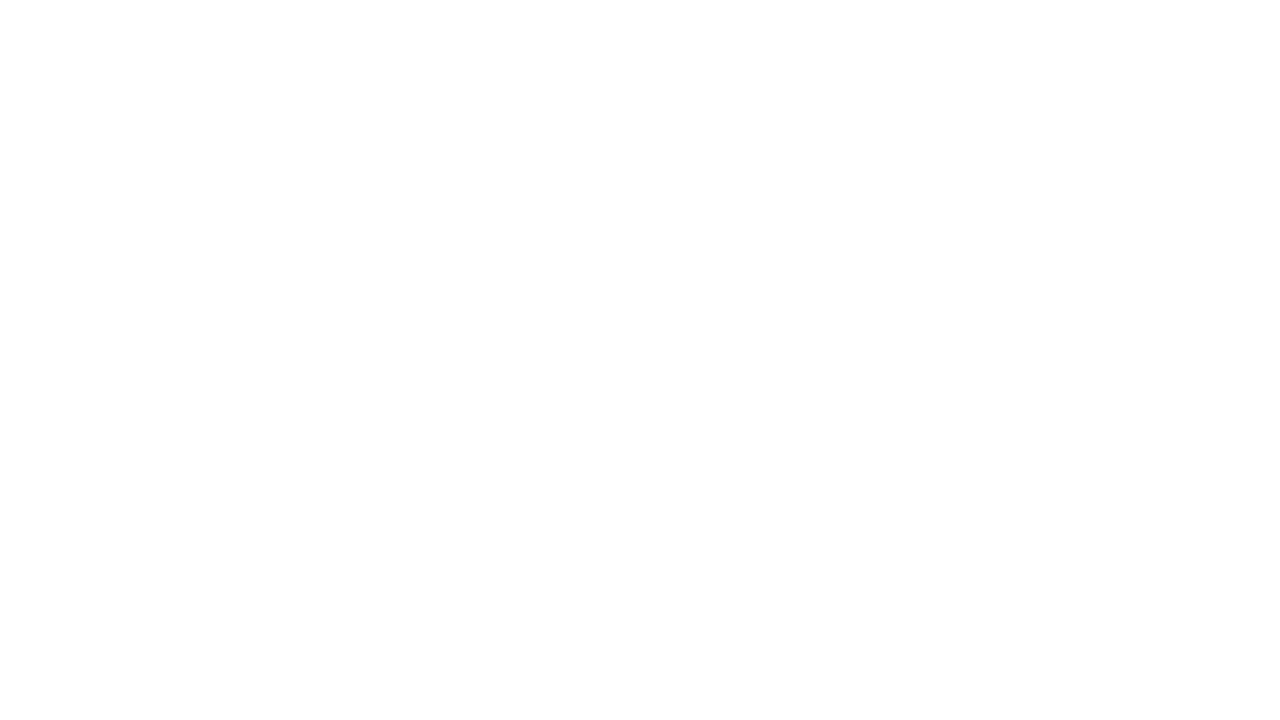

Navigated tab 48 to https://swandashboard.vercel.app/
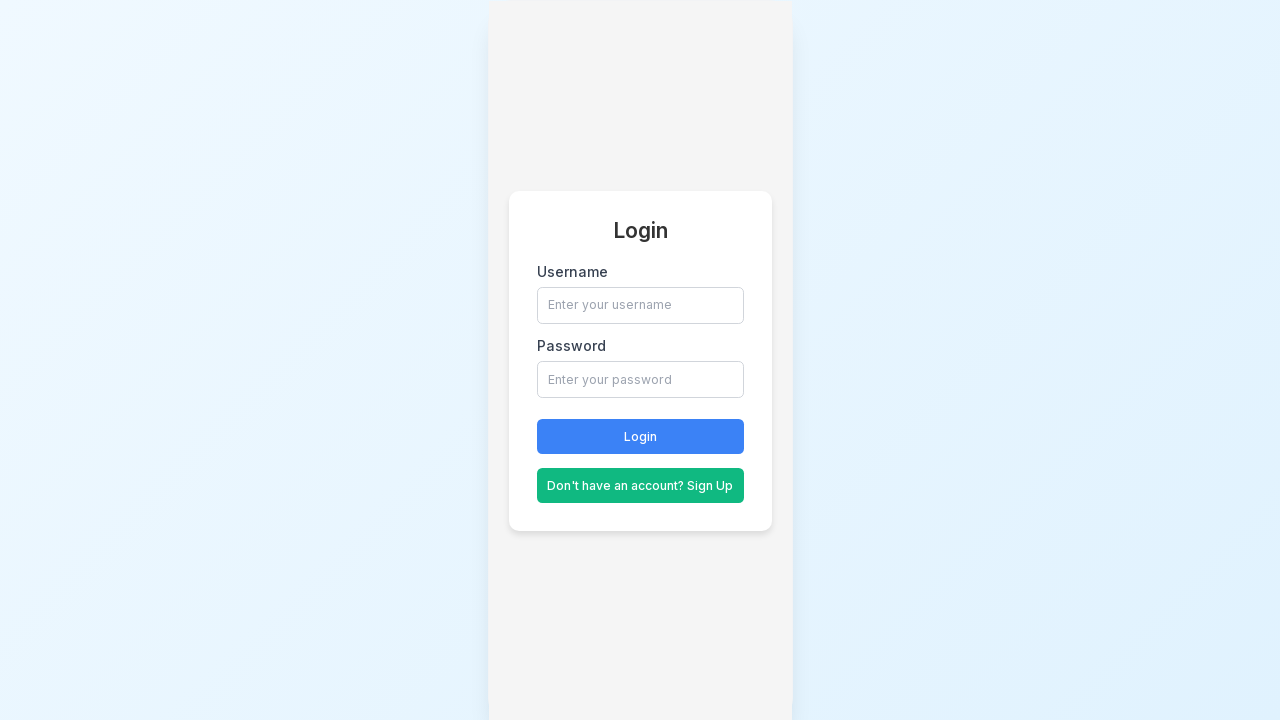

Opened new tab 49 of 50
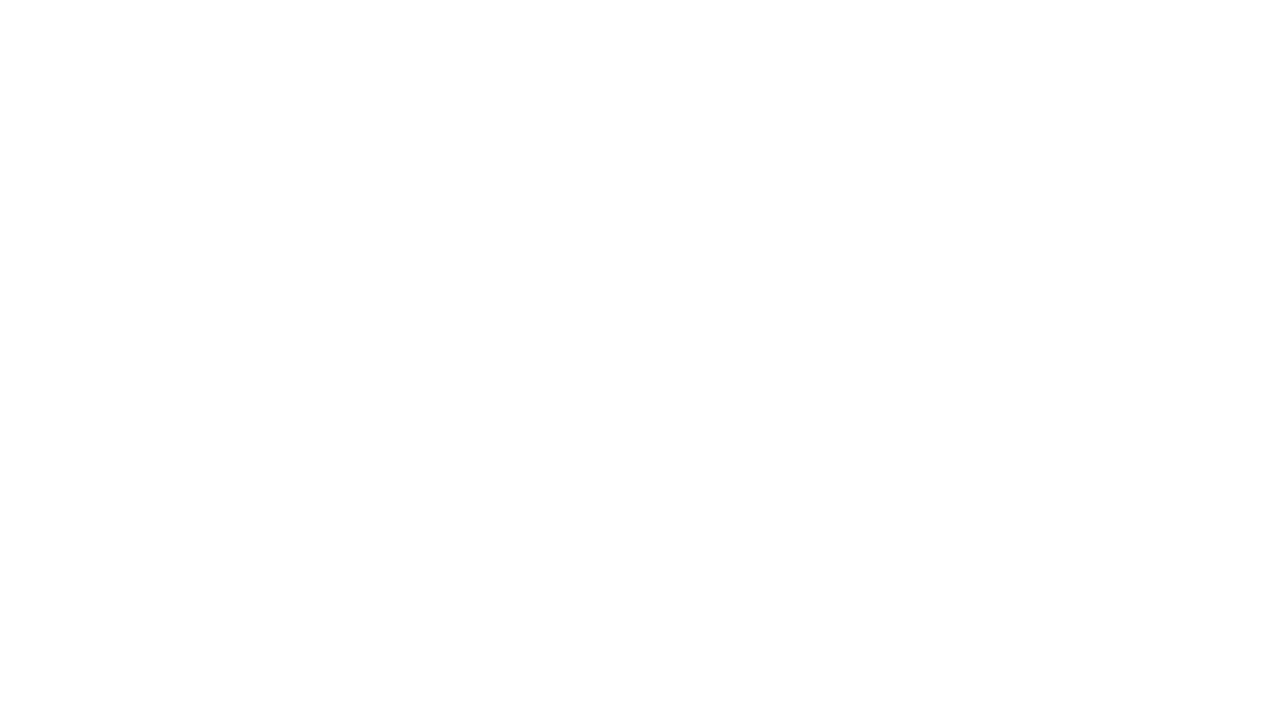

Navigated tab 49 to https://swandashboard.vercel.app/
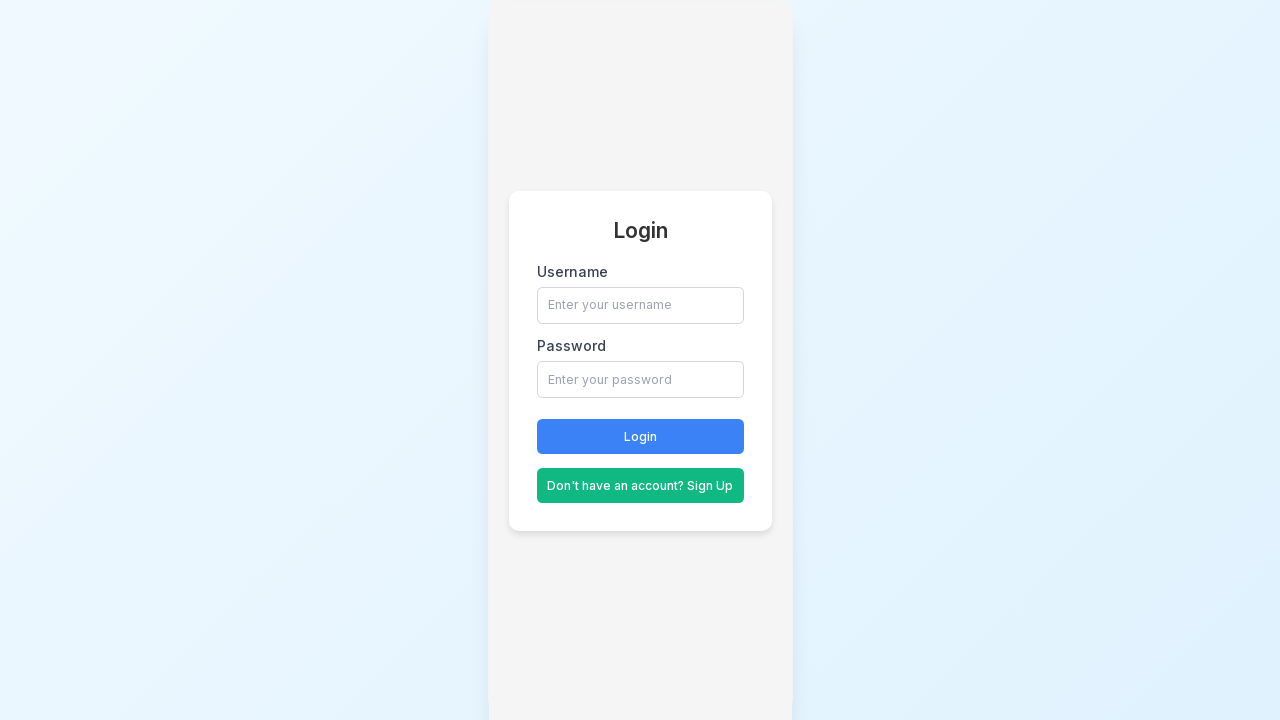

Opened new tab 50 of 50
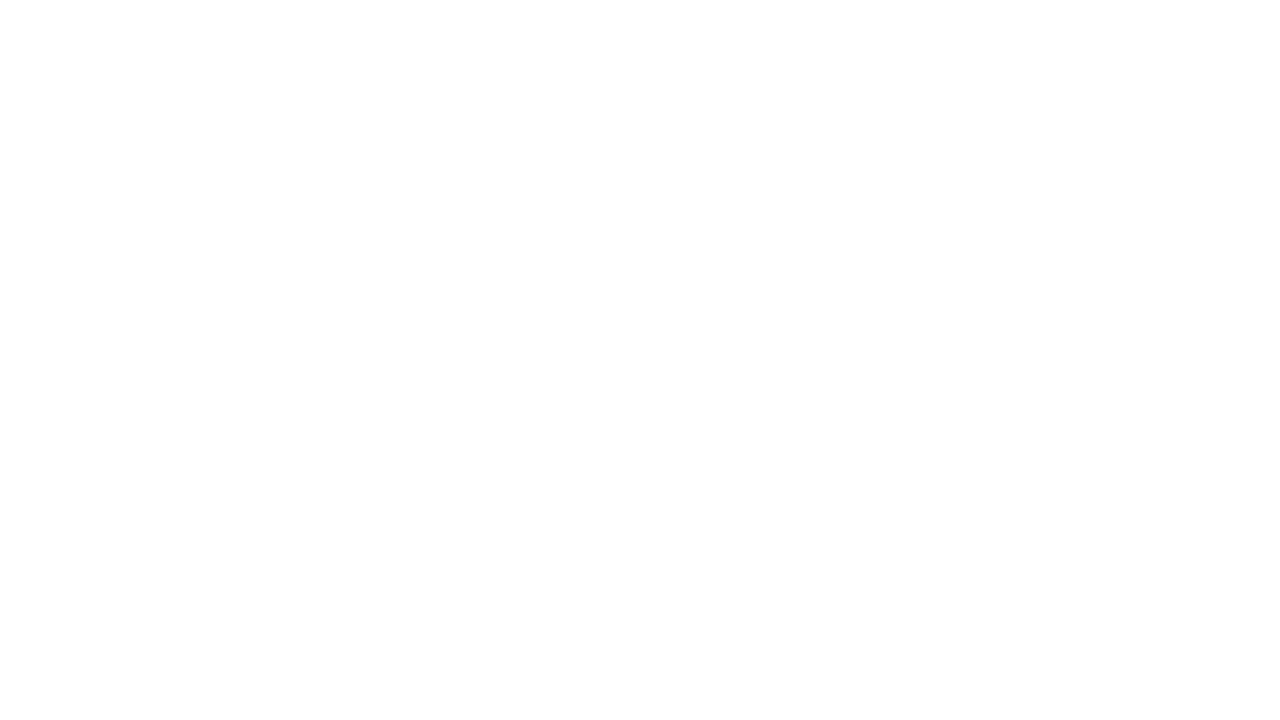

Navigated tab 50 to https://swandashboard.vercel.app/
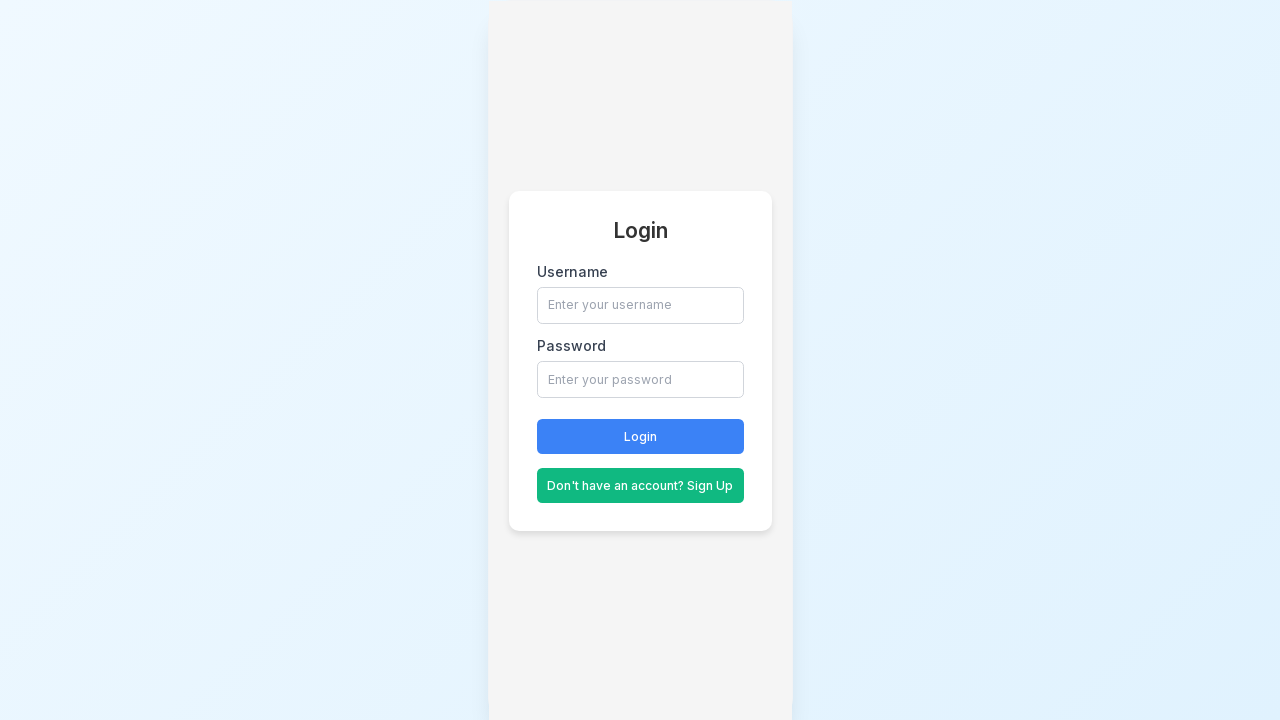

Waited 5 seconds for tabs to remain open and stabilize
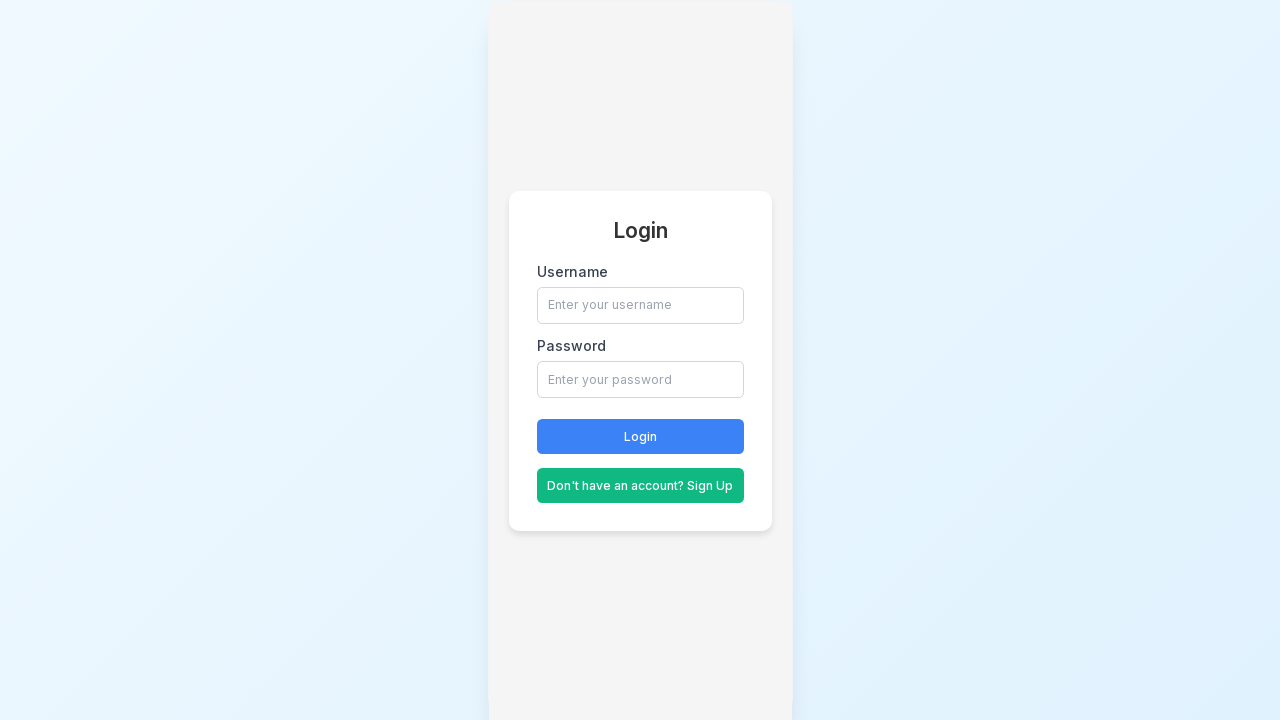

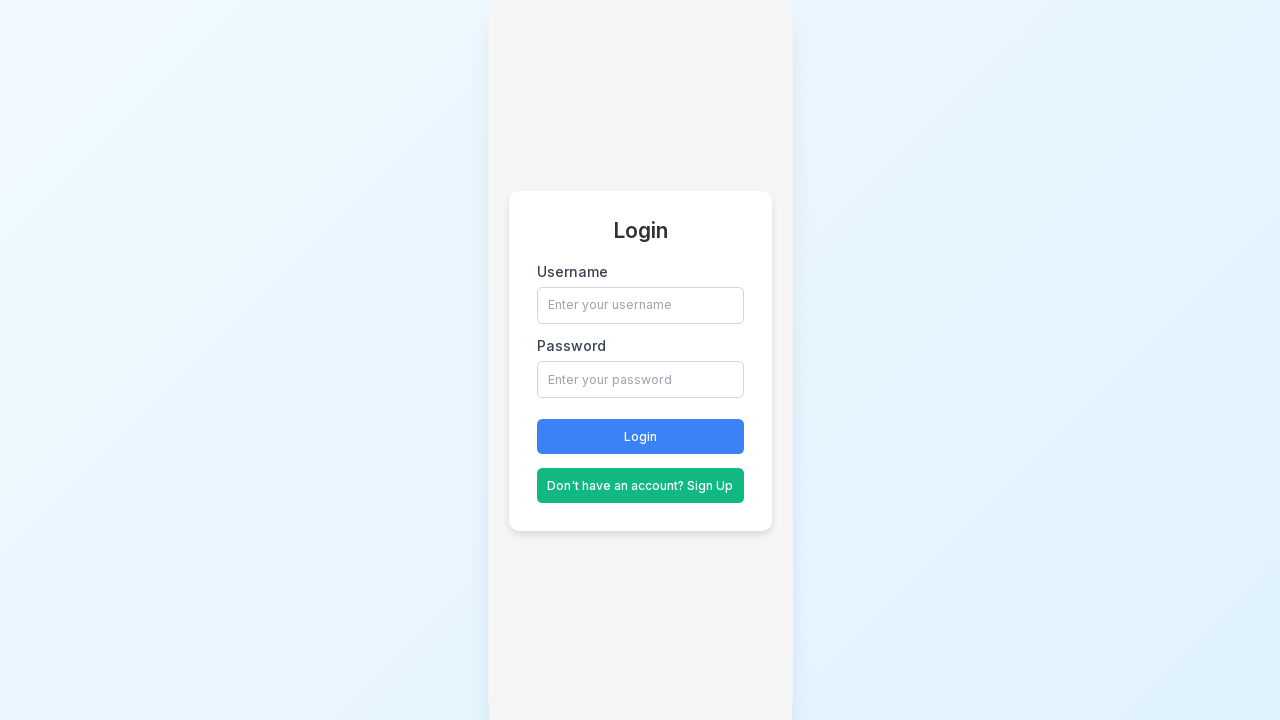